Tests progress bar functionality by starting and stopping the progress bar

Starting URL: http://uitestingplayground.com/

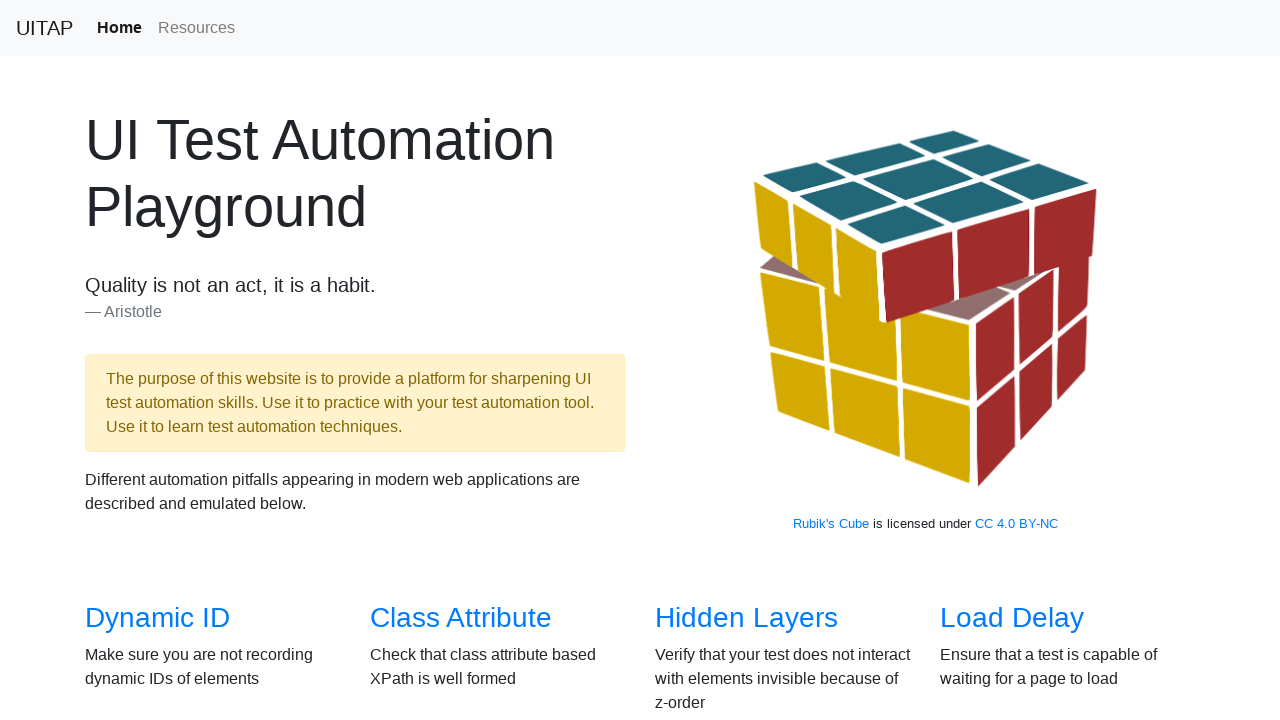

Clicked on Progress Bar link at (1022, 361) on internal:role=link[name="Progress Bar"i]
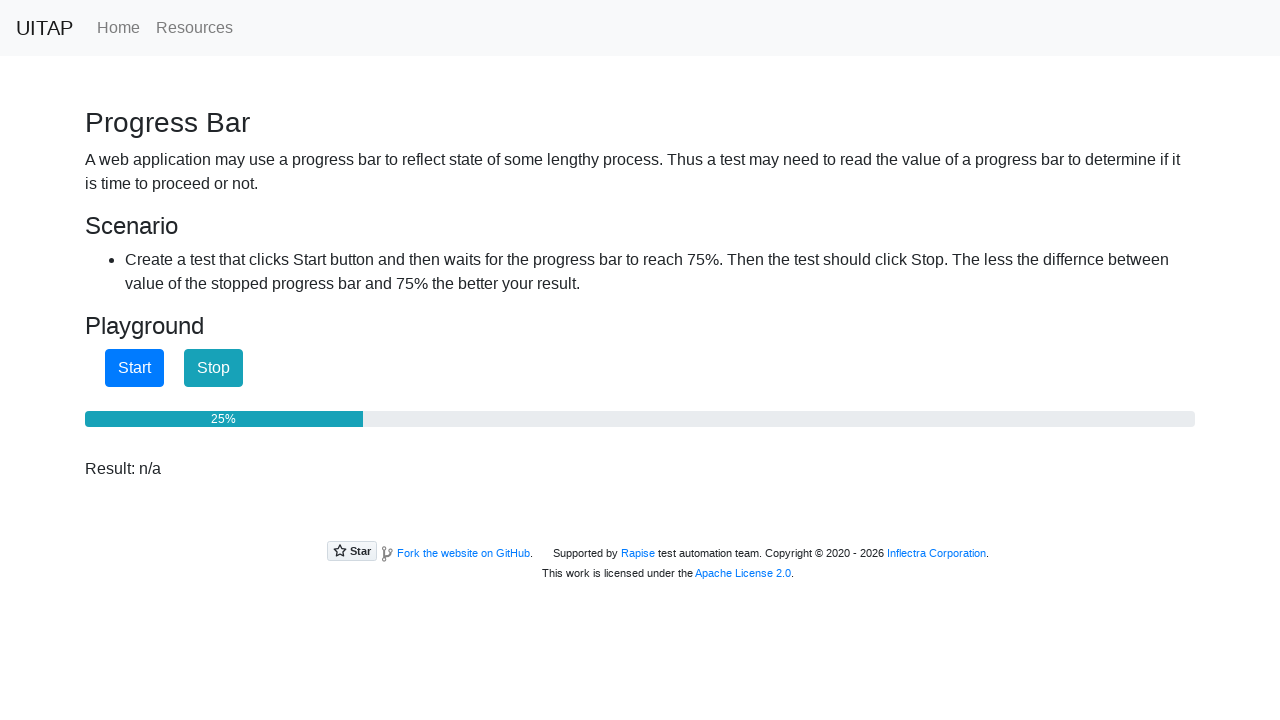

Located Start button, Stop button, and progress bar elements
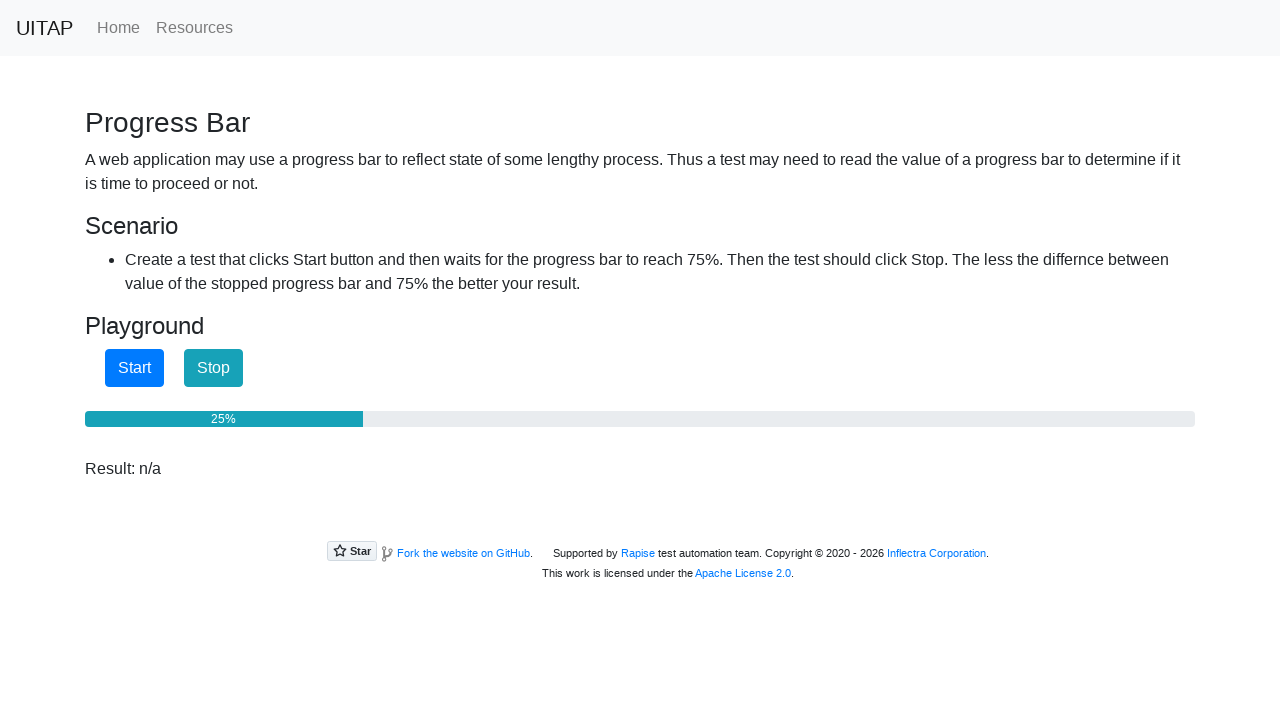

Clicked Start button to begin progress bar at (134, 368) on internal:role=button[name="Start"i]
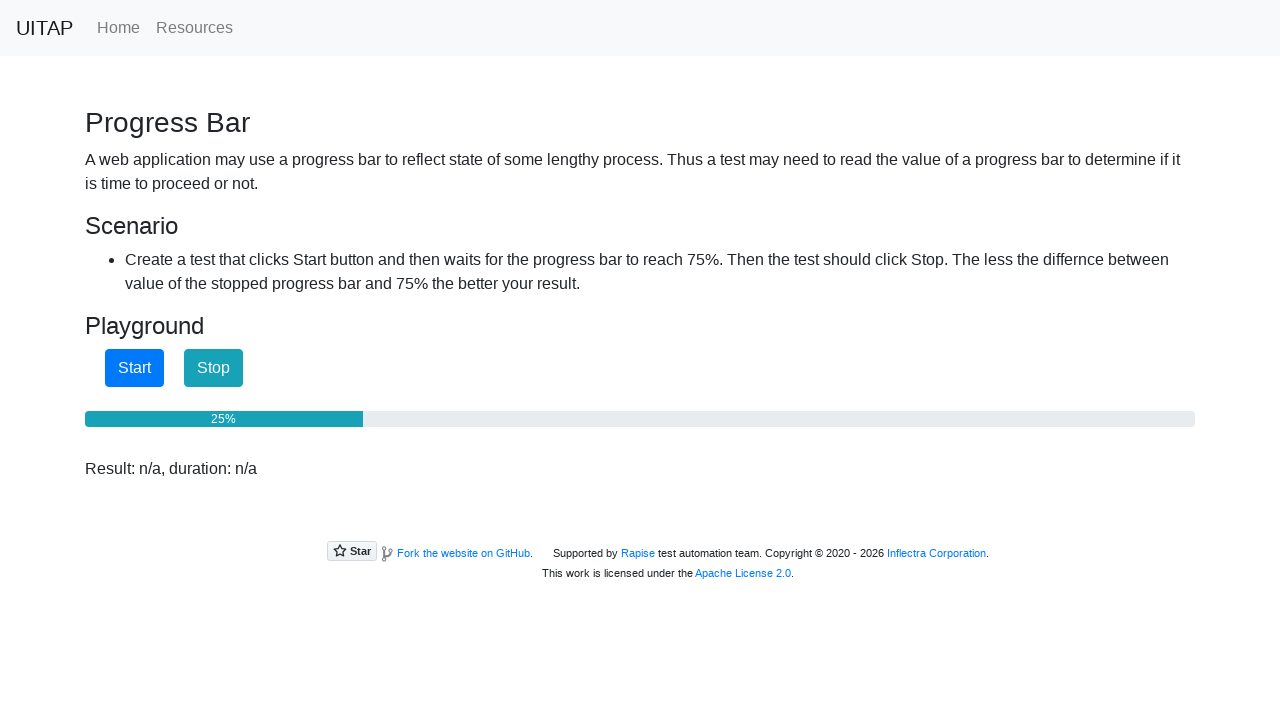

Progress bar at 25%
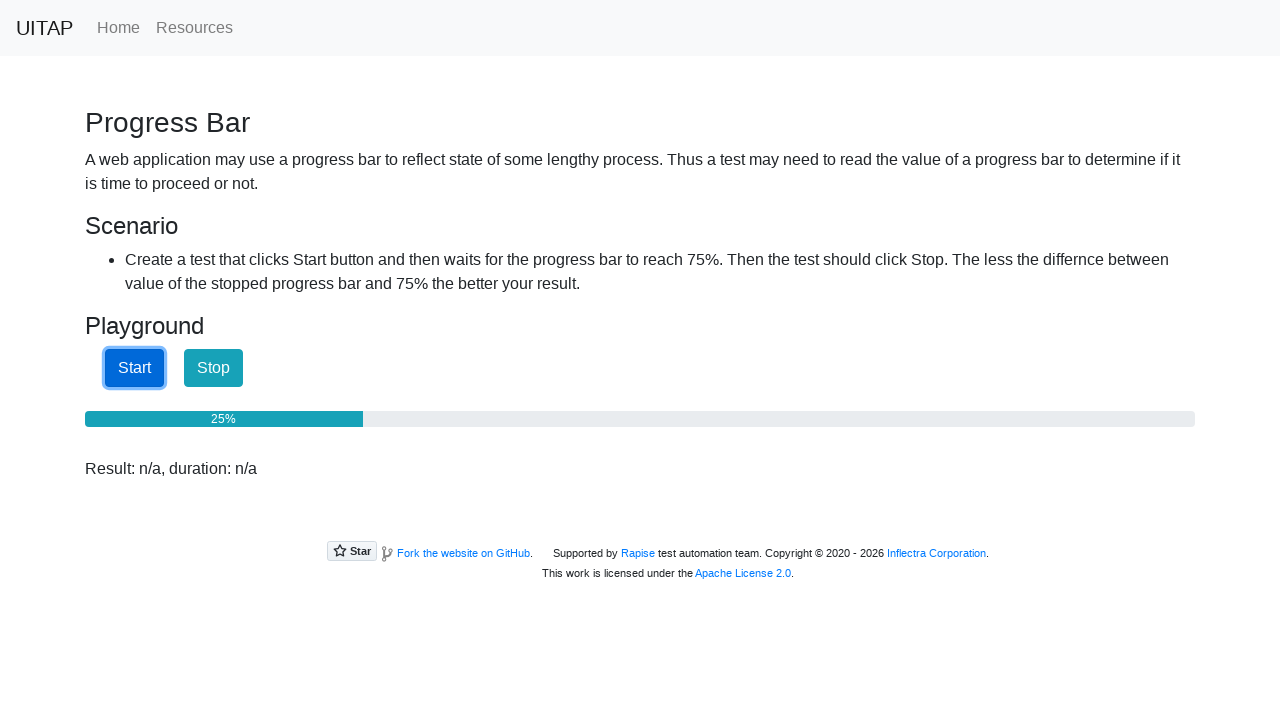

Progress bar at 25%
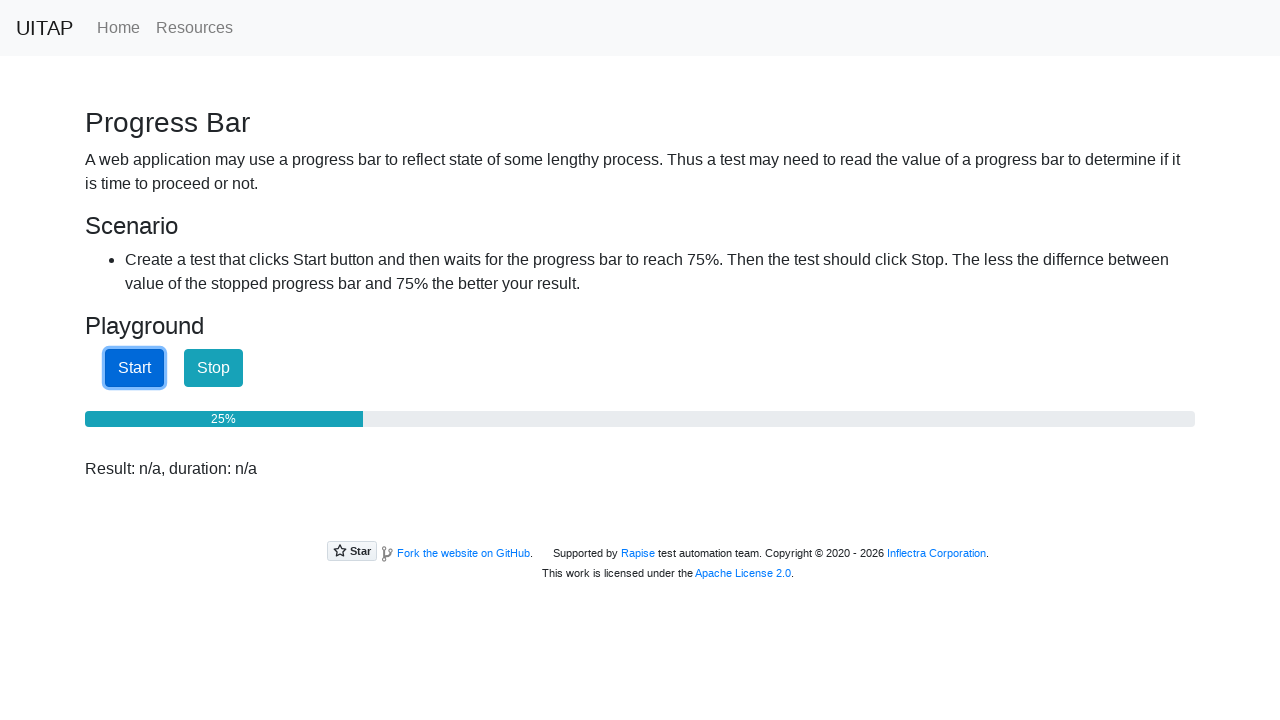

Progress bar at 25%
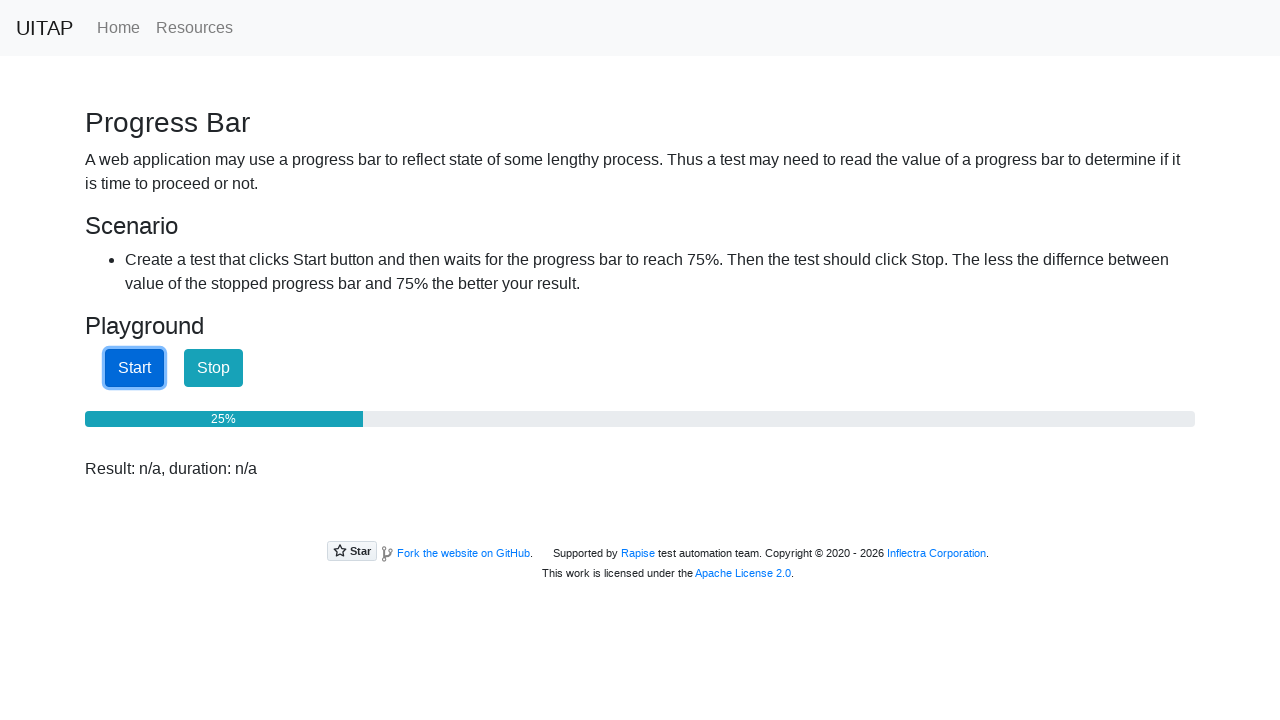

Progress bar at 25%
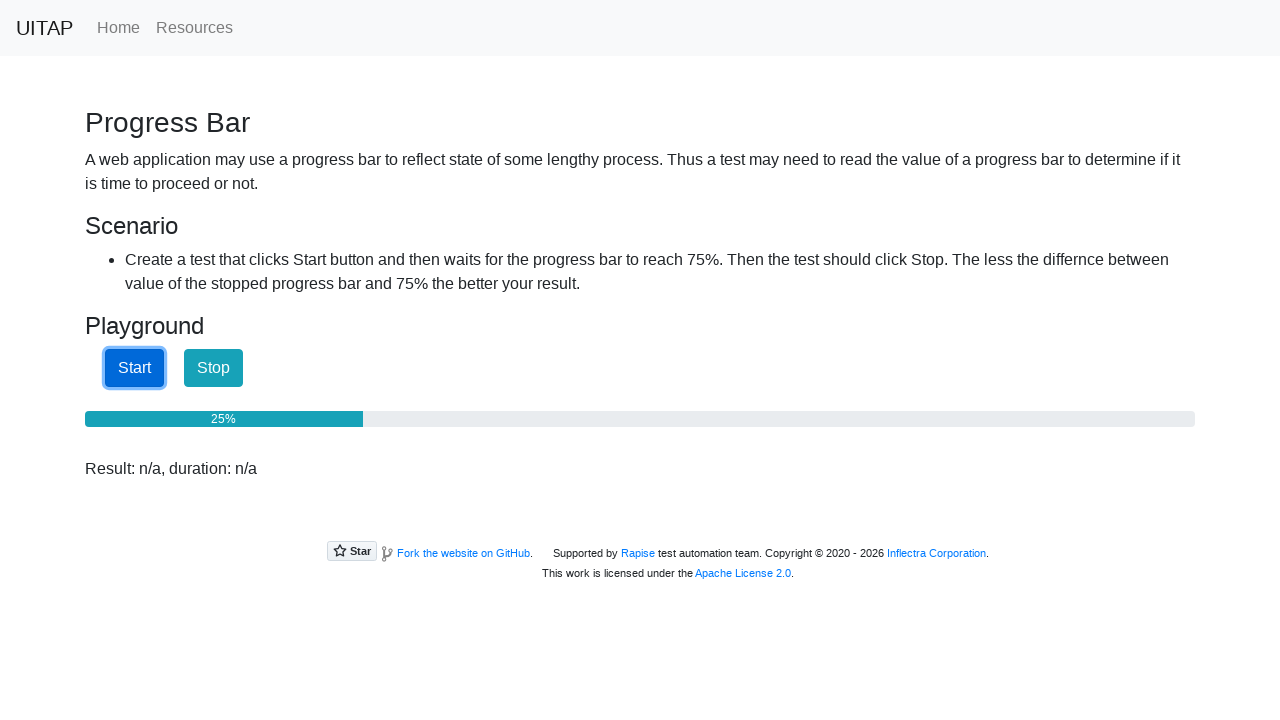

Progress bar at 25%
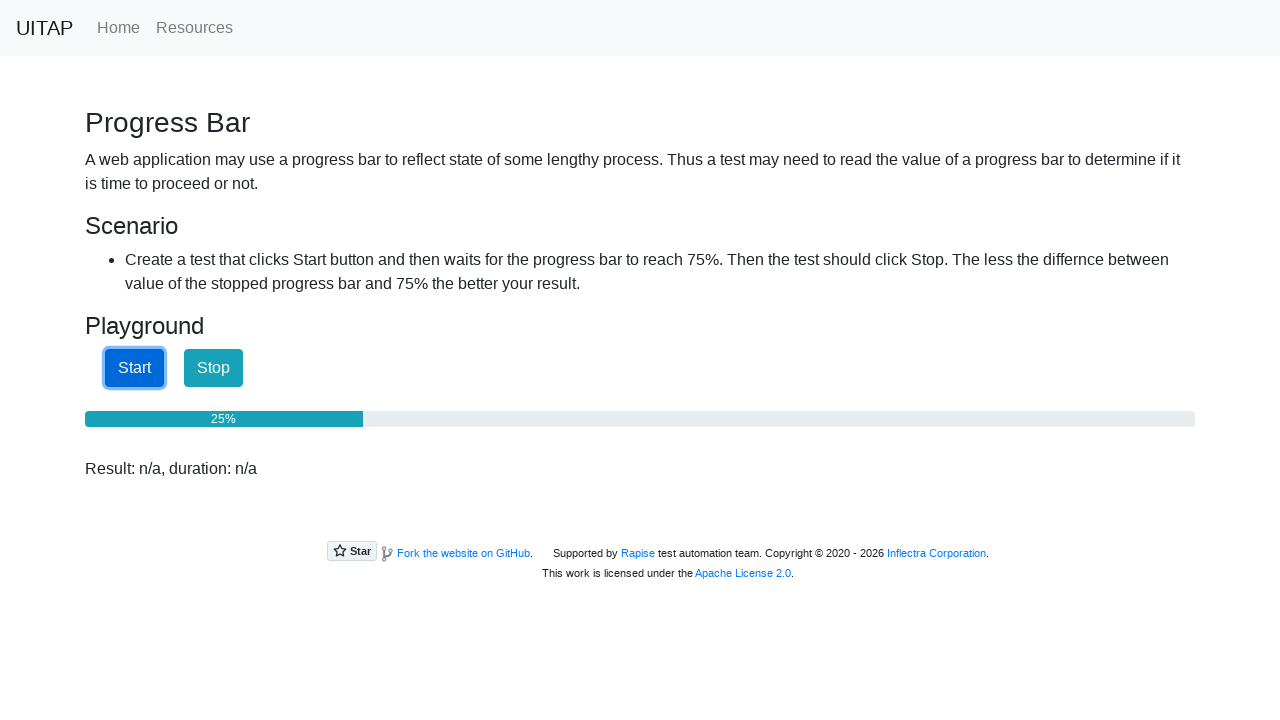

Progress bar at 25%
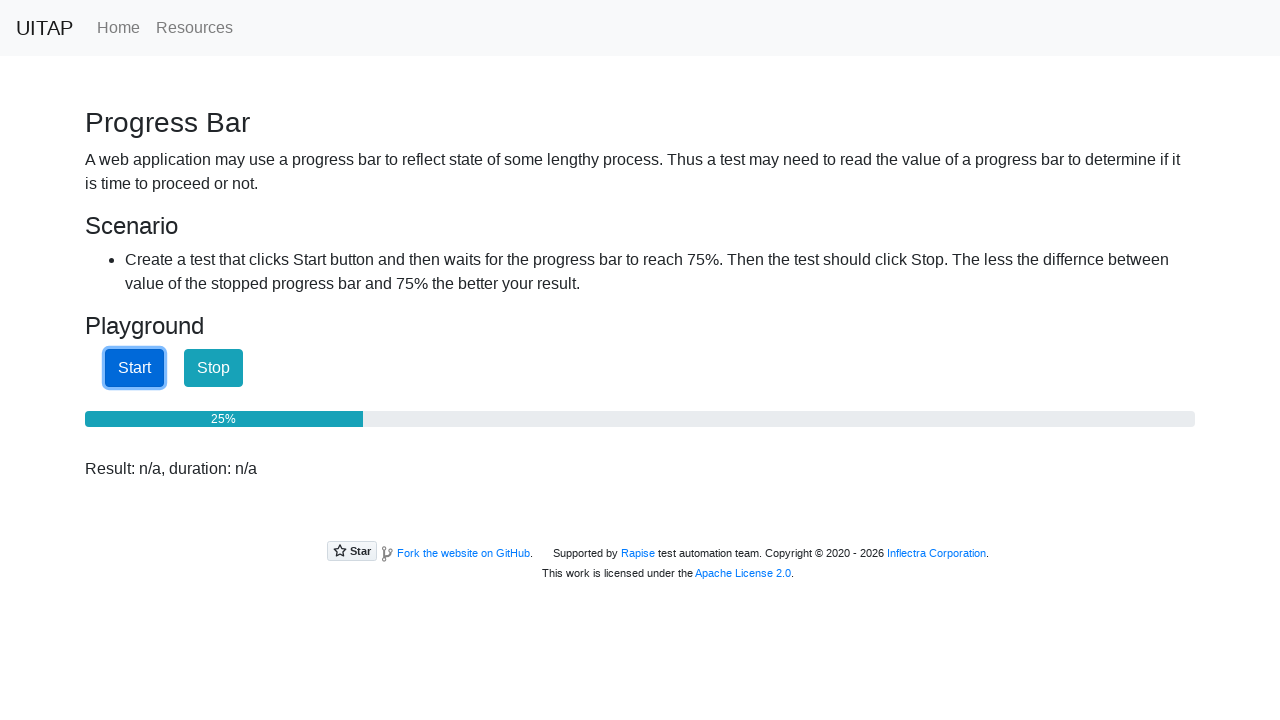

Progress bar at 25%
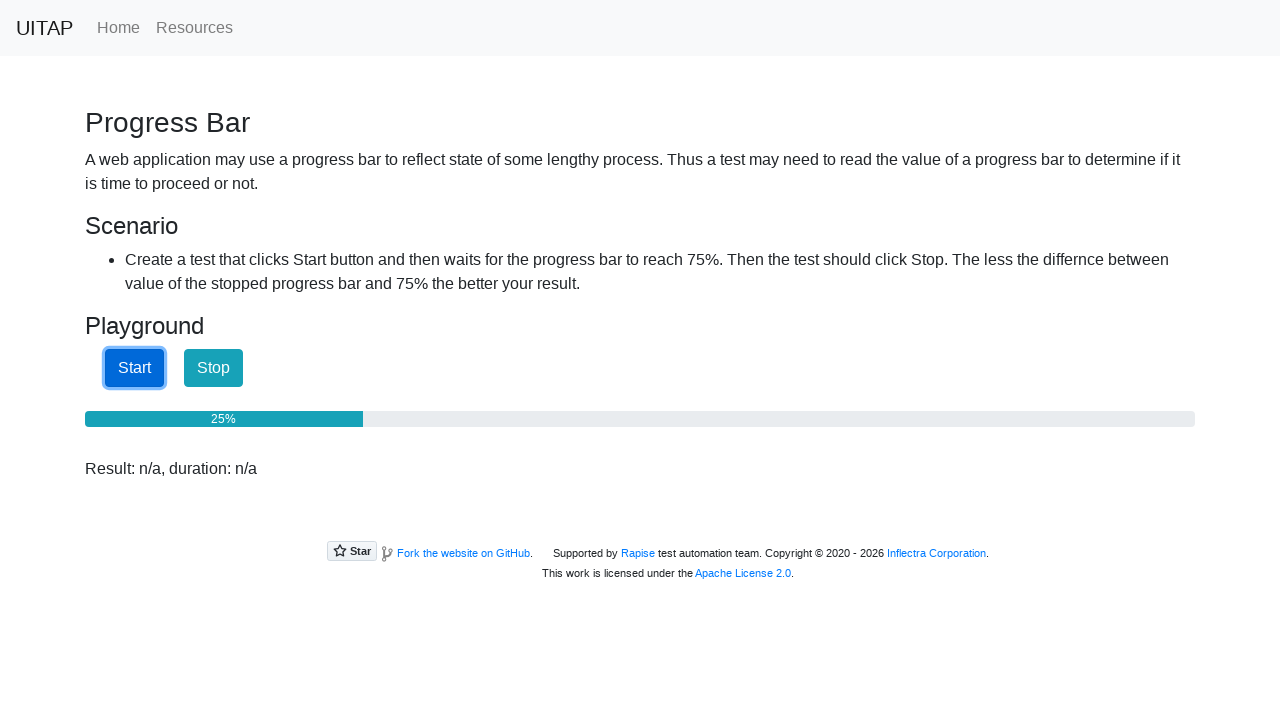

Progress bar at 25%
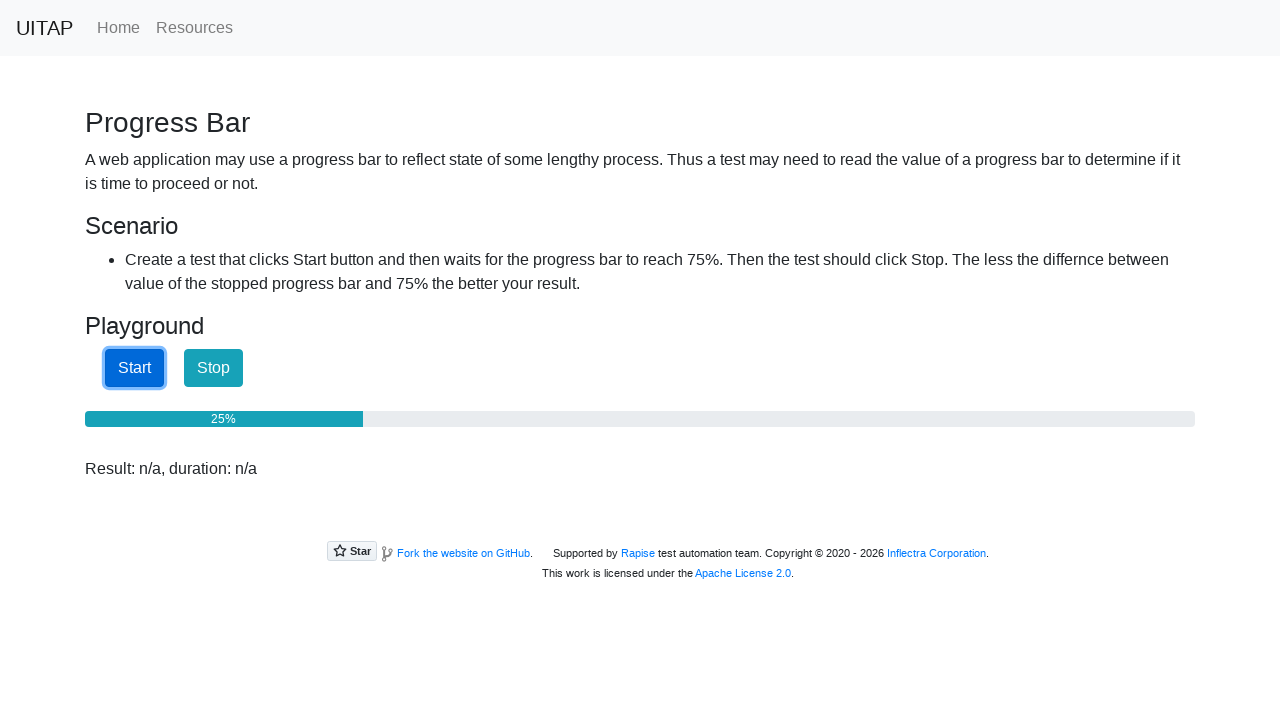

Progress bar at 26%
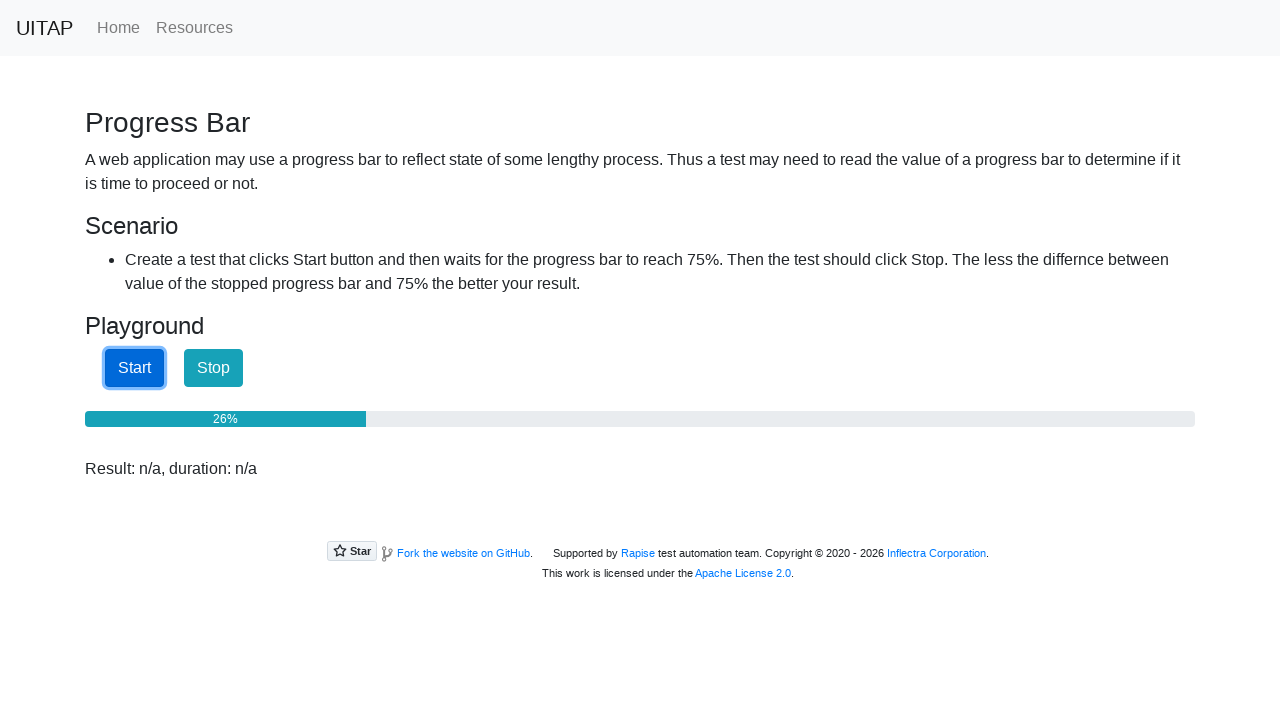

Progress bar at 26%
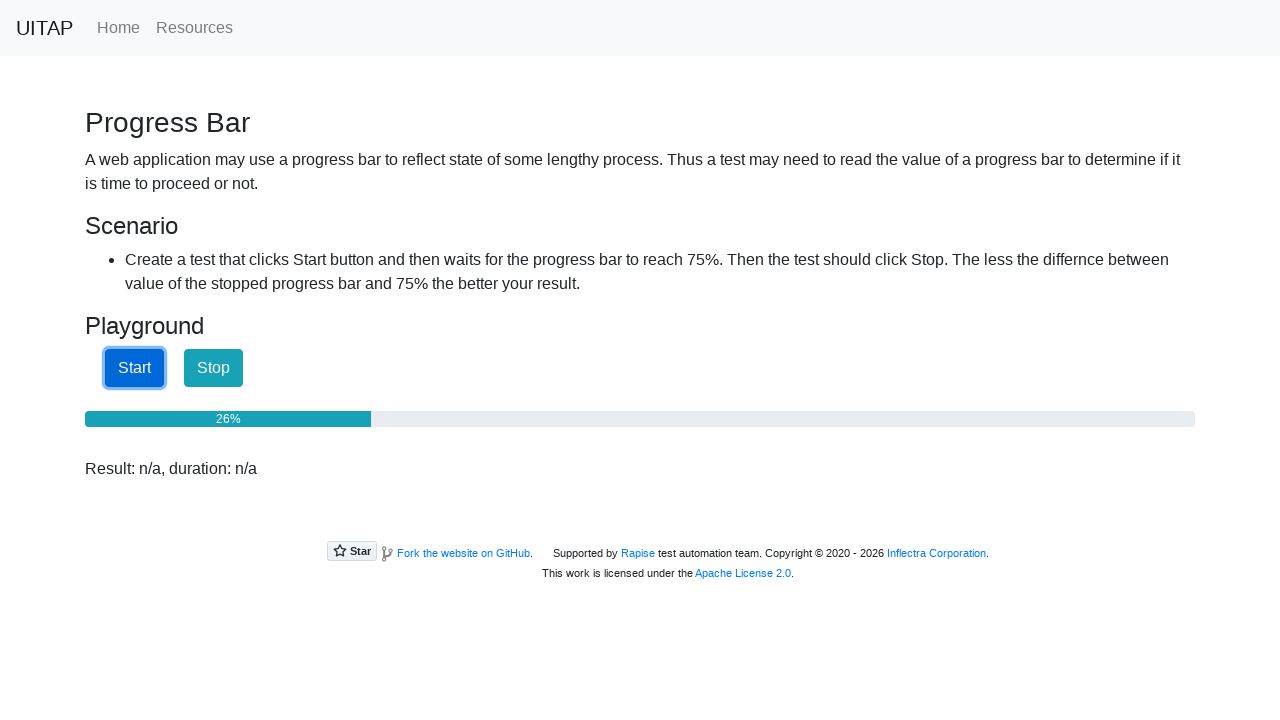

Progress bar at 26%
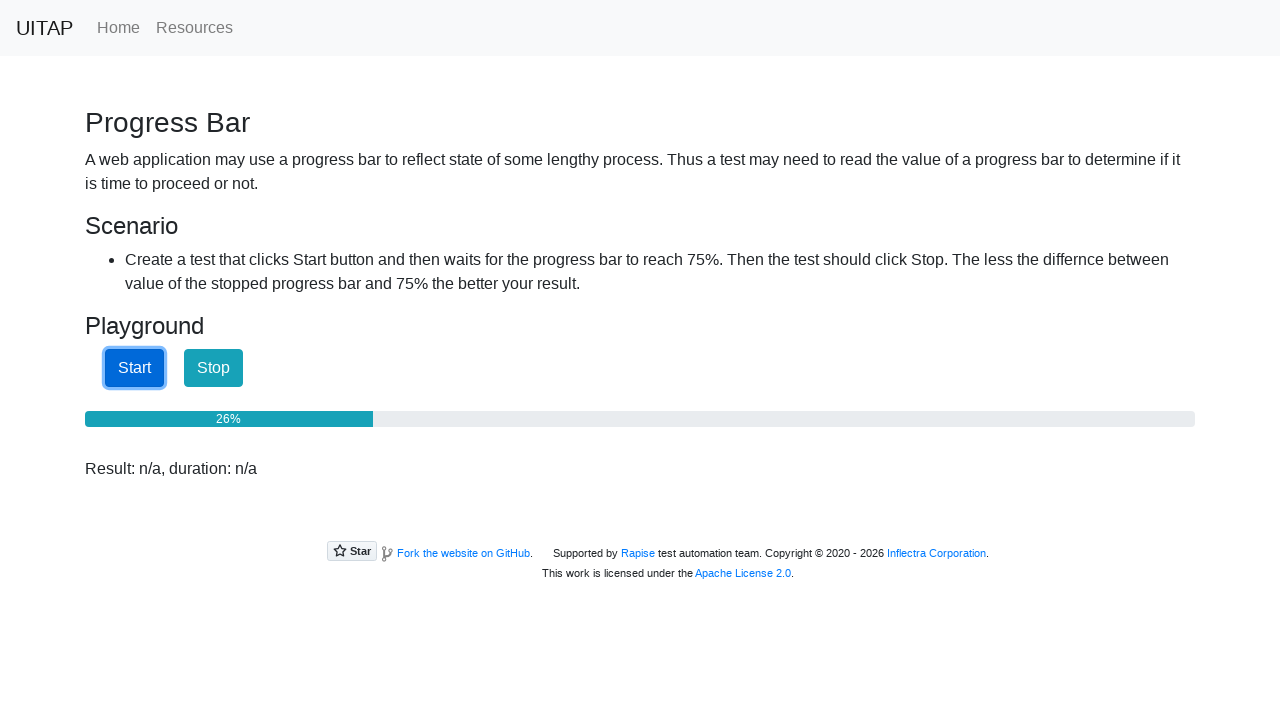

Progress bar at 27%
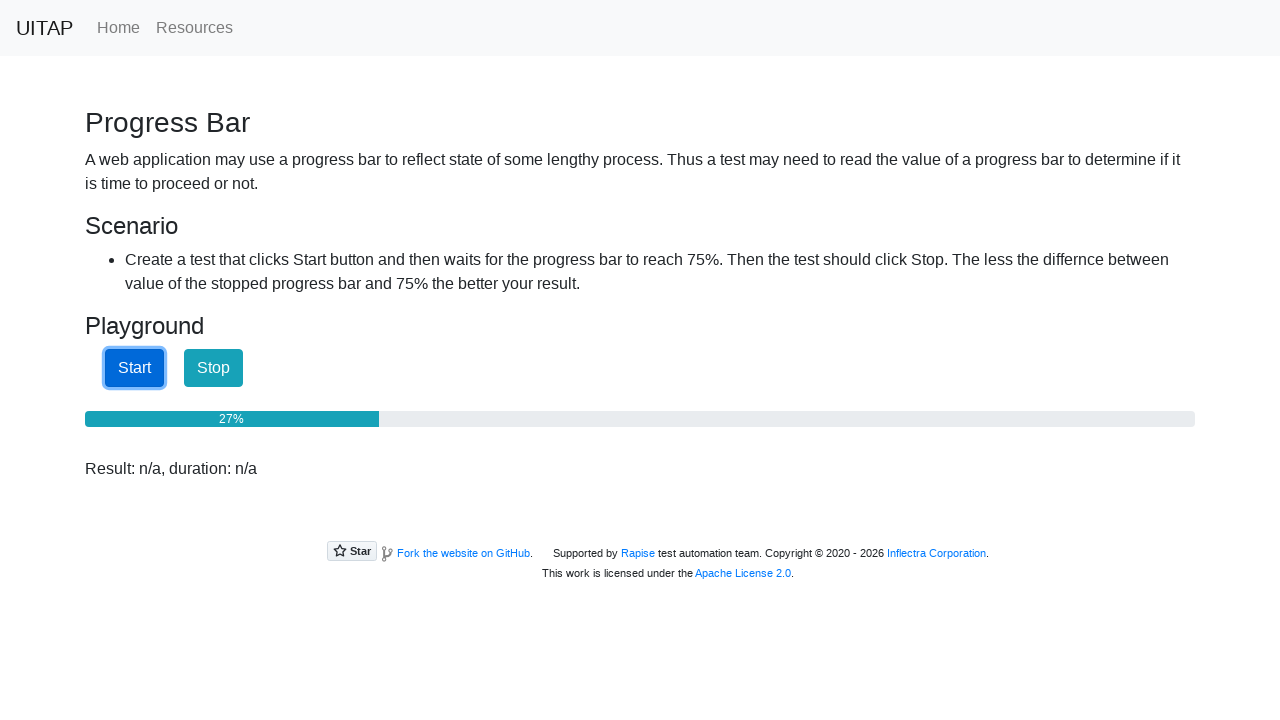

Progress bar at 27%
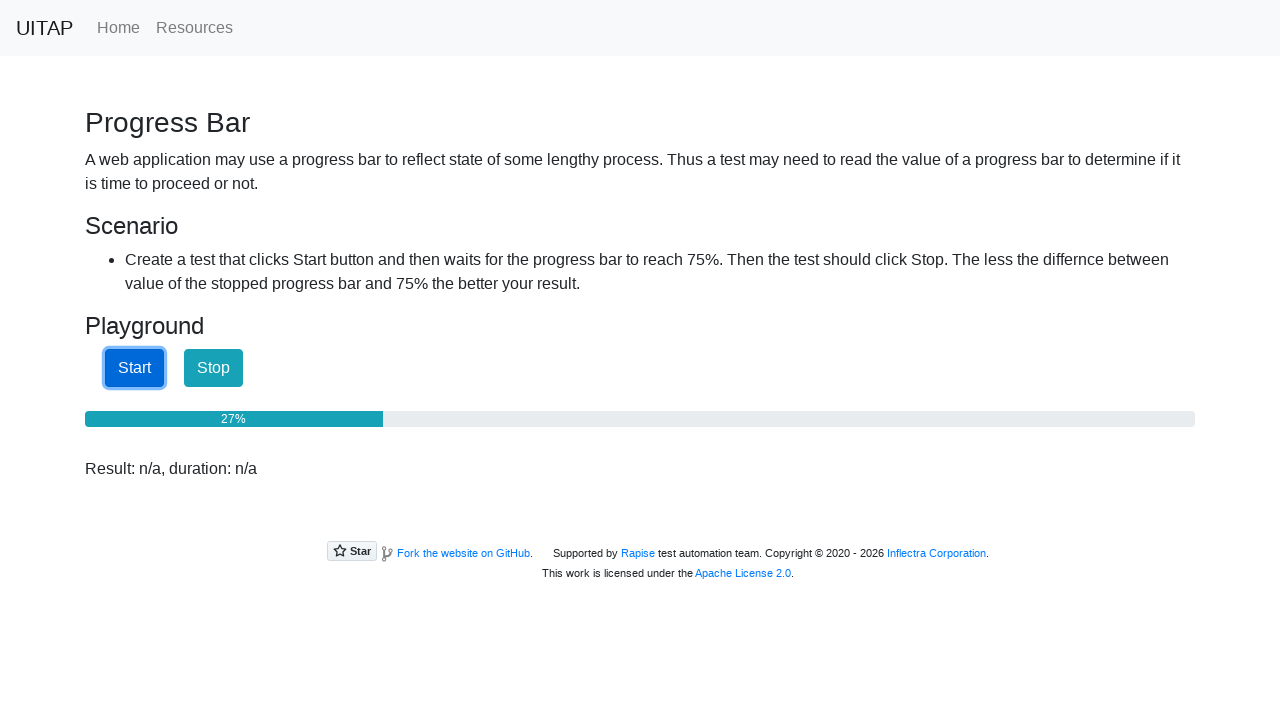

Progress bar at 28%
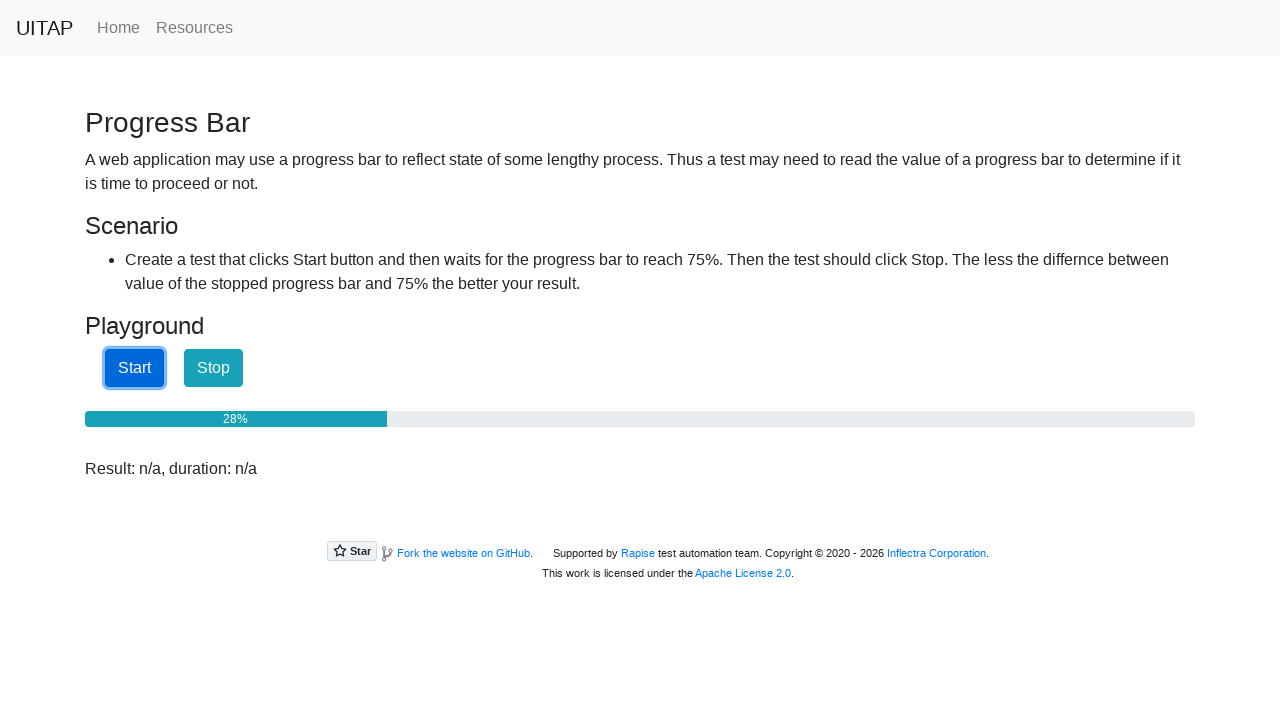

Progress bar at 28%
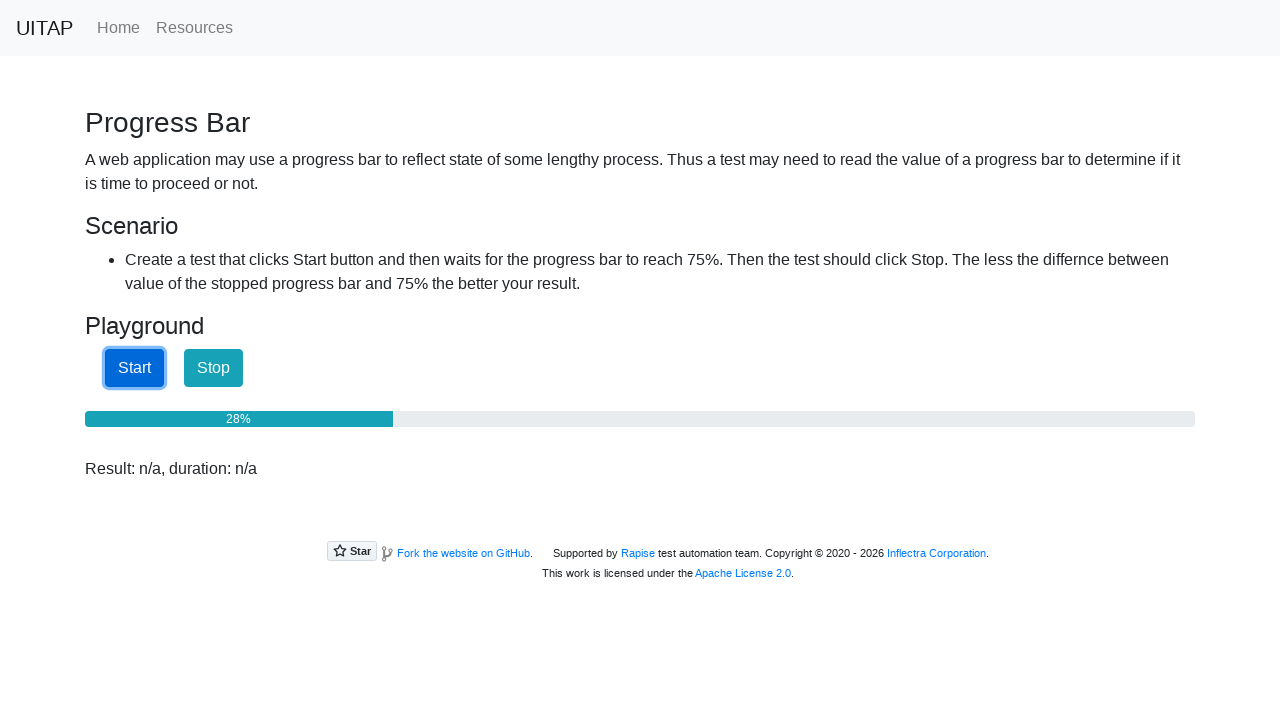

Progress bar at 28%
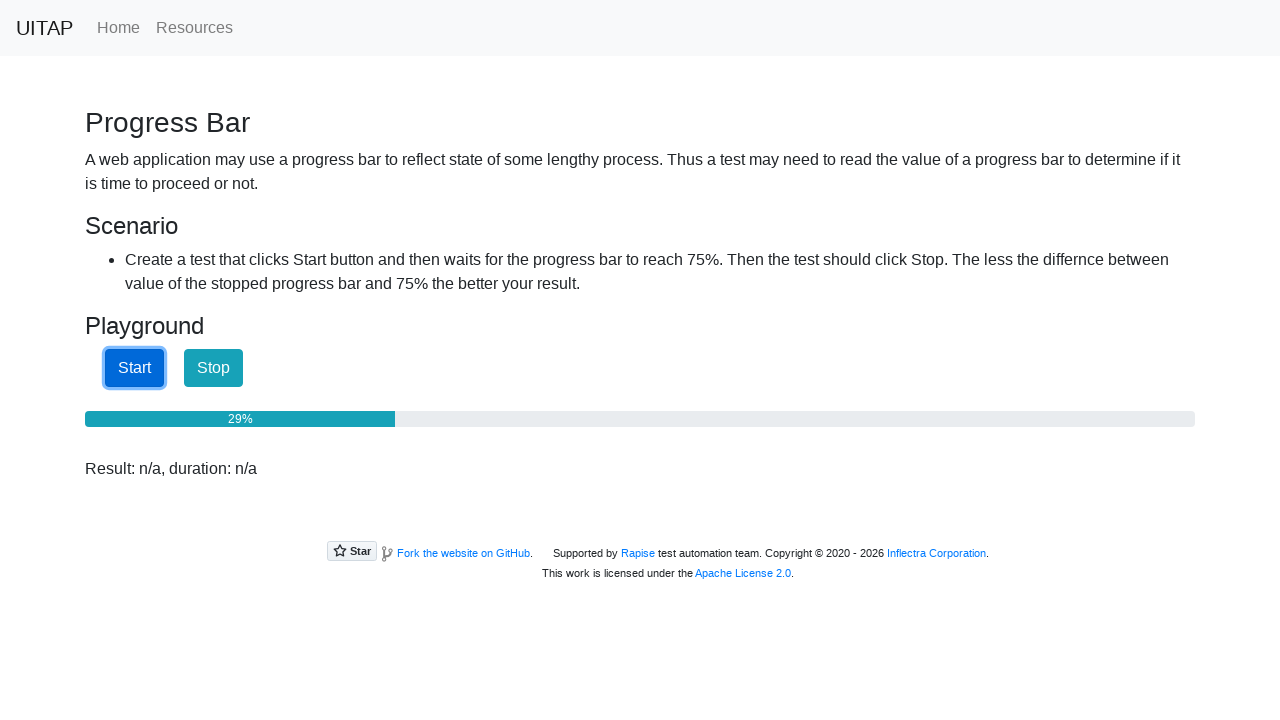

Progress bar at 29%
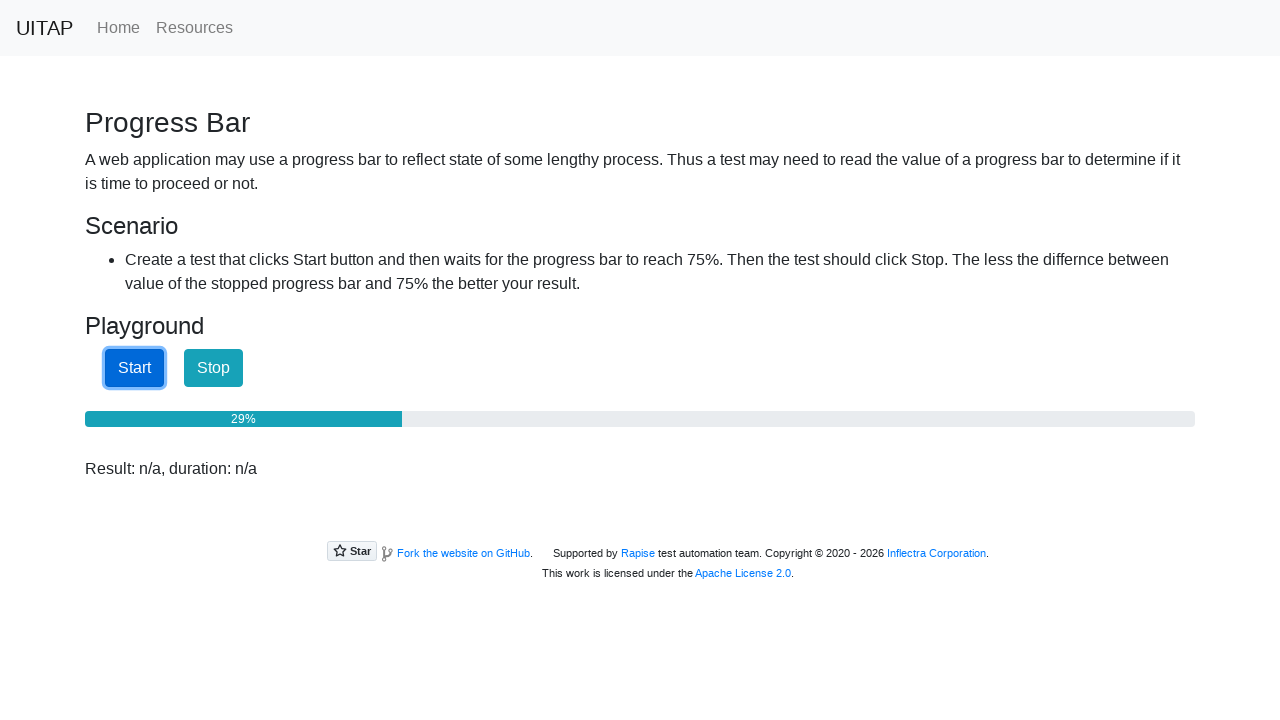

Progress bar at 29%
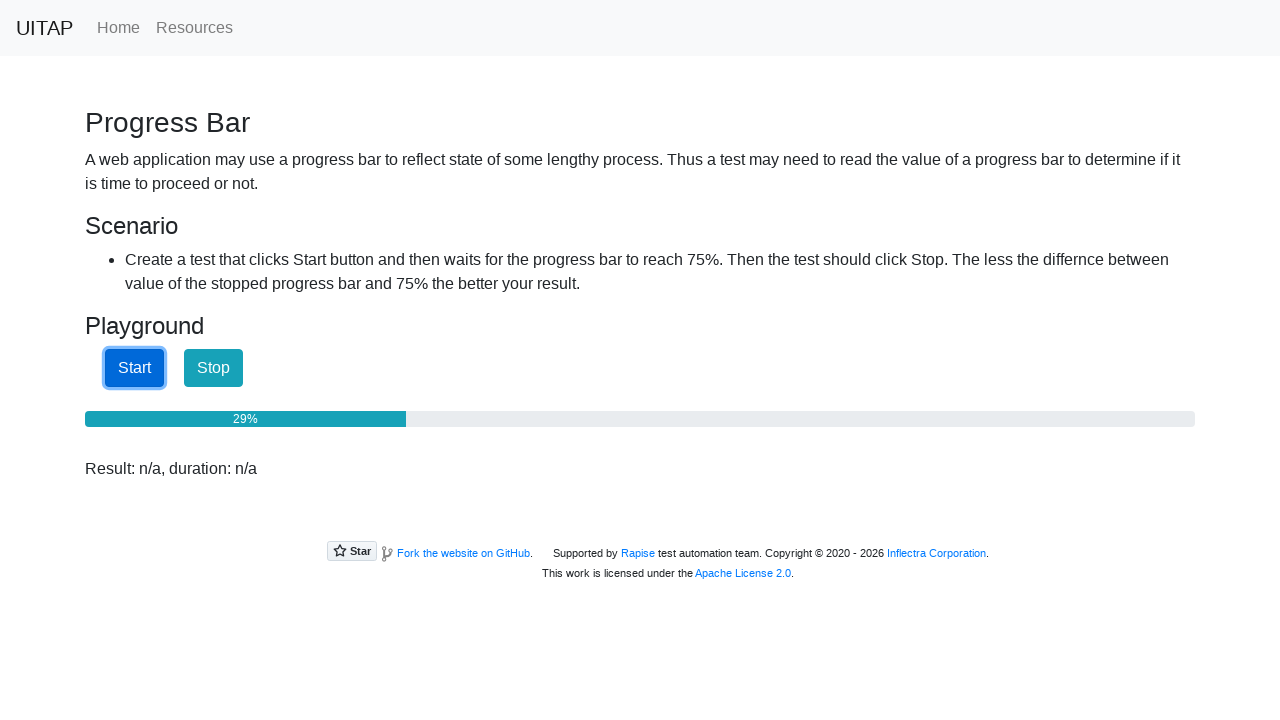

Progress bar at 30%
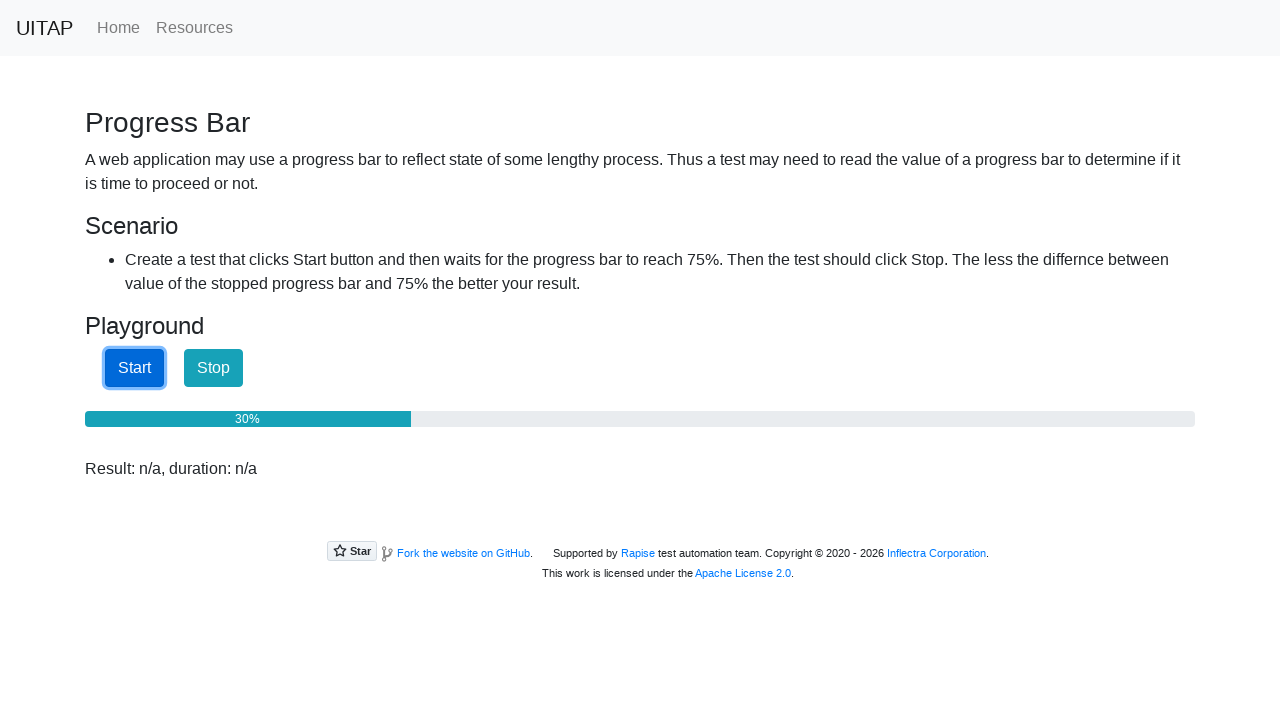

Progress bar at 30%
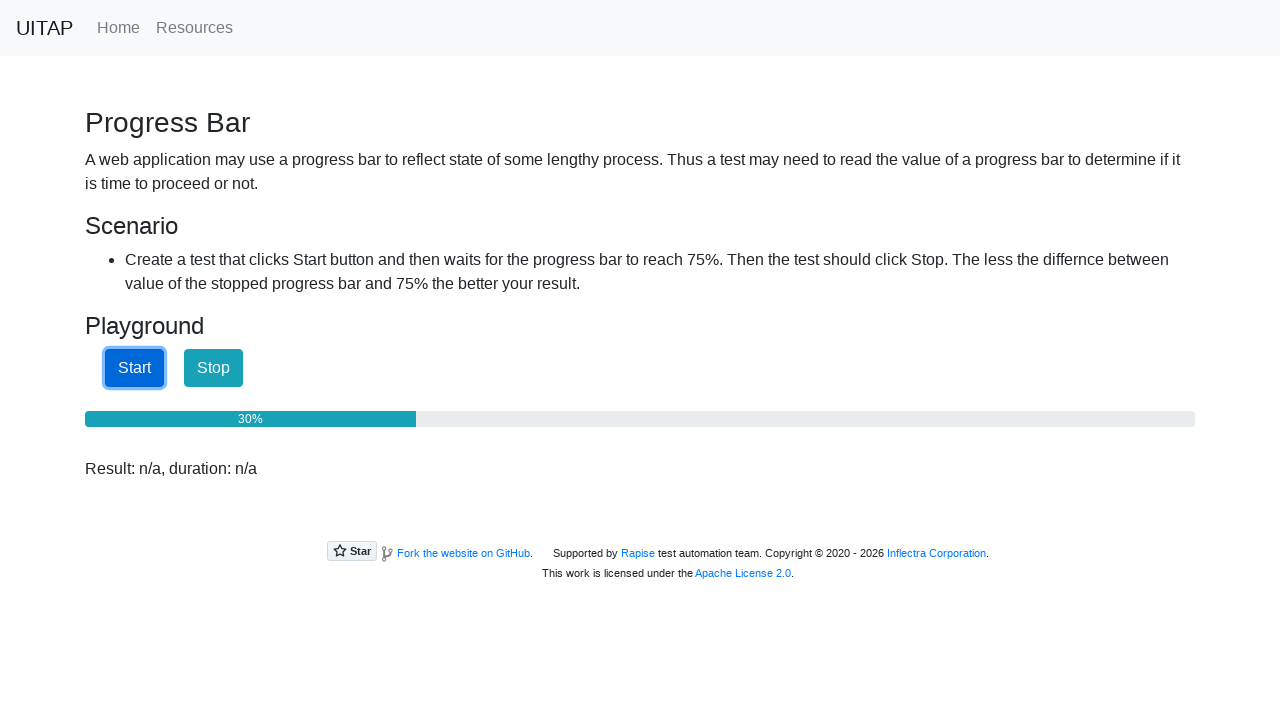

Progress bar at 31%
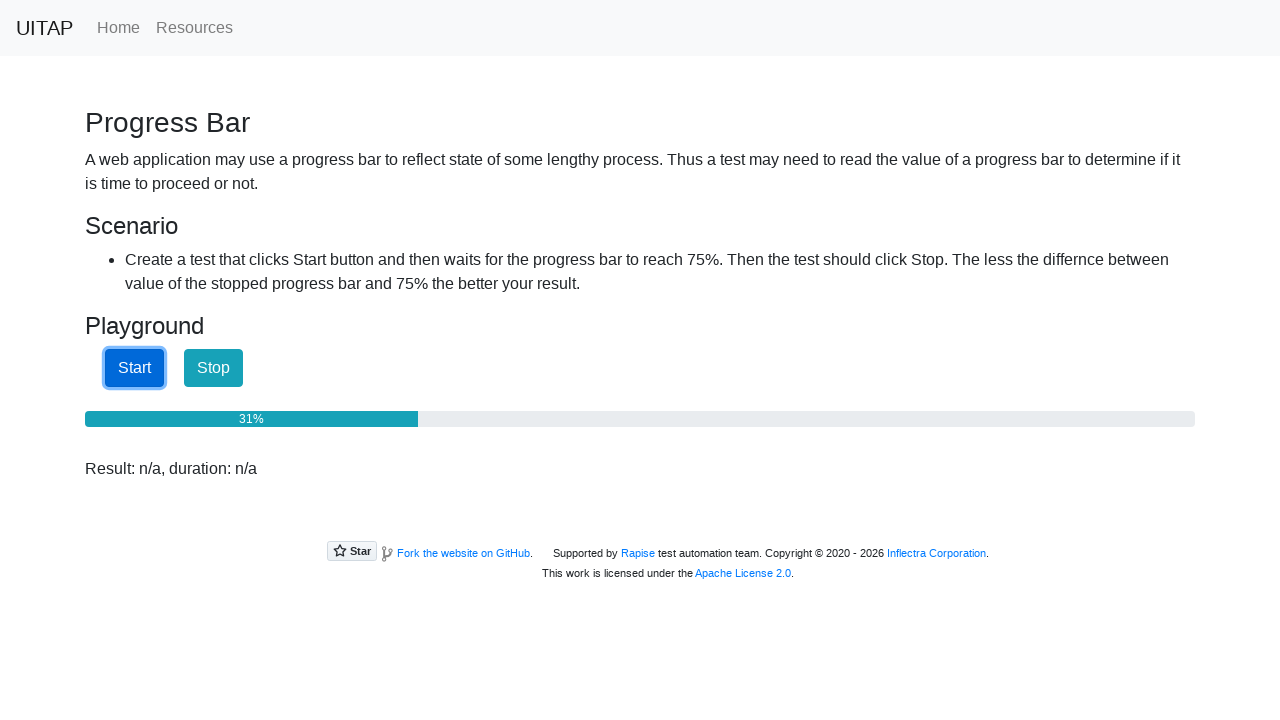

Progress bar at 31%
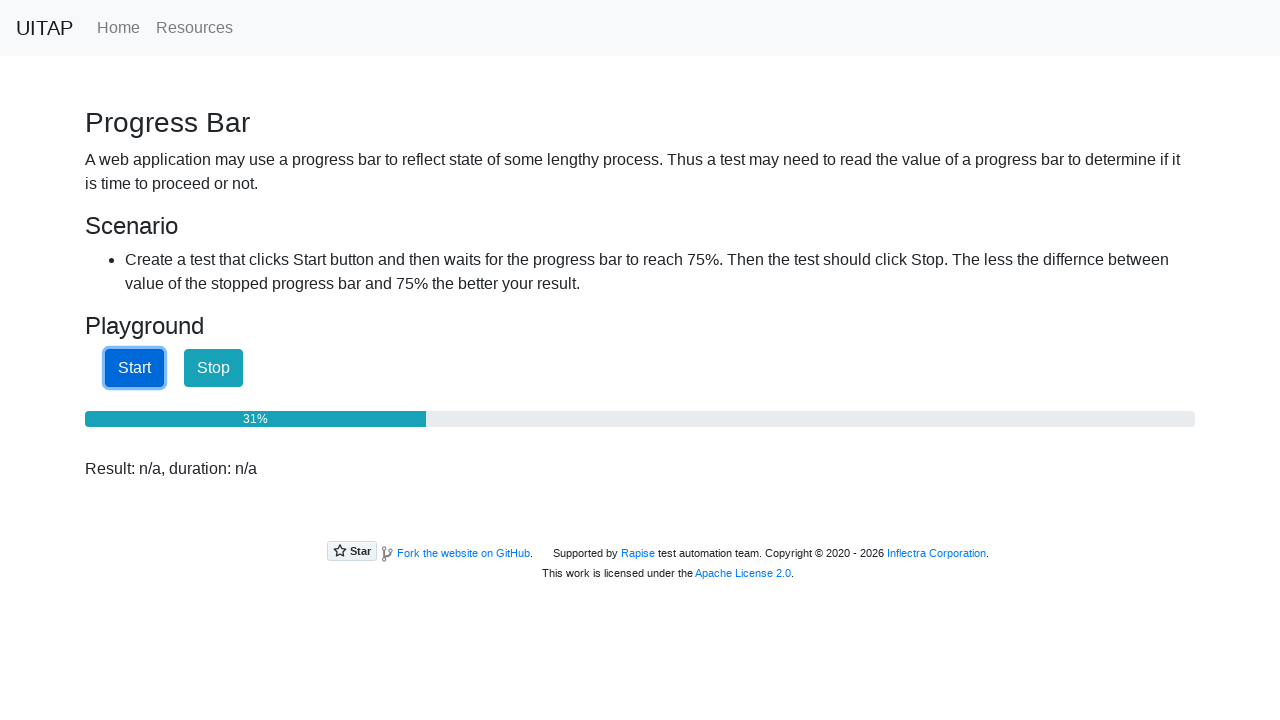

Progress bar at 31%
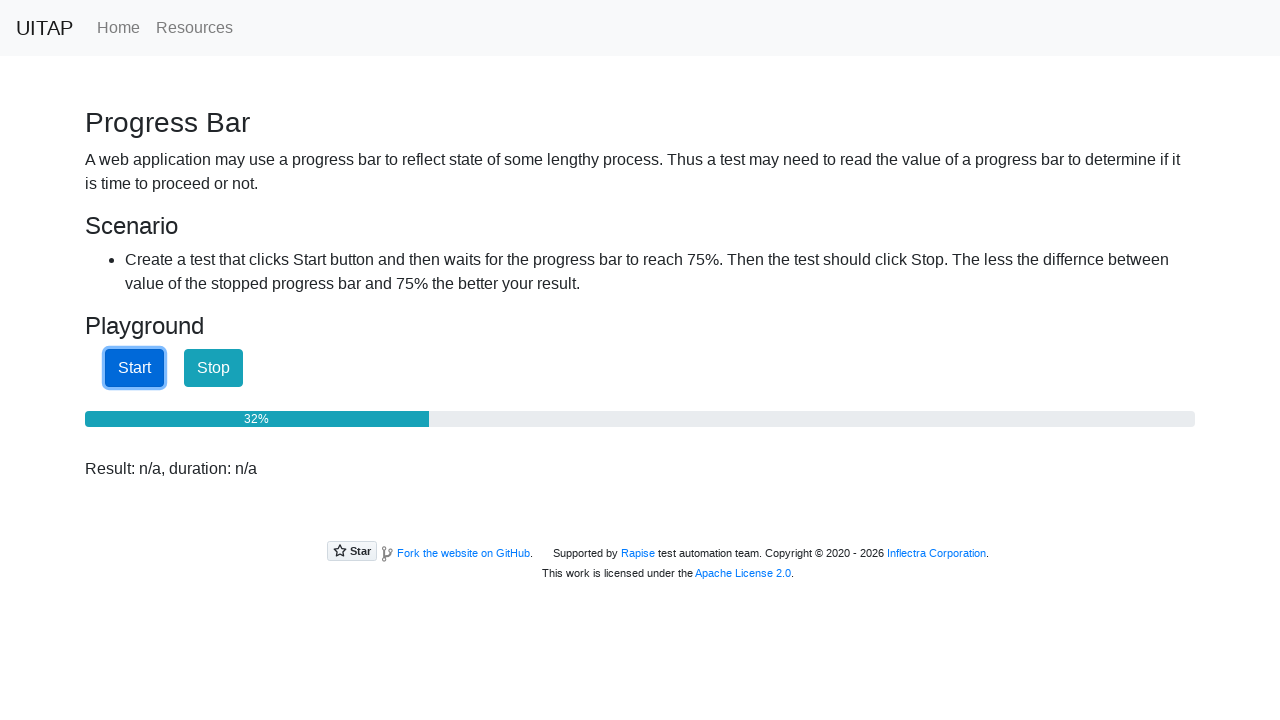

Progress bar at 32%
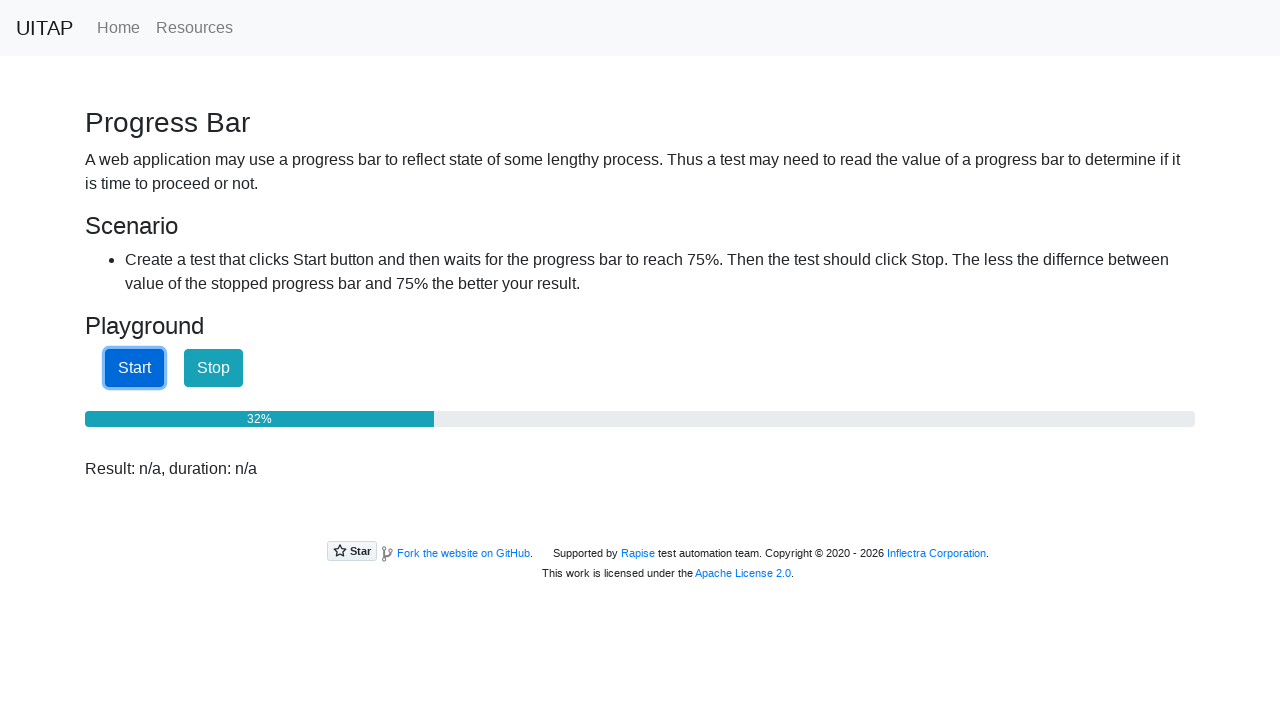

Progress bar at 32%
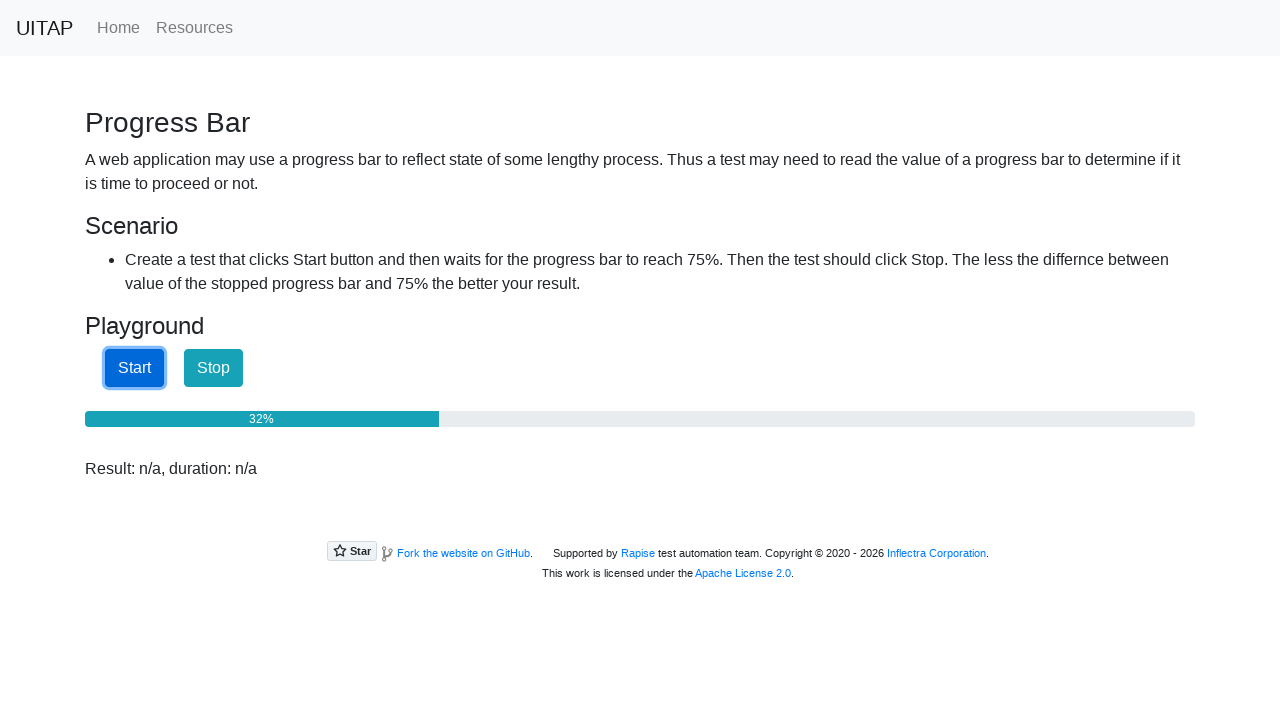

Progress bar at 33%
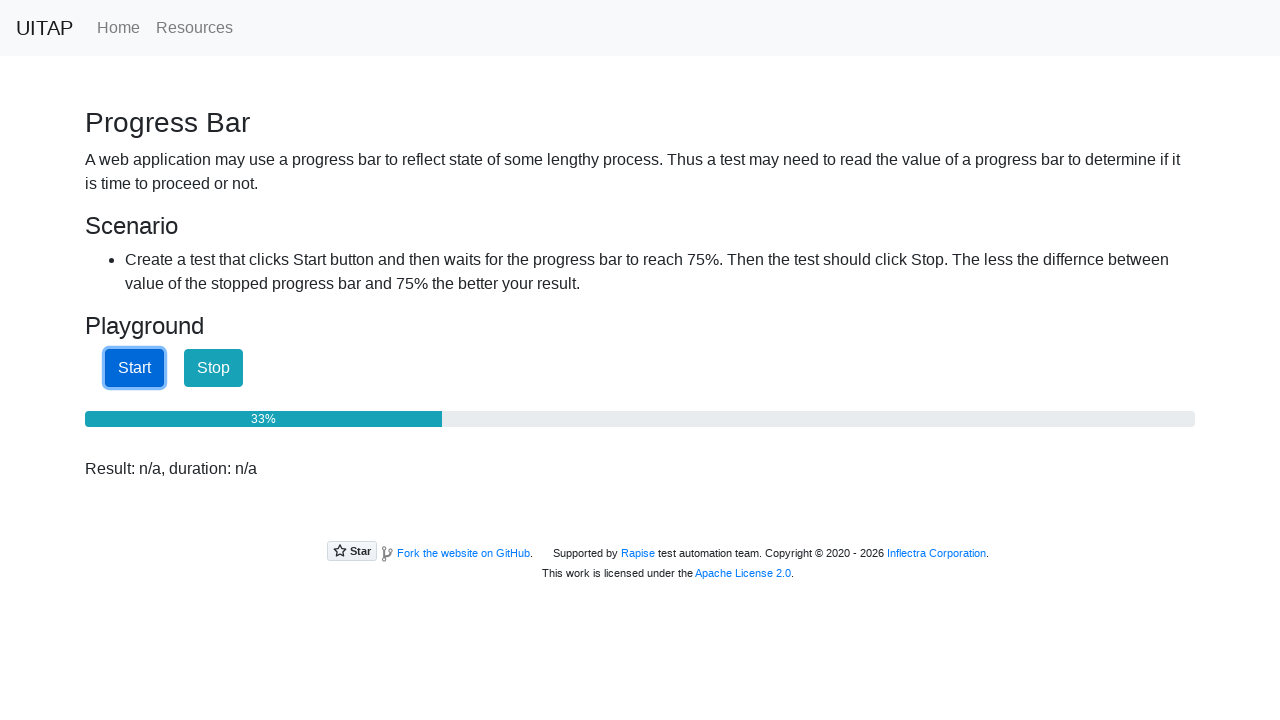

Progress bar at 33%
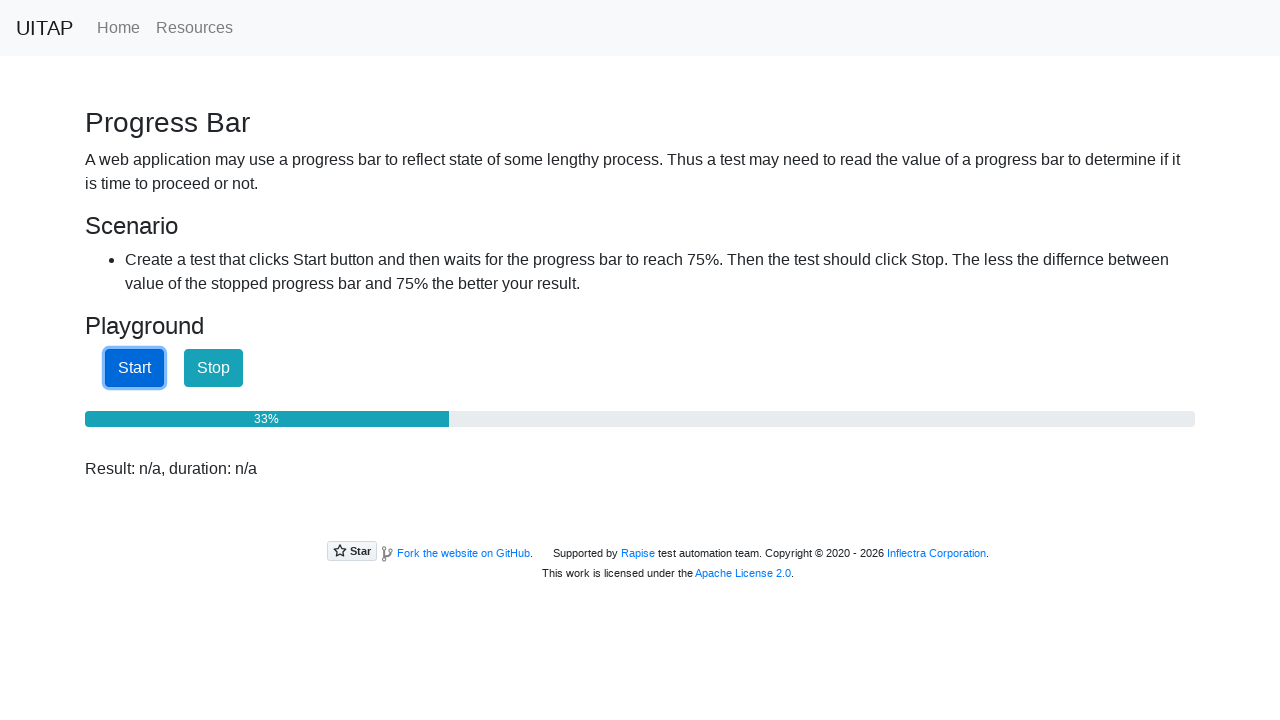

Progress bar at 33%
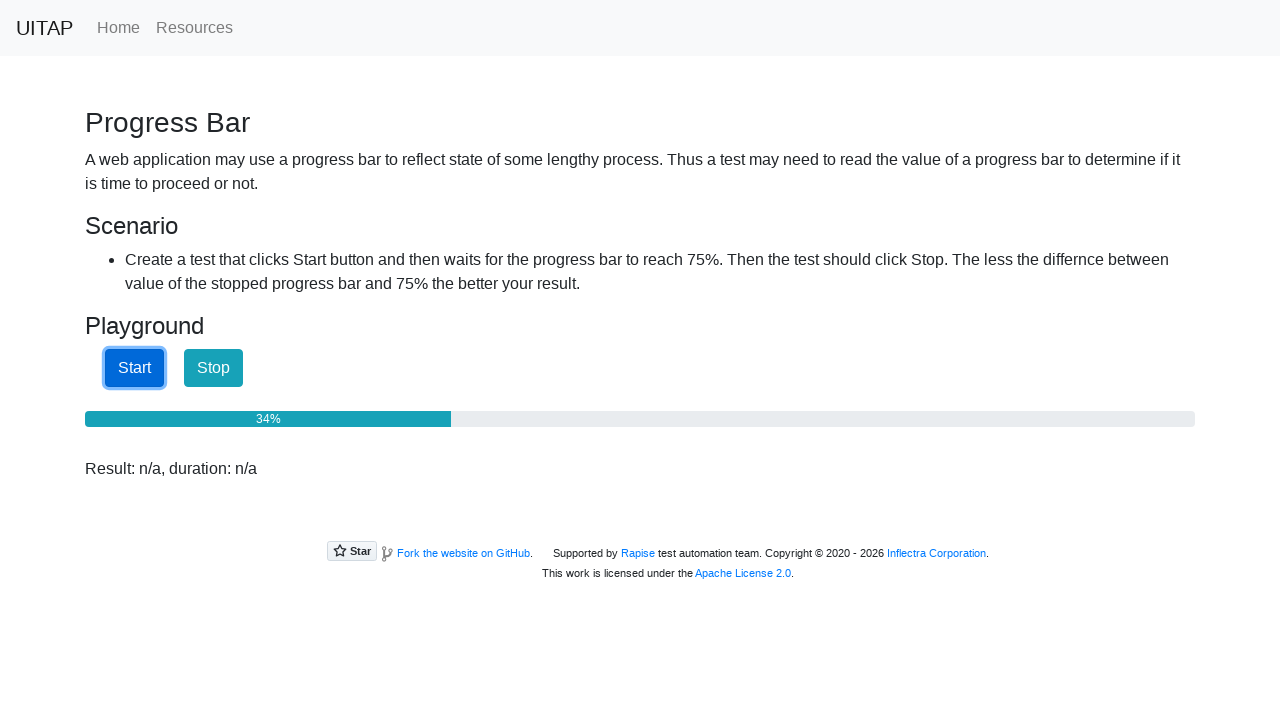

Progress bar at 34%
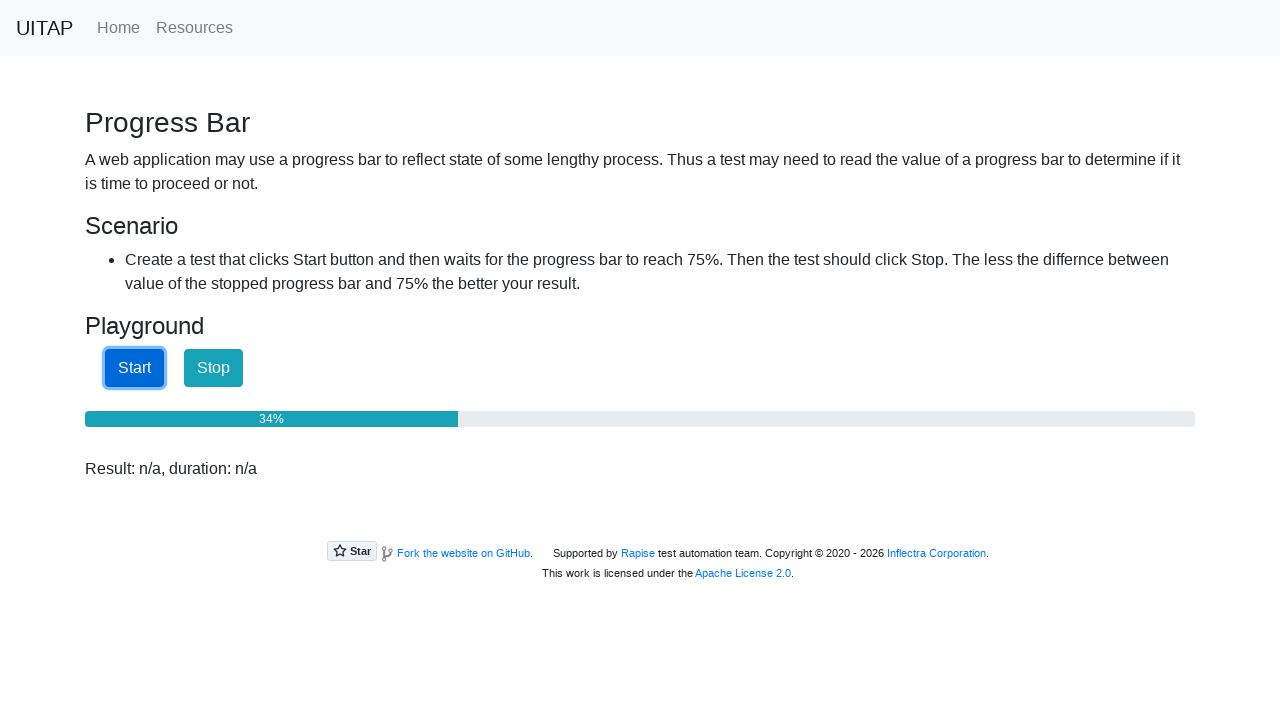

Progress bar at 34%
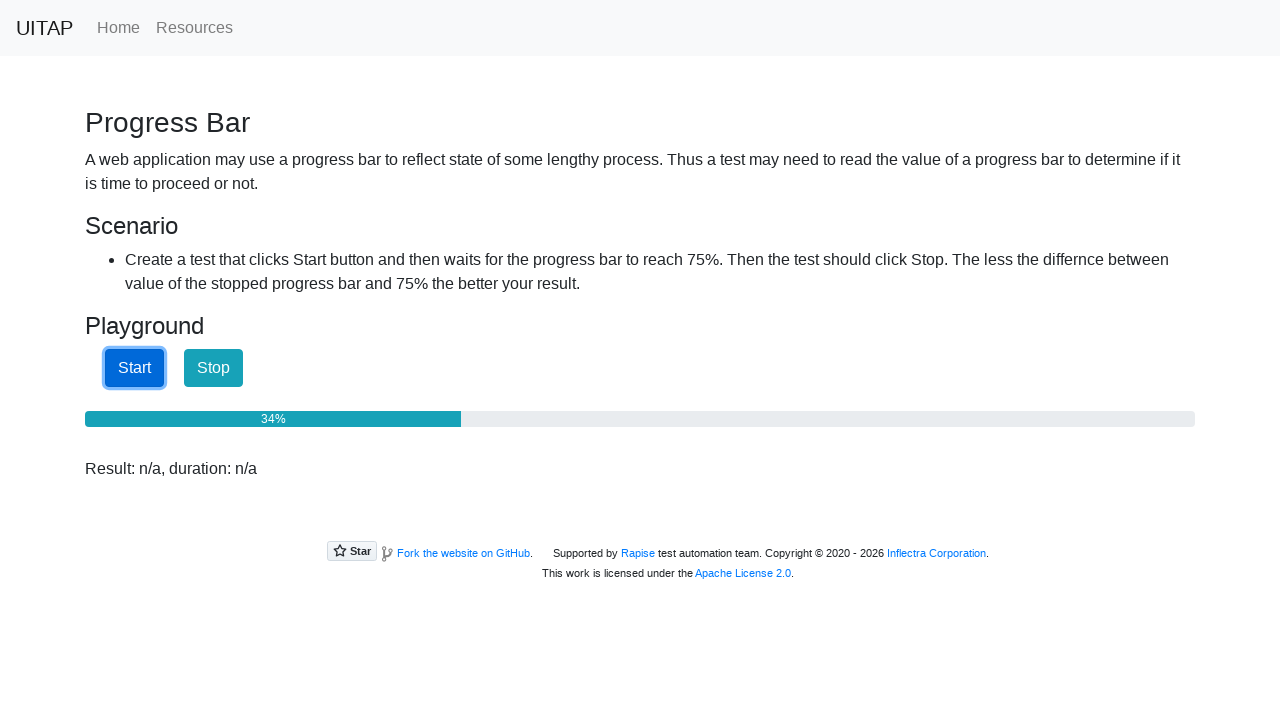

Progress bar at 35%
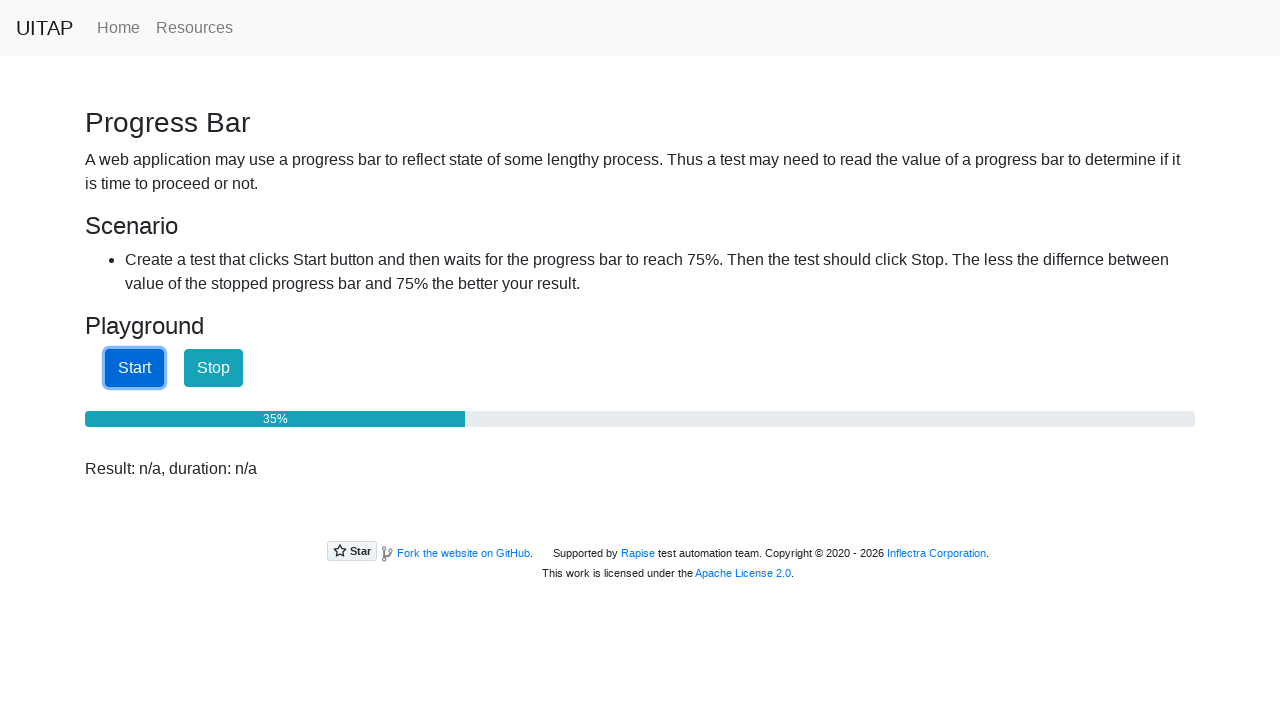

Progress bar at 35%
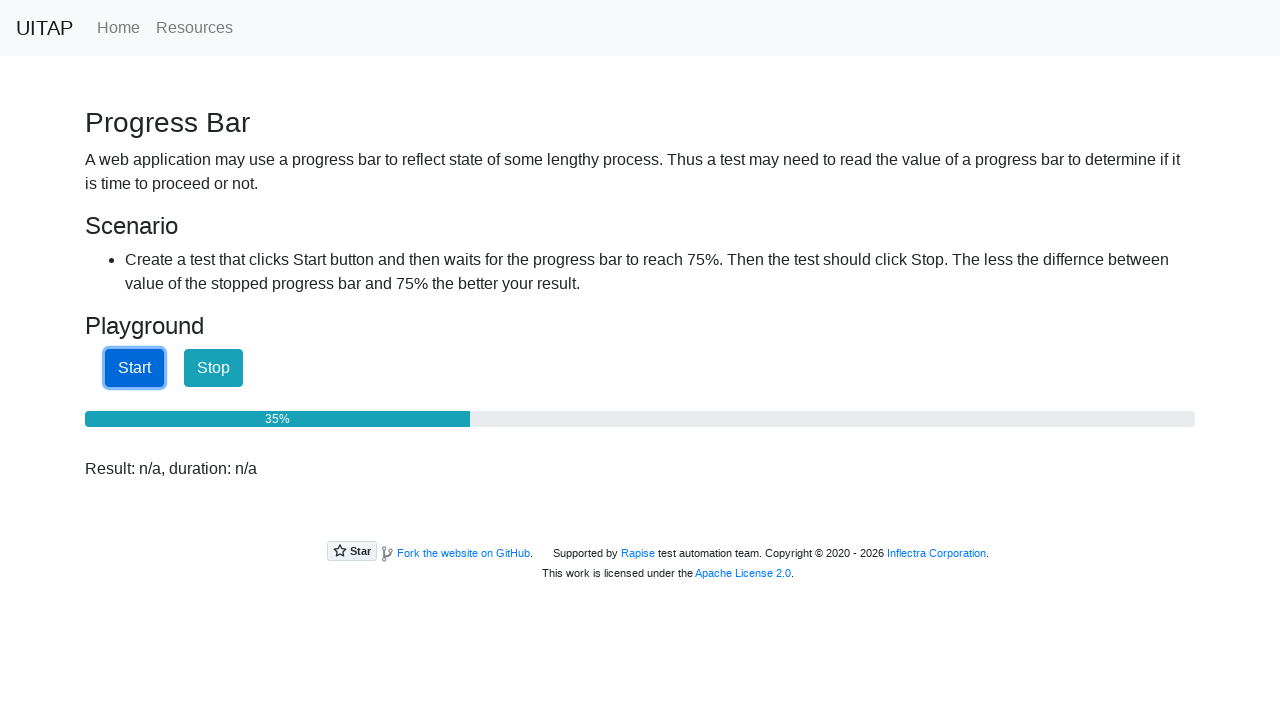

Progress bar at 35%
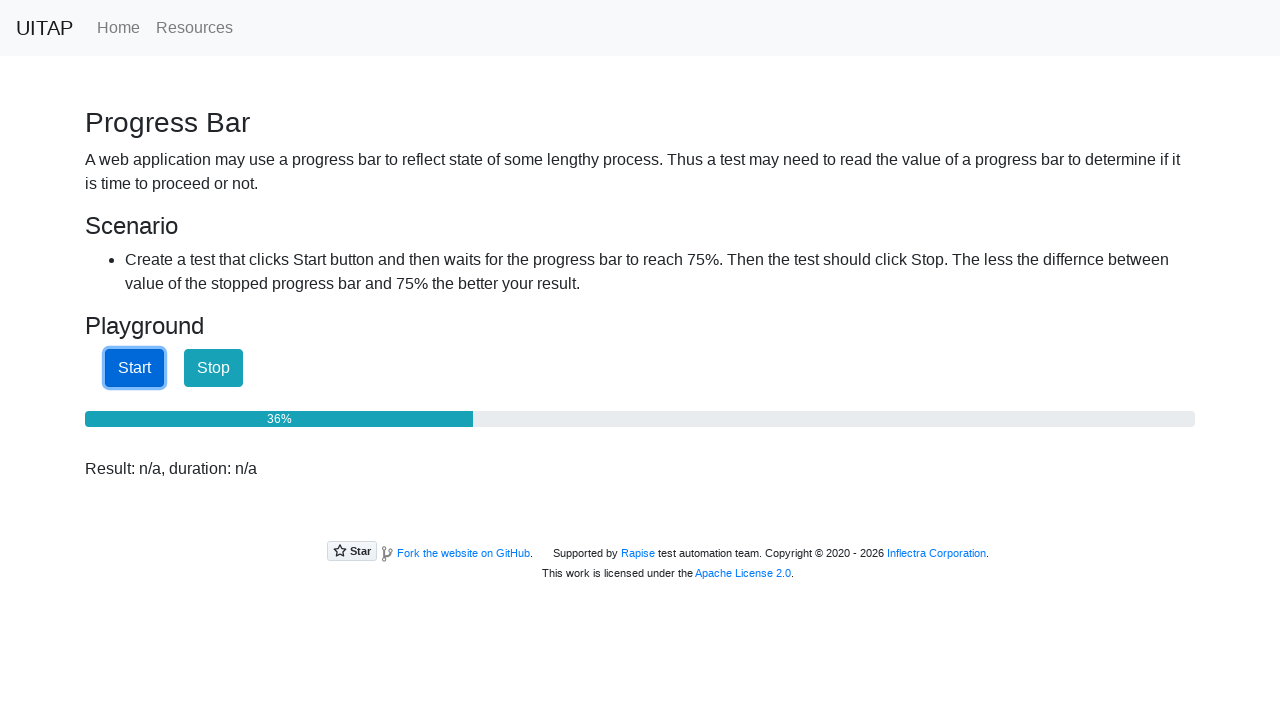

Progress bar at 36%
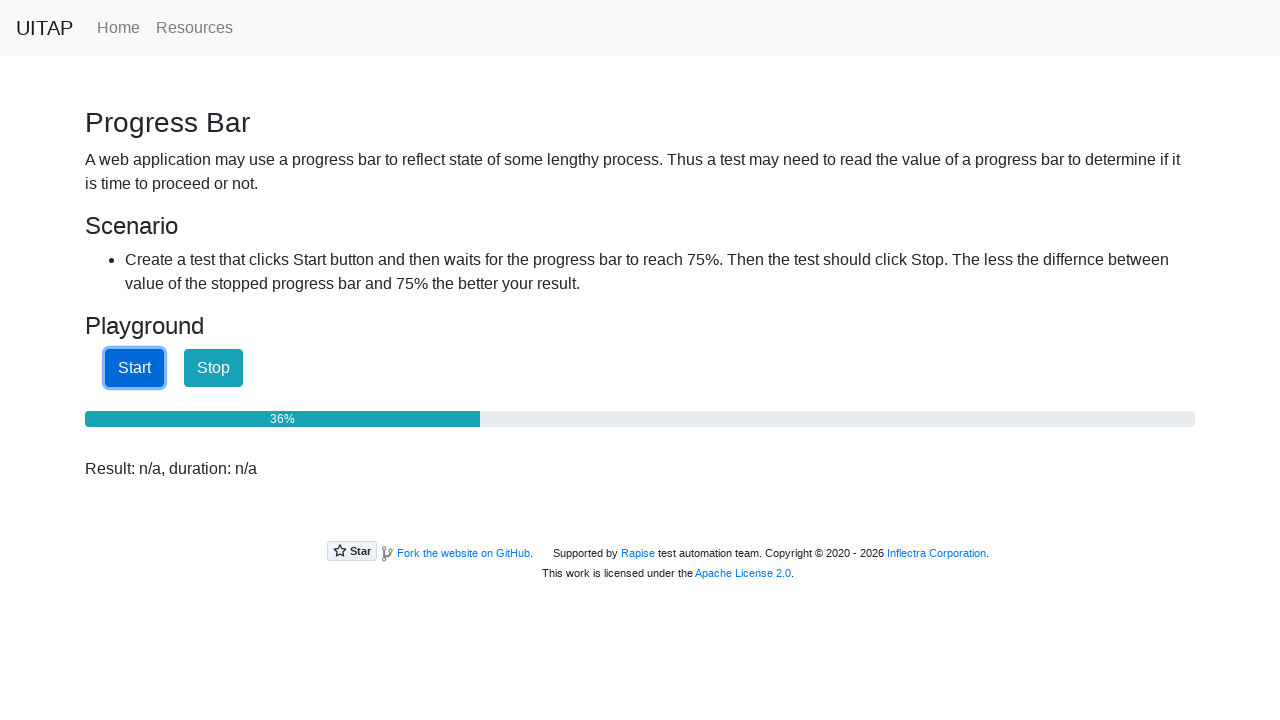

Progress bar at 36%
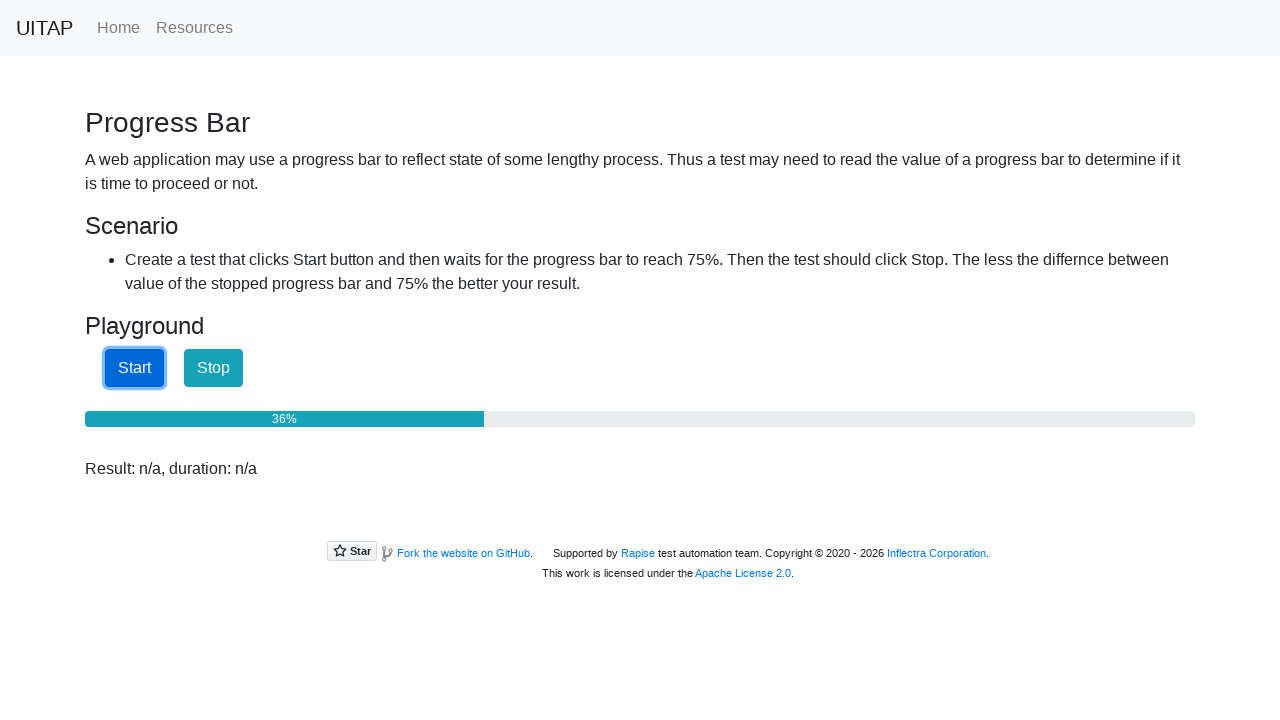

Progress bar at 37%
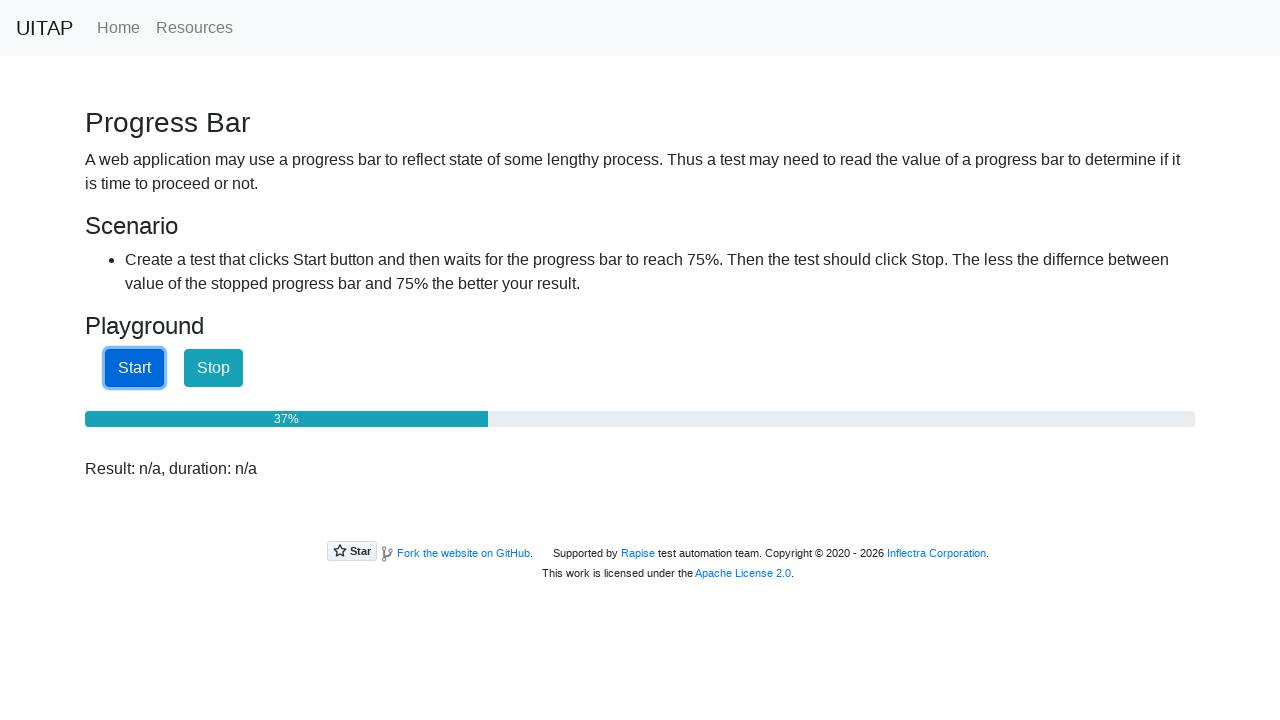

Progress bar at 37%
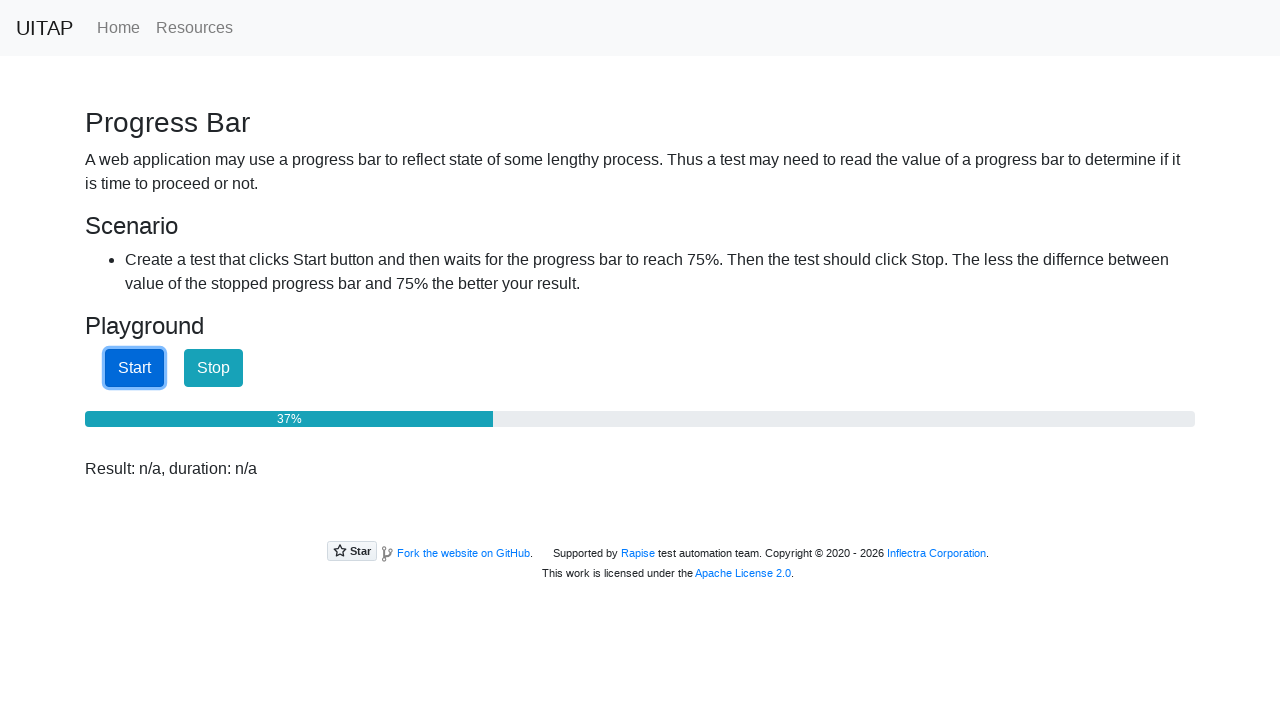

Progress bar at 38%
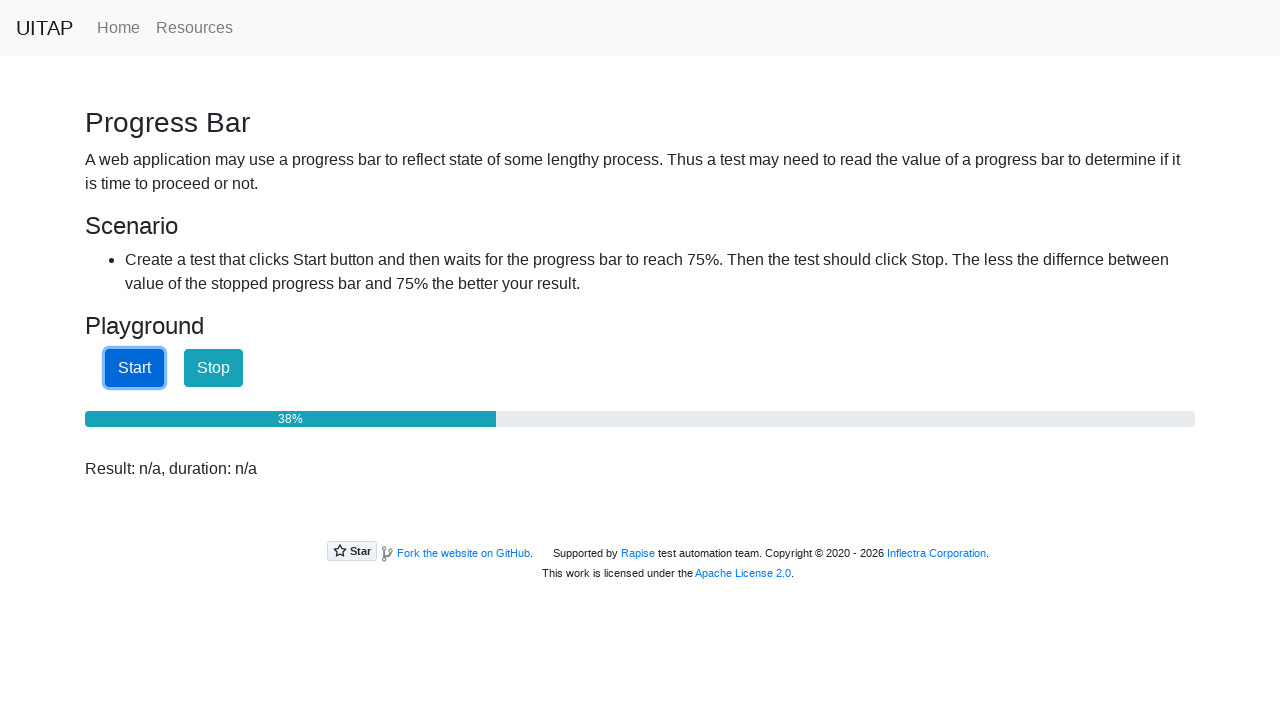

Progress bar at 38%
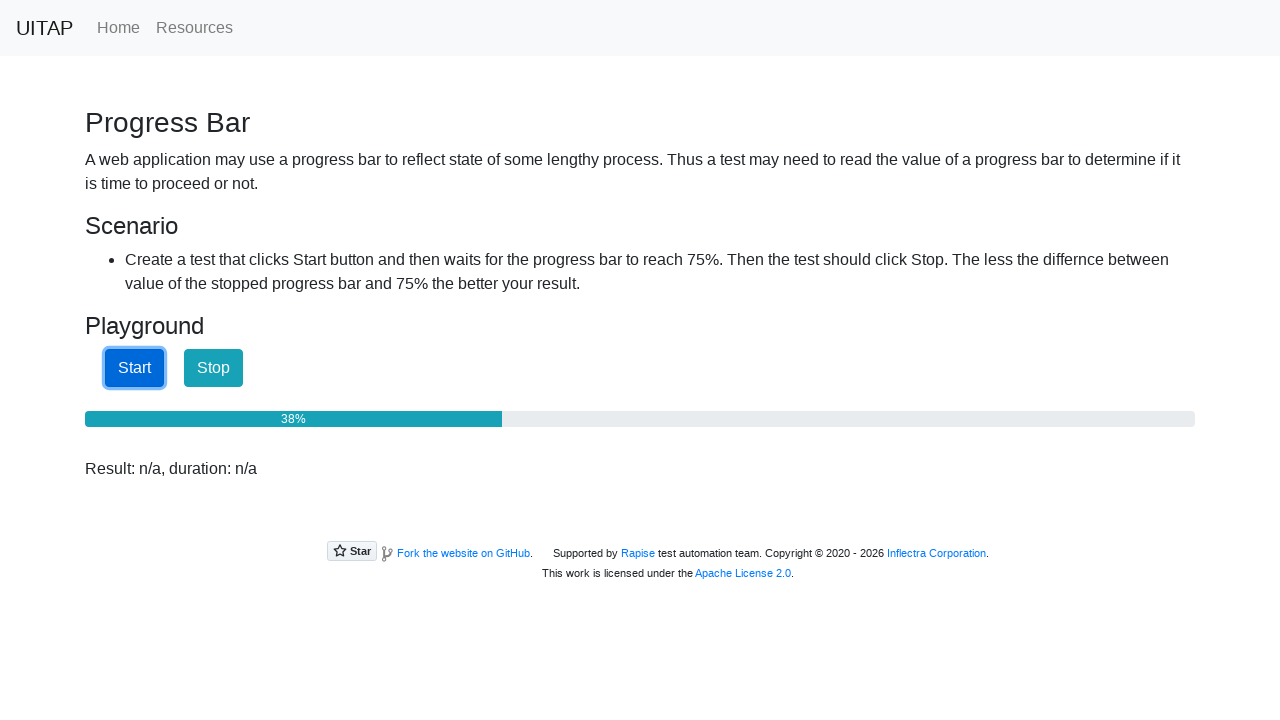

Progress bar at 38%
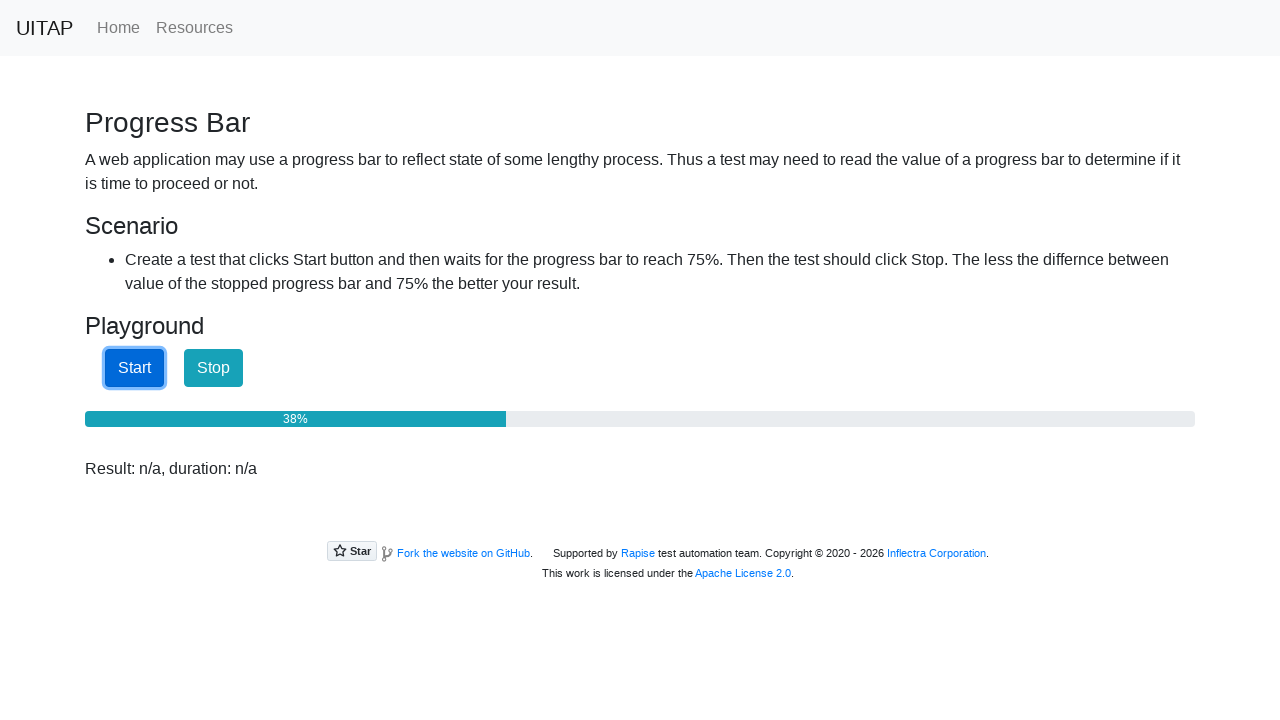

Progress bar at 39%
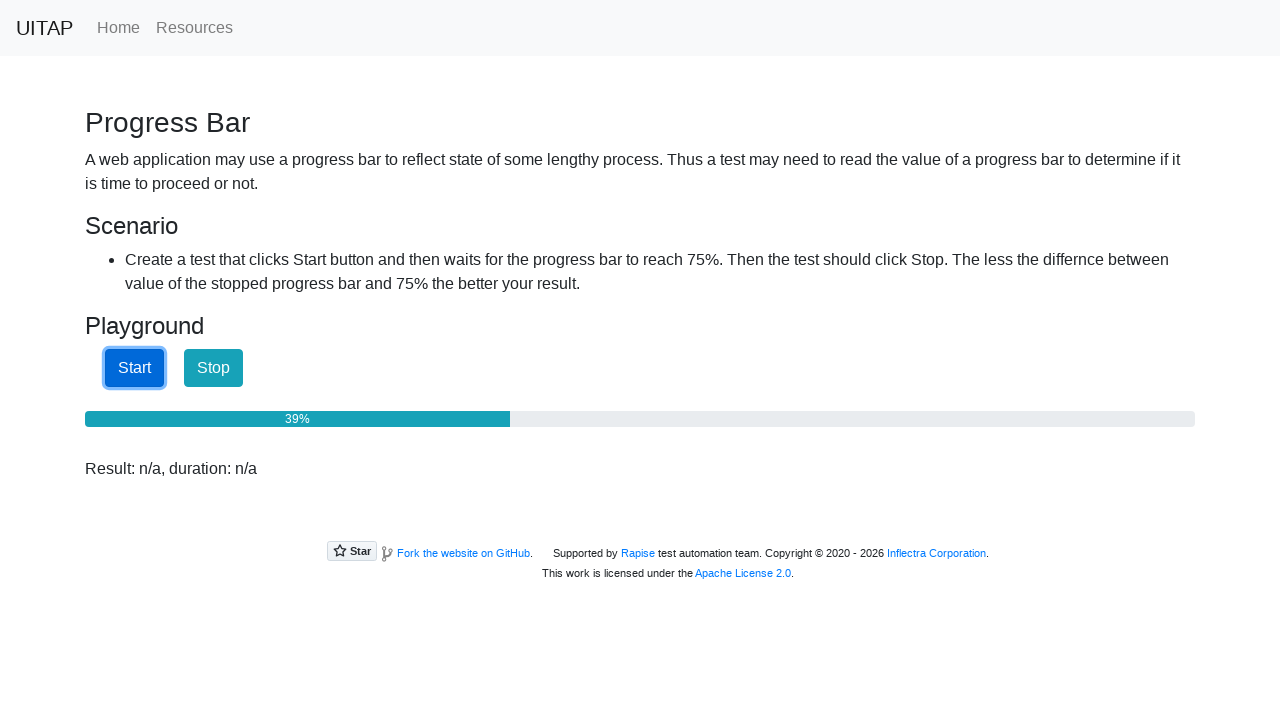

Progress bar at 39%
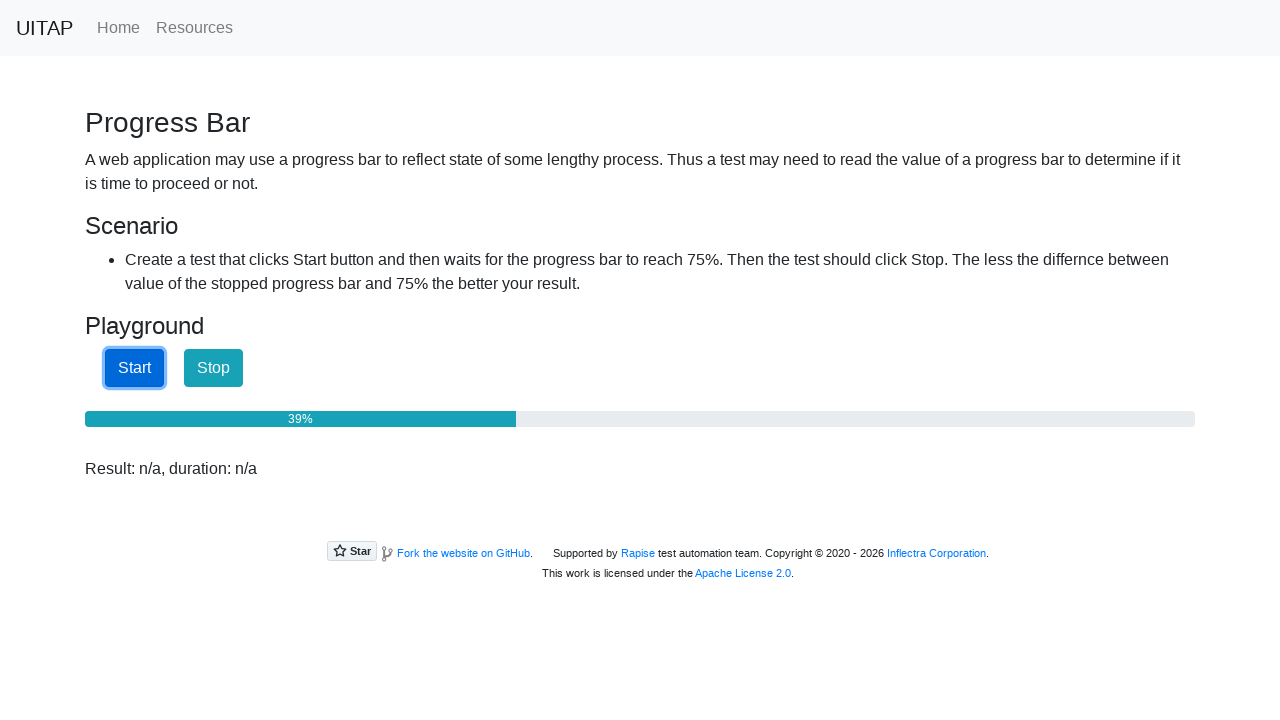

Progress bar at 39%
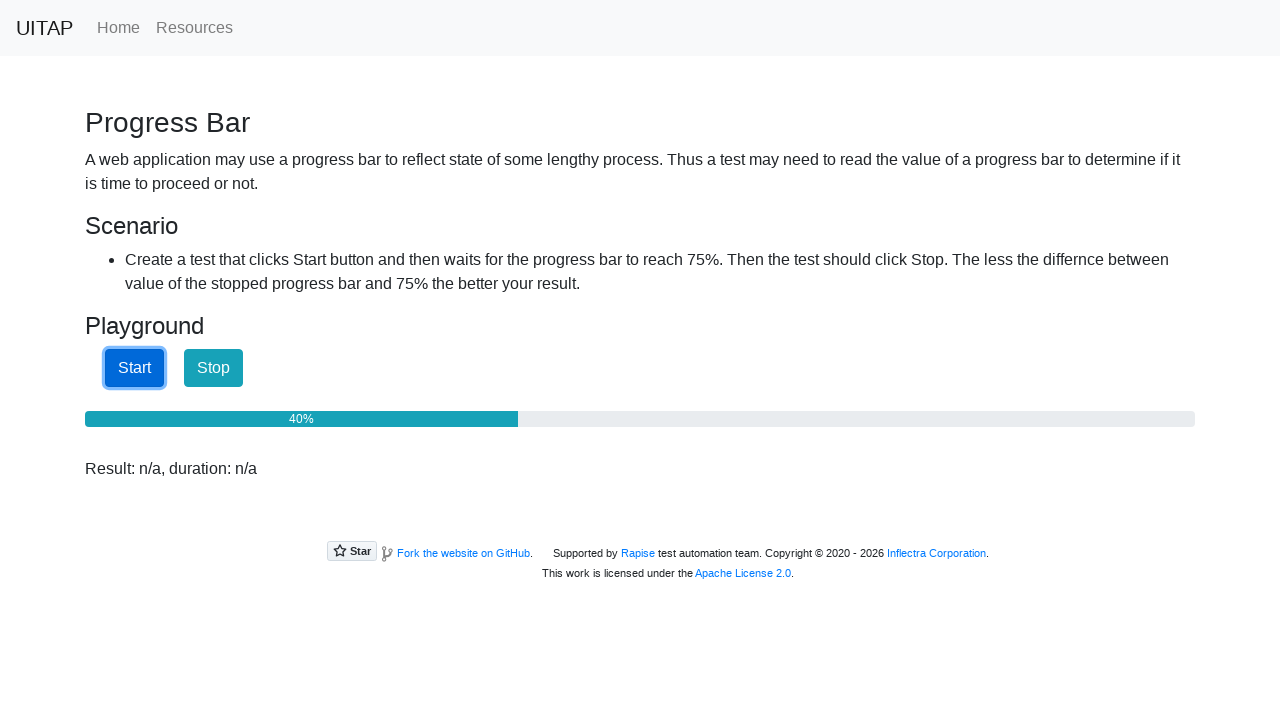

Progress bar at 40%
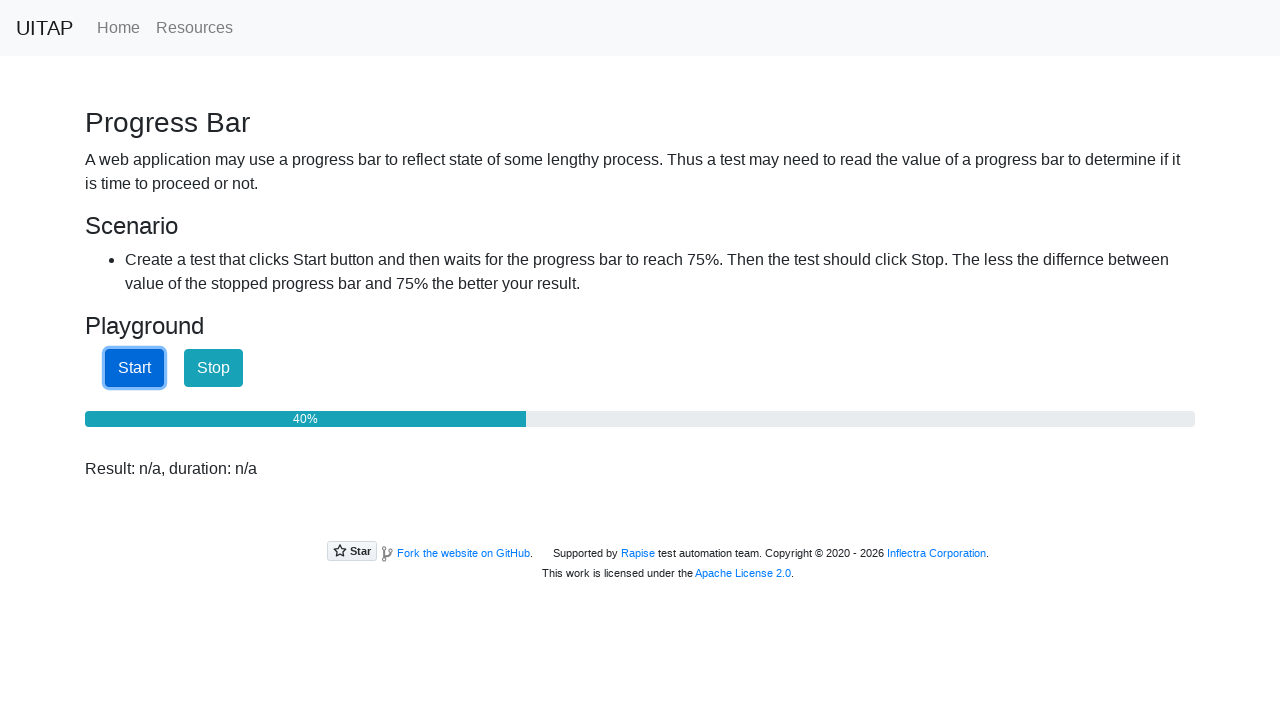

Progress bar at 40%
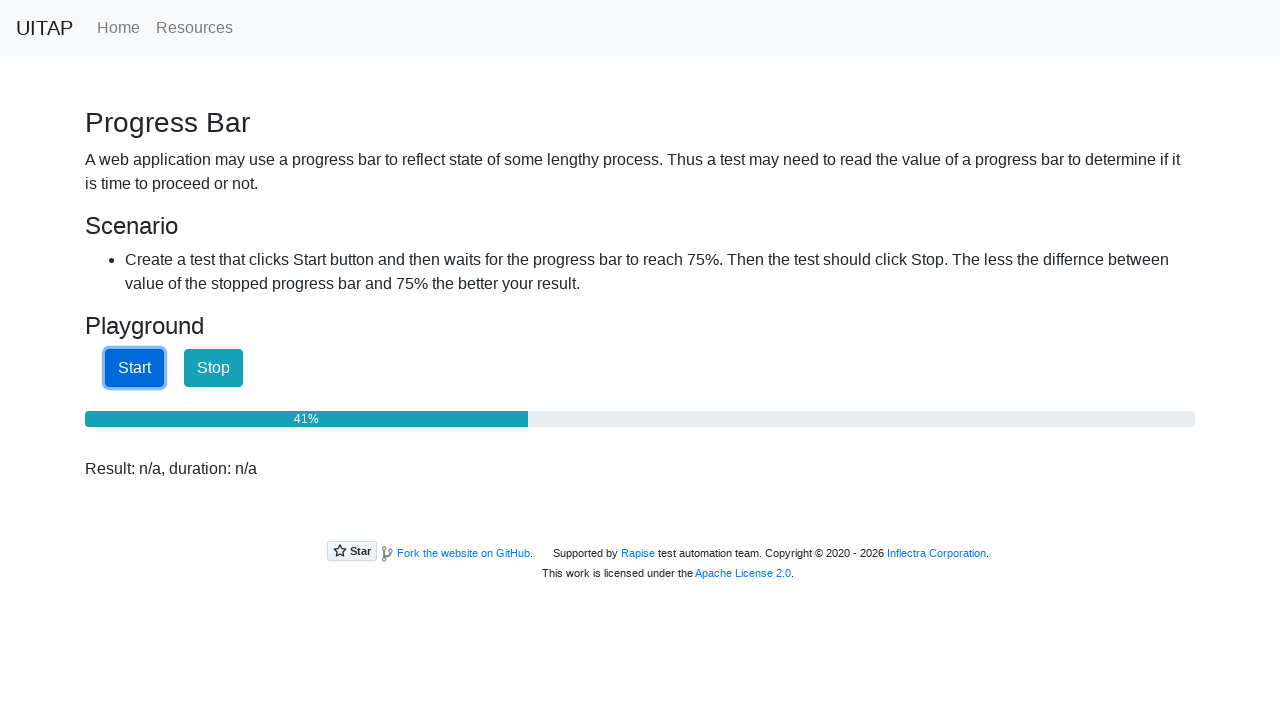

Progress bar at 41%
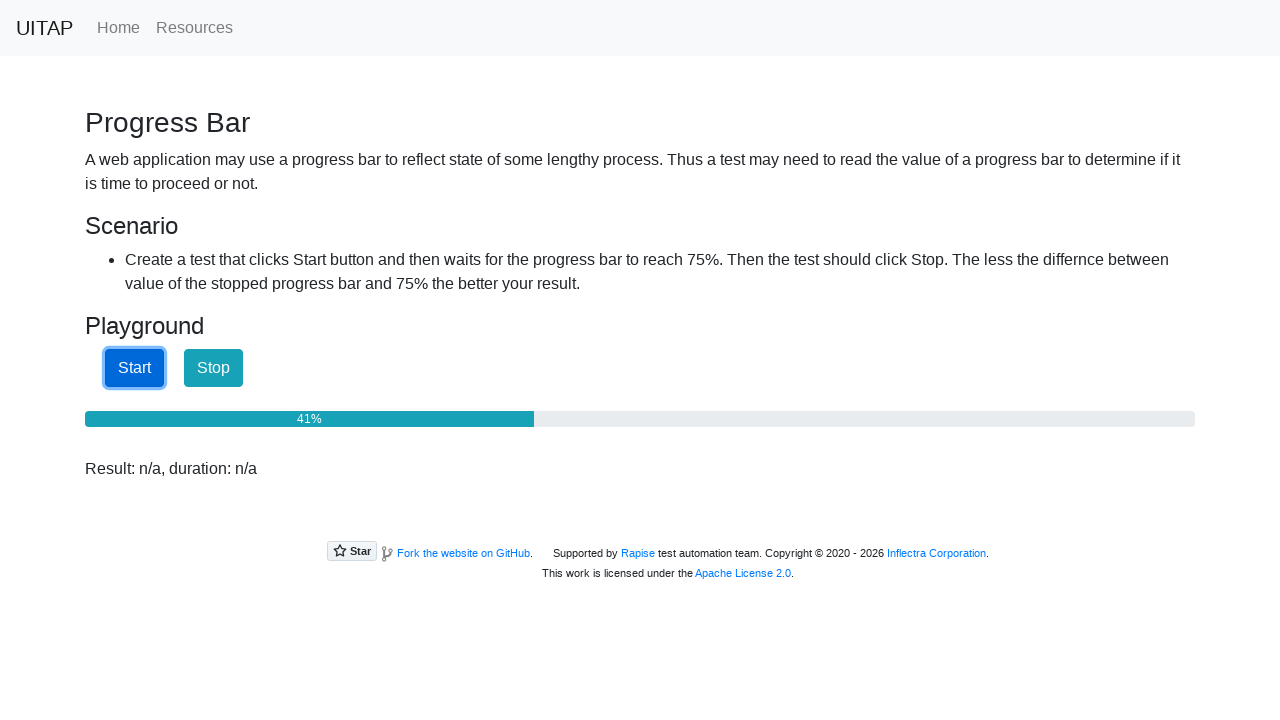

Progress bar at 41%
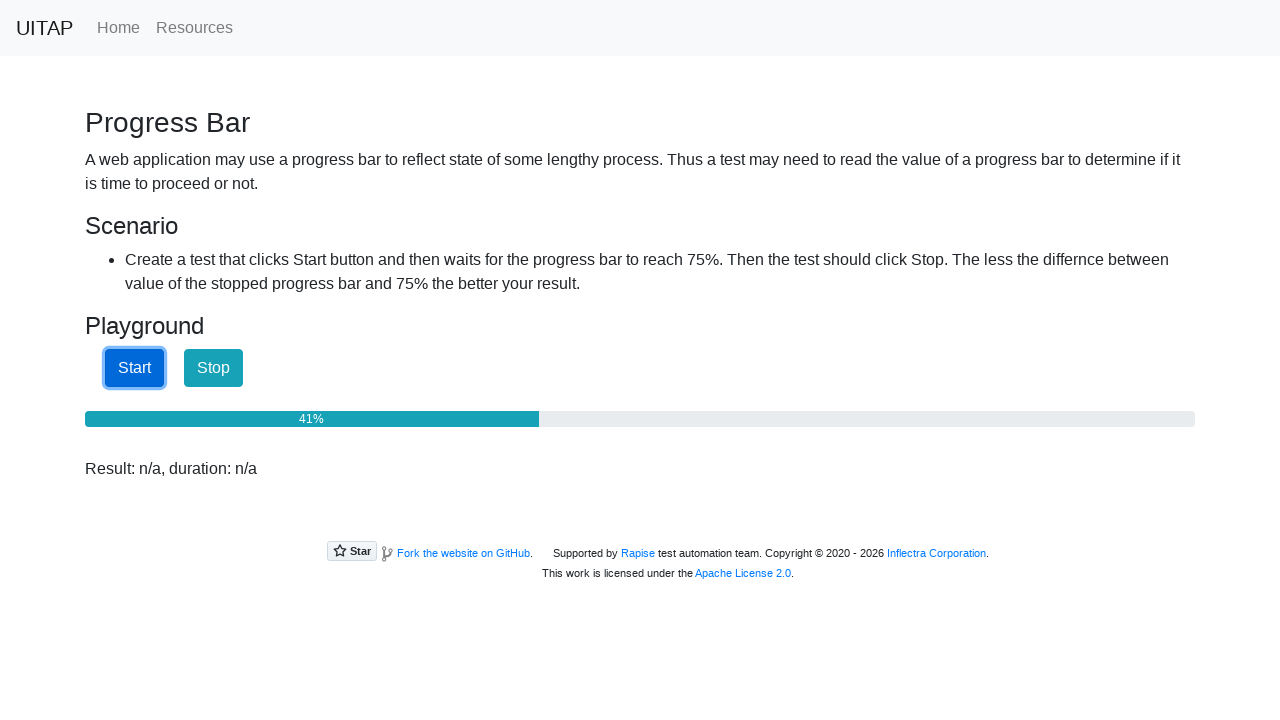

Progress bar at 42%
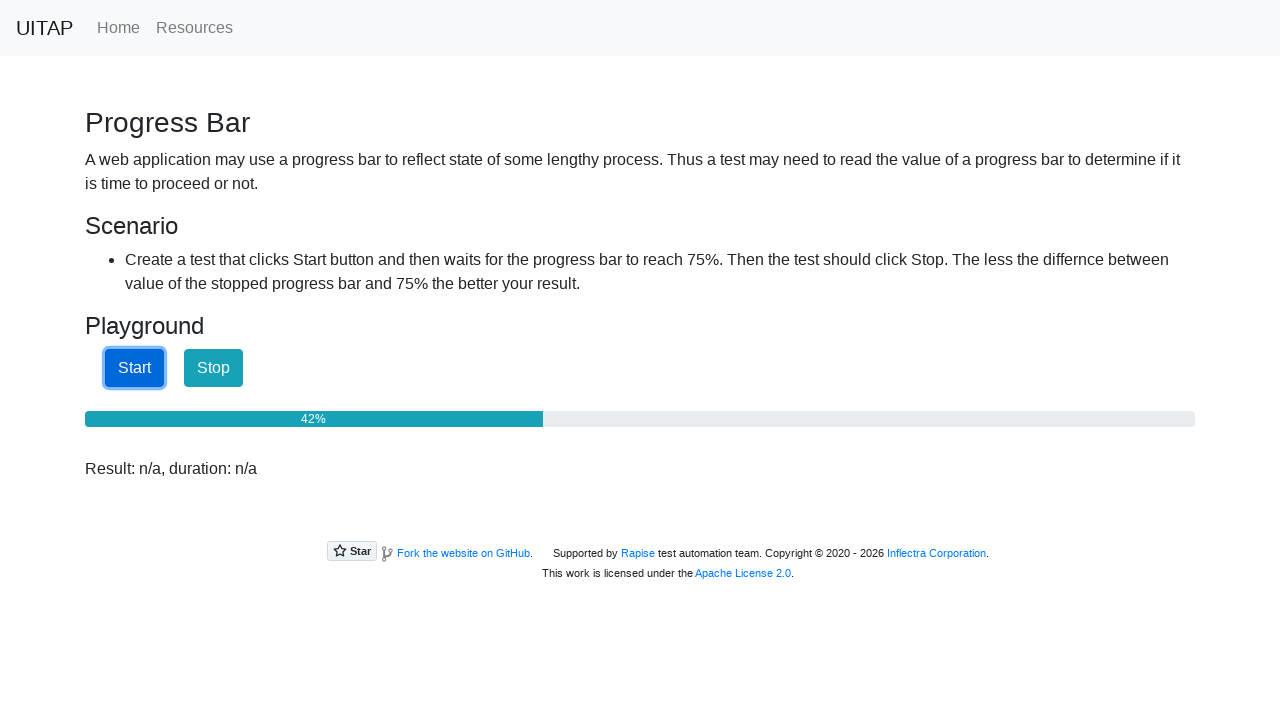

Progress bar at 42%
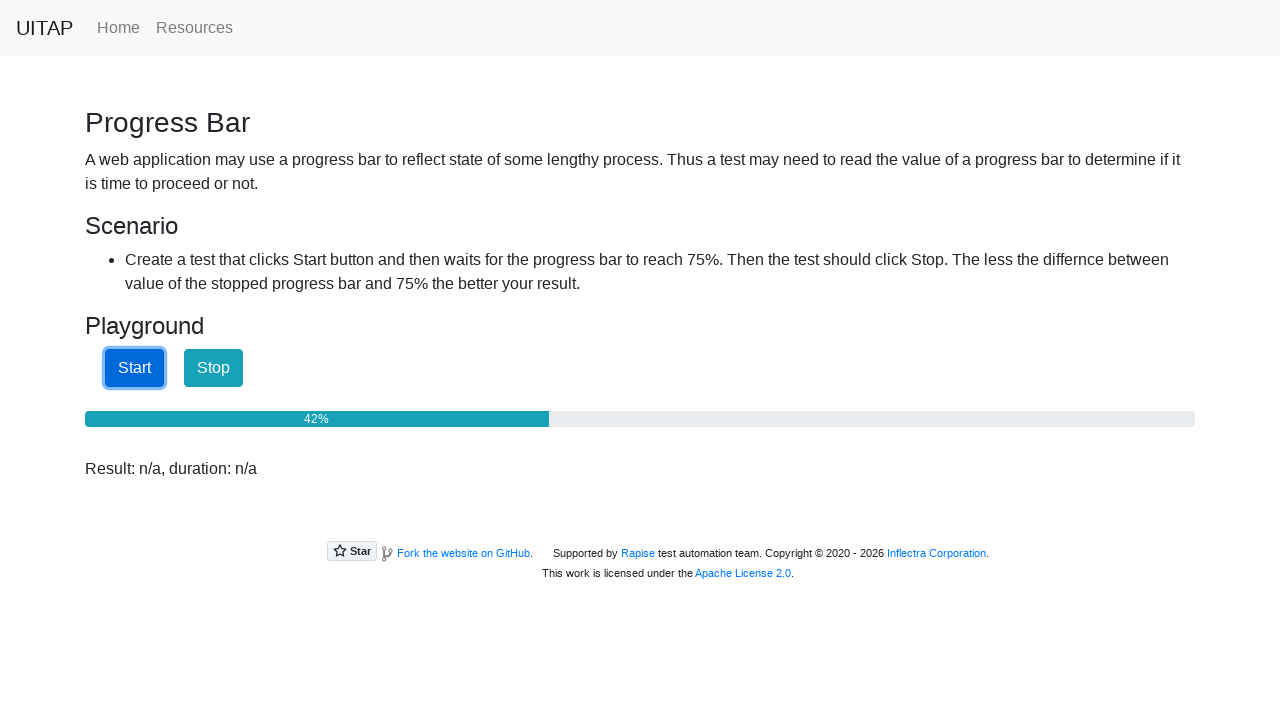

Progress bar at 42%
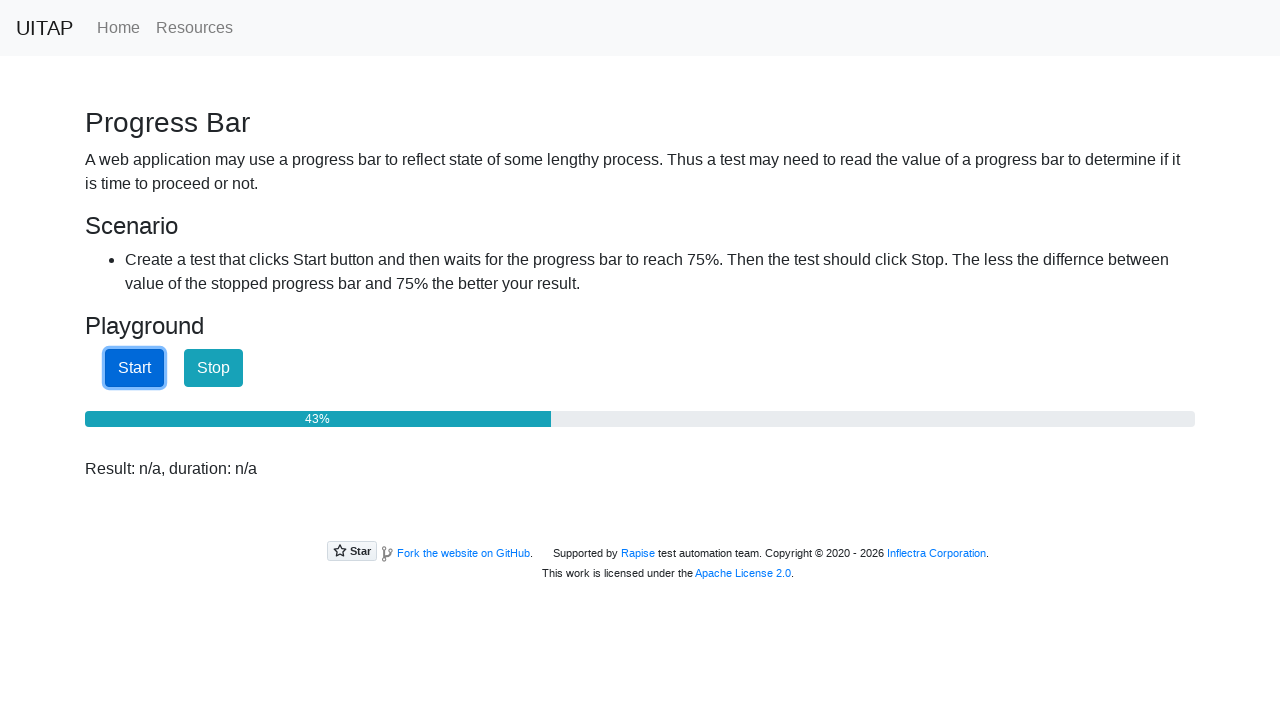

Progress bar at 43%
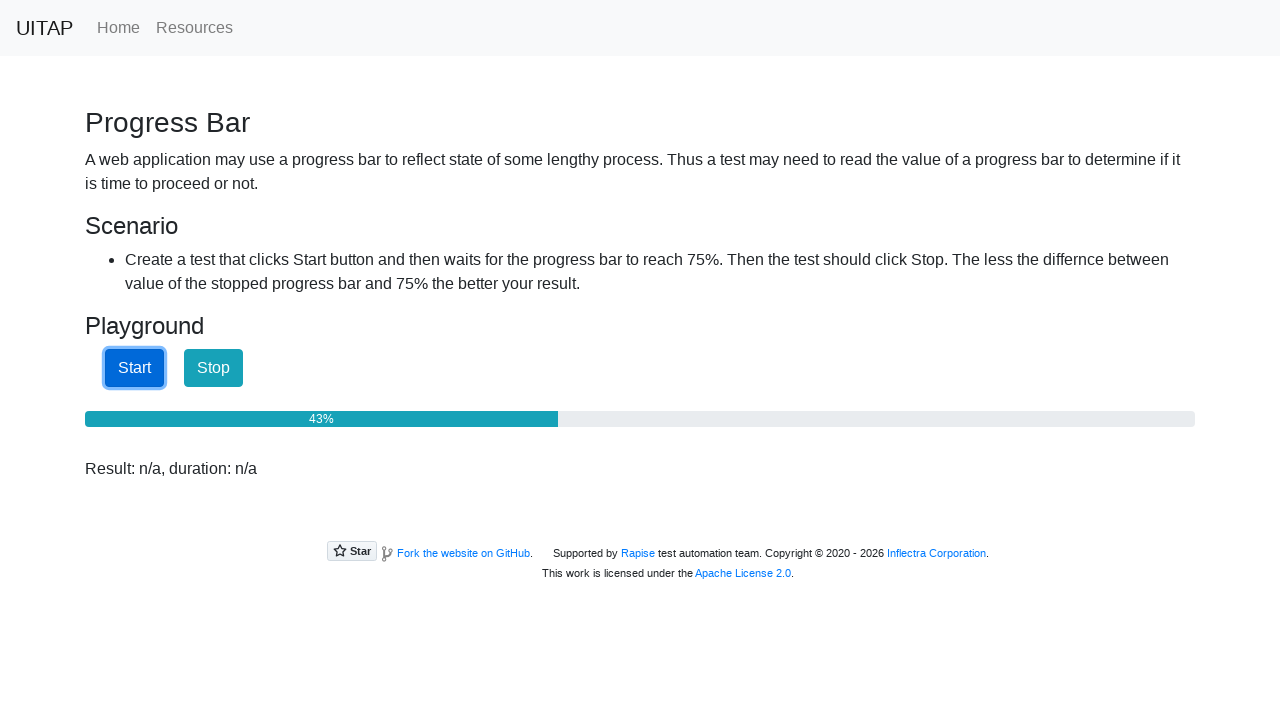

Progress bar at 43%
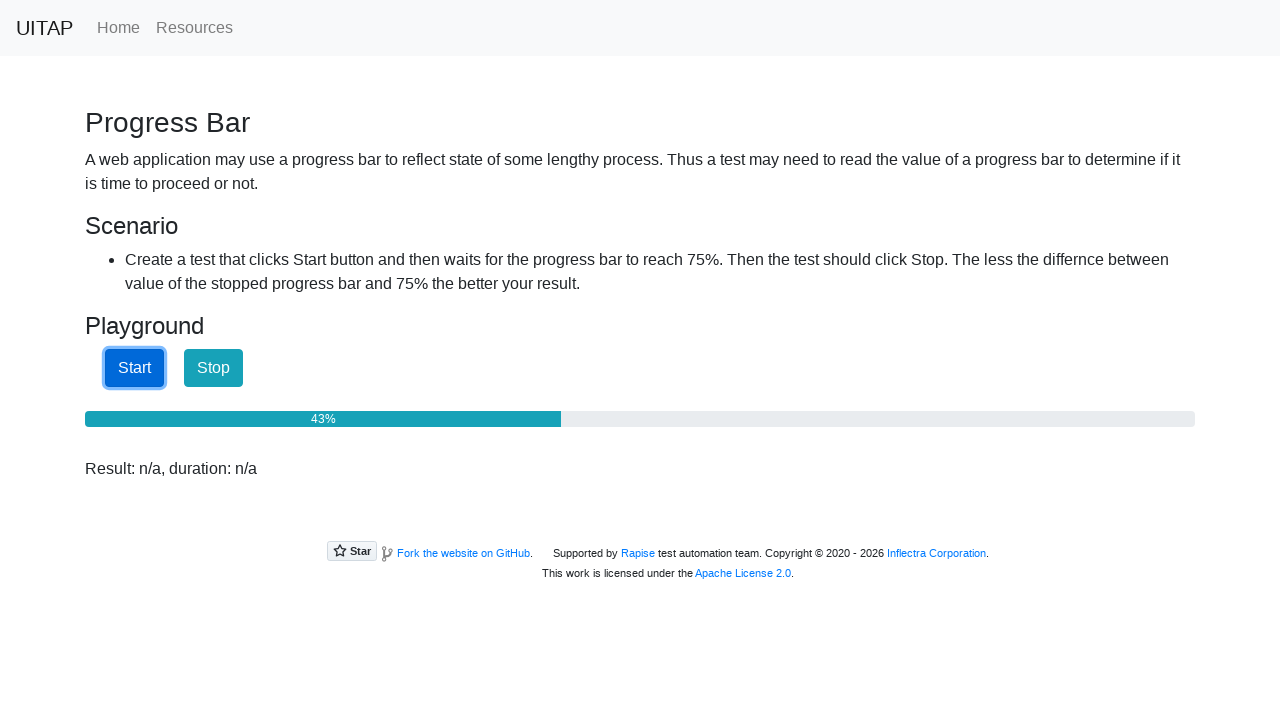

Progress bar at 44%
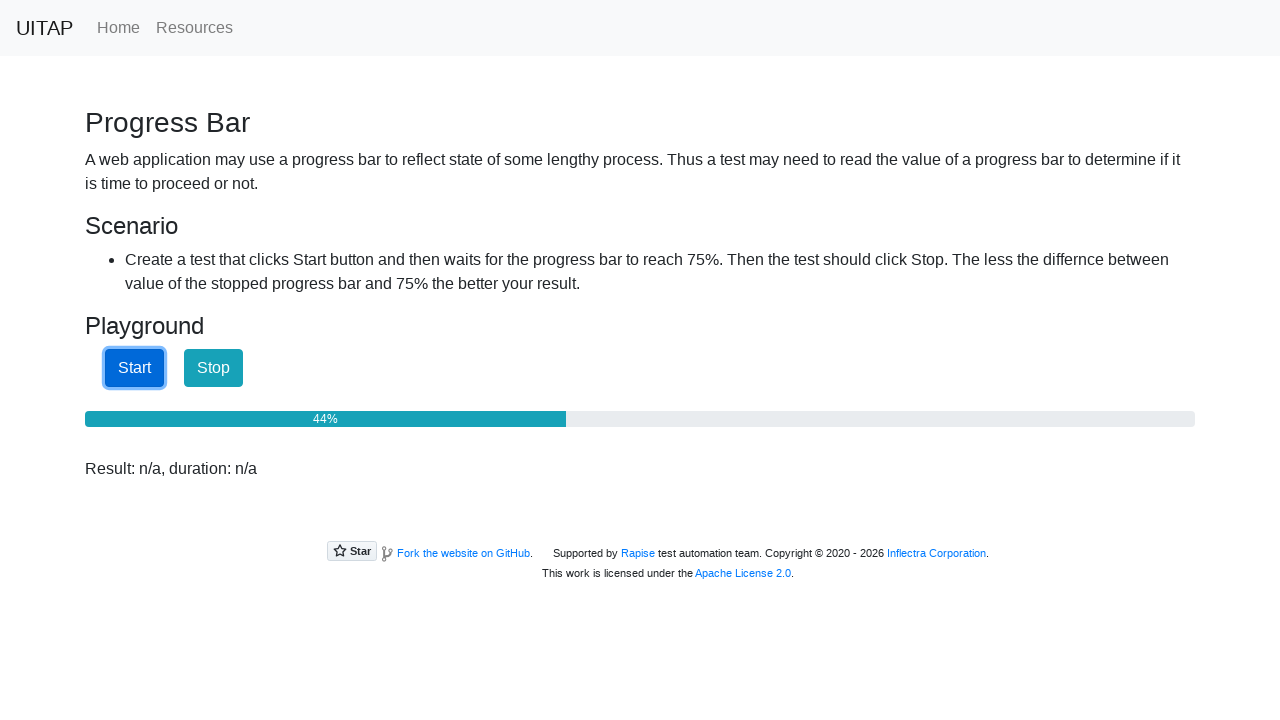

Progress bar at 44%
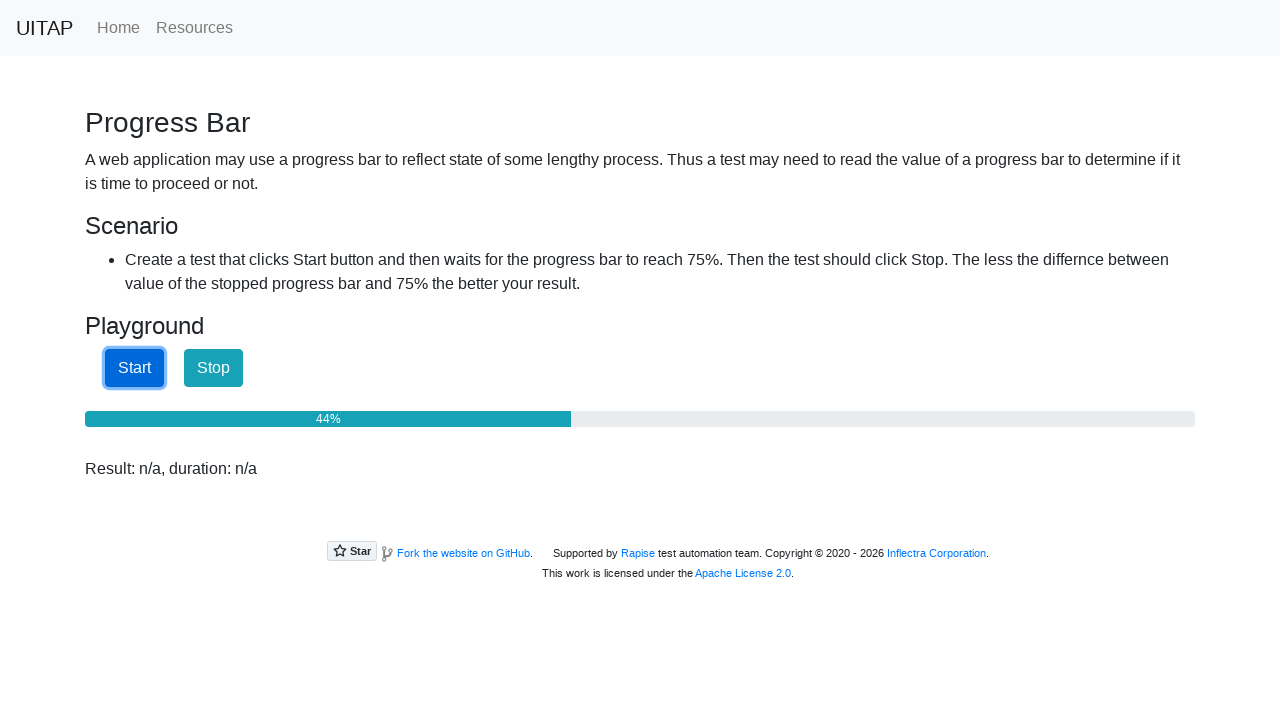

Progress bar at 44%
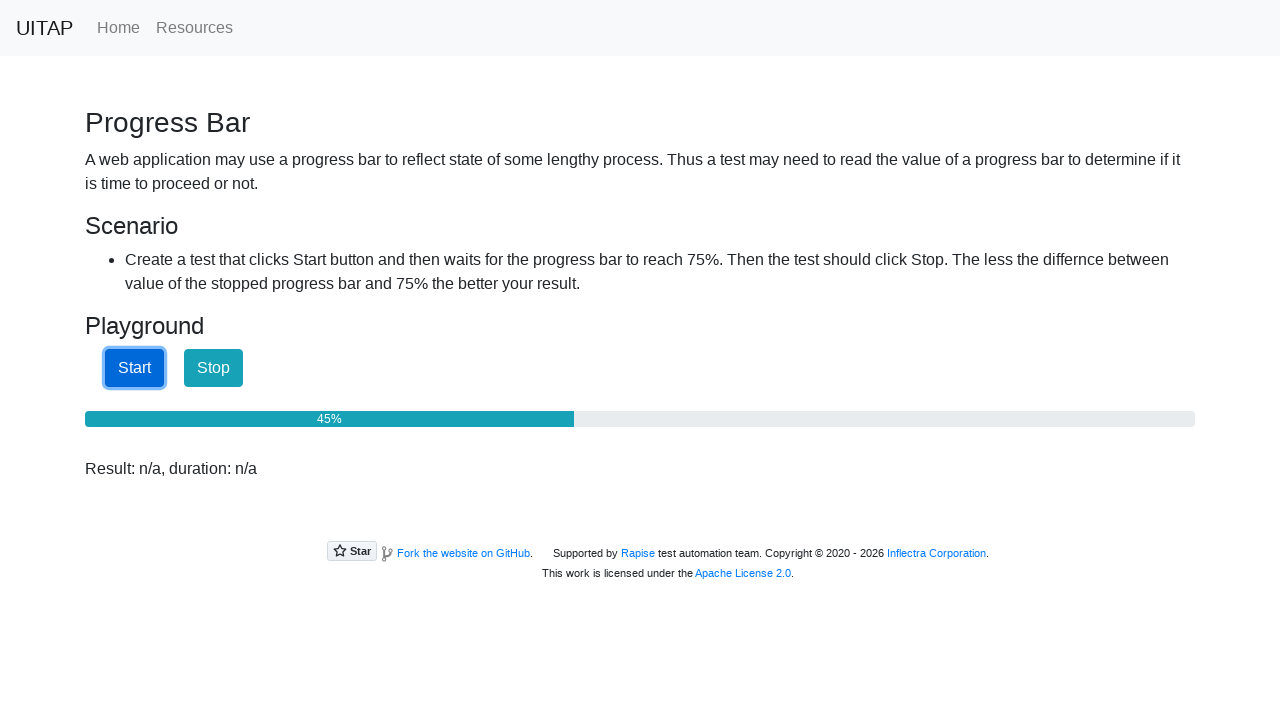

Progress bar at 45%
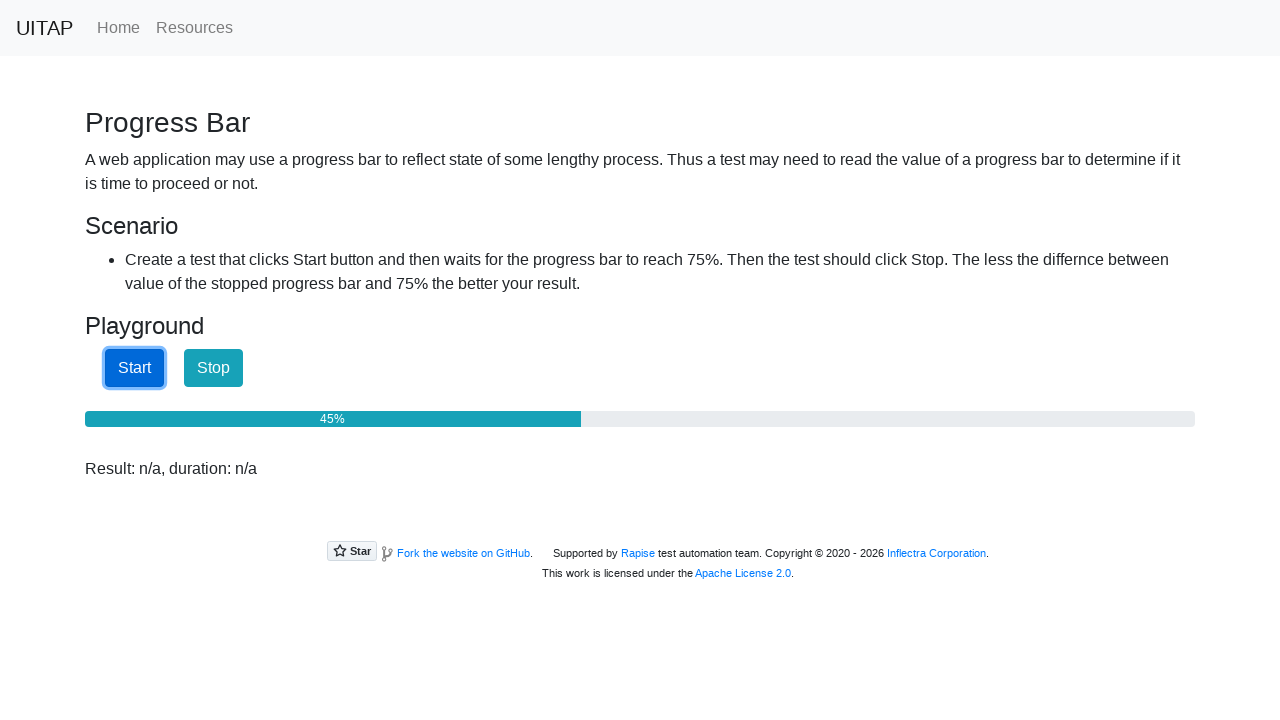

Progress bar at 45%
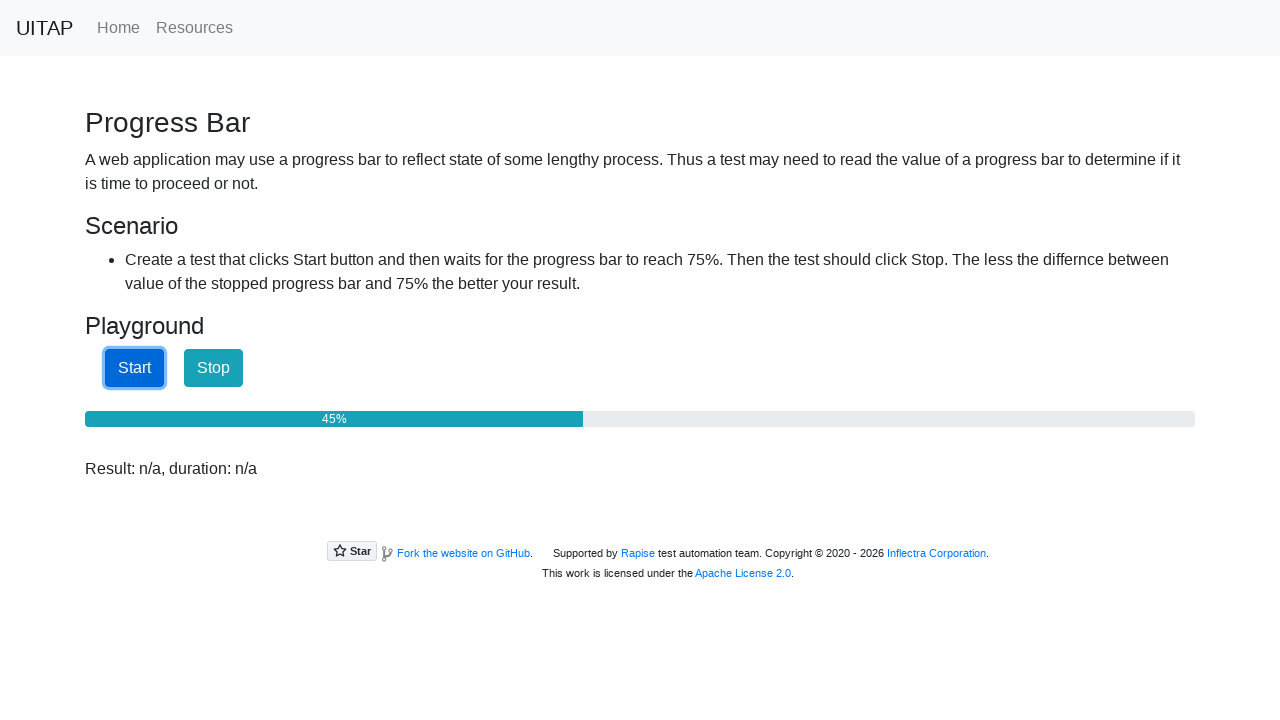

Progress bar at 46%
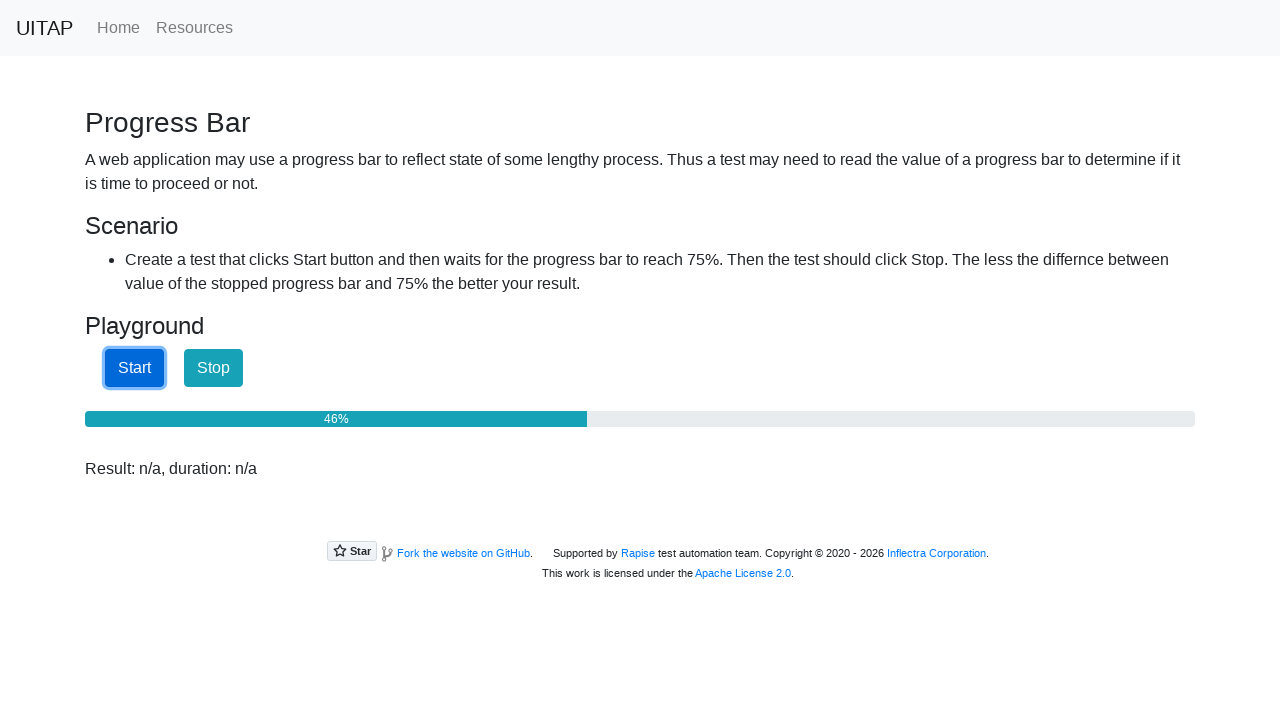

Progress bar at 46%
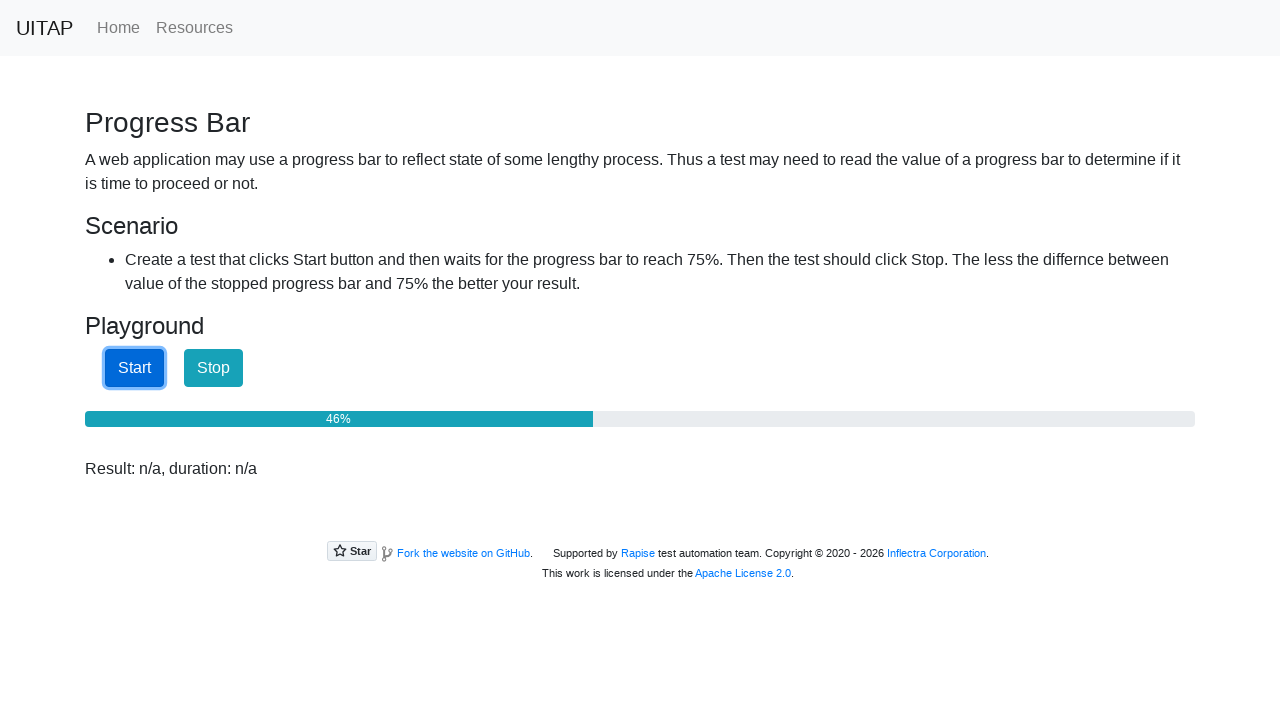

Progress bar at 47%
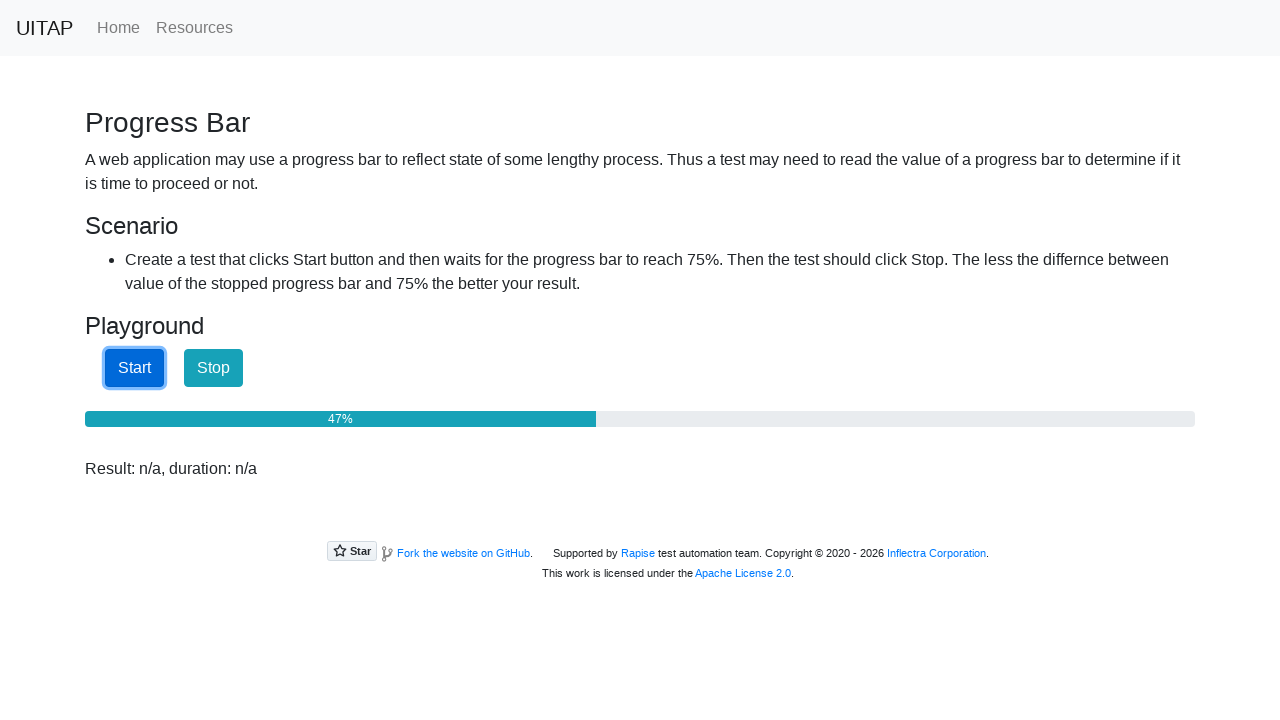

Progress bar at 47%
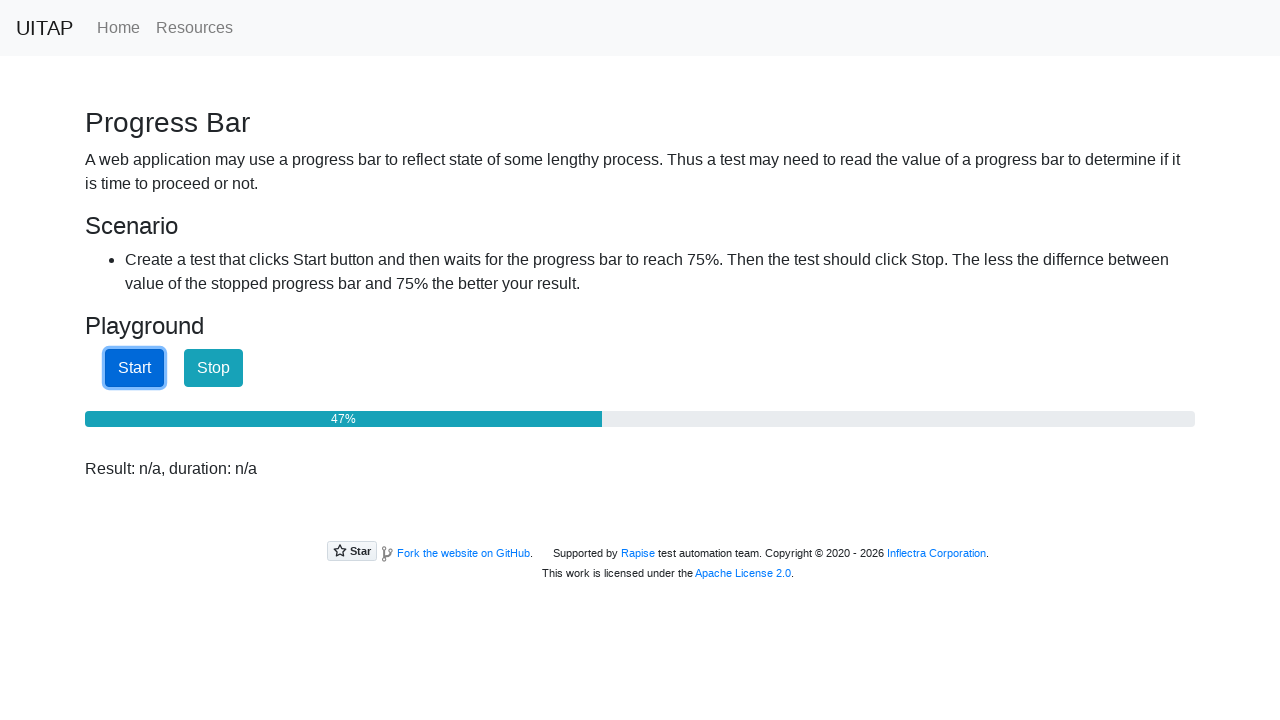

Progress bar at 47%
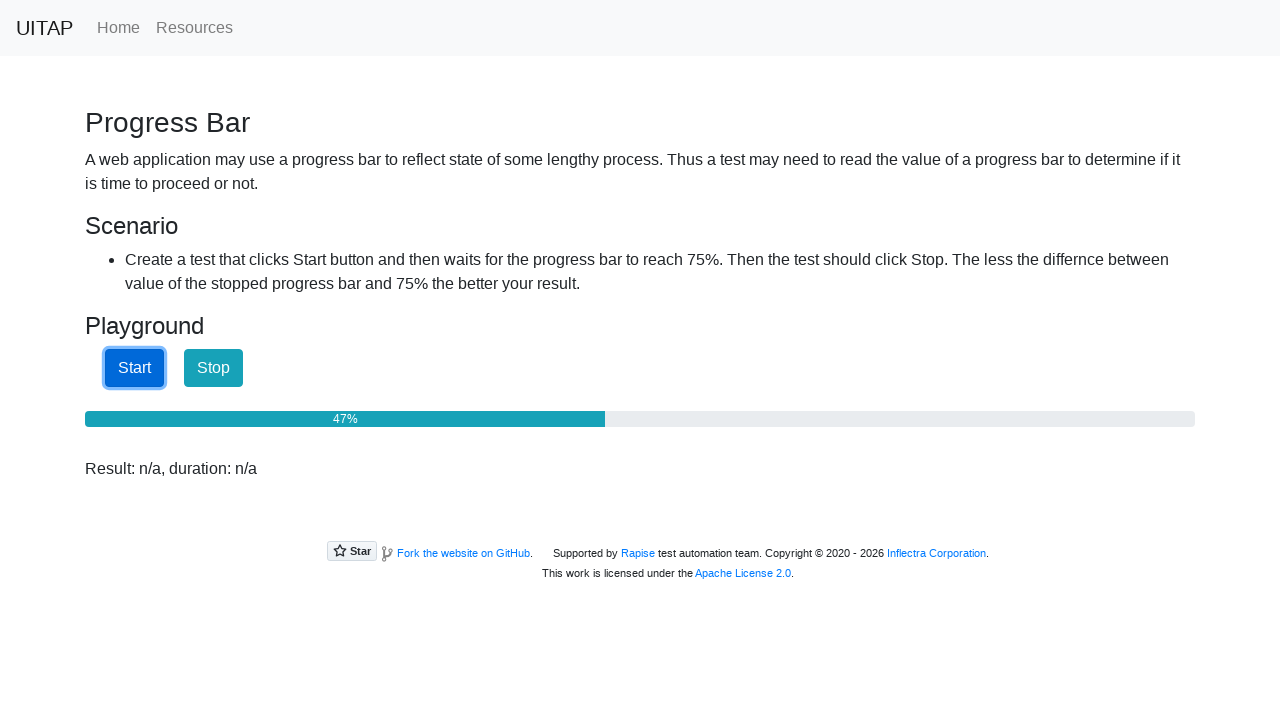

Progress bar at 48%
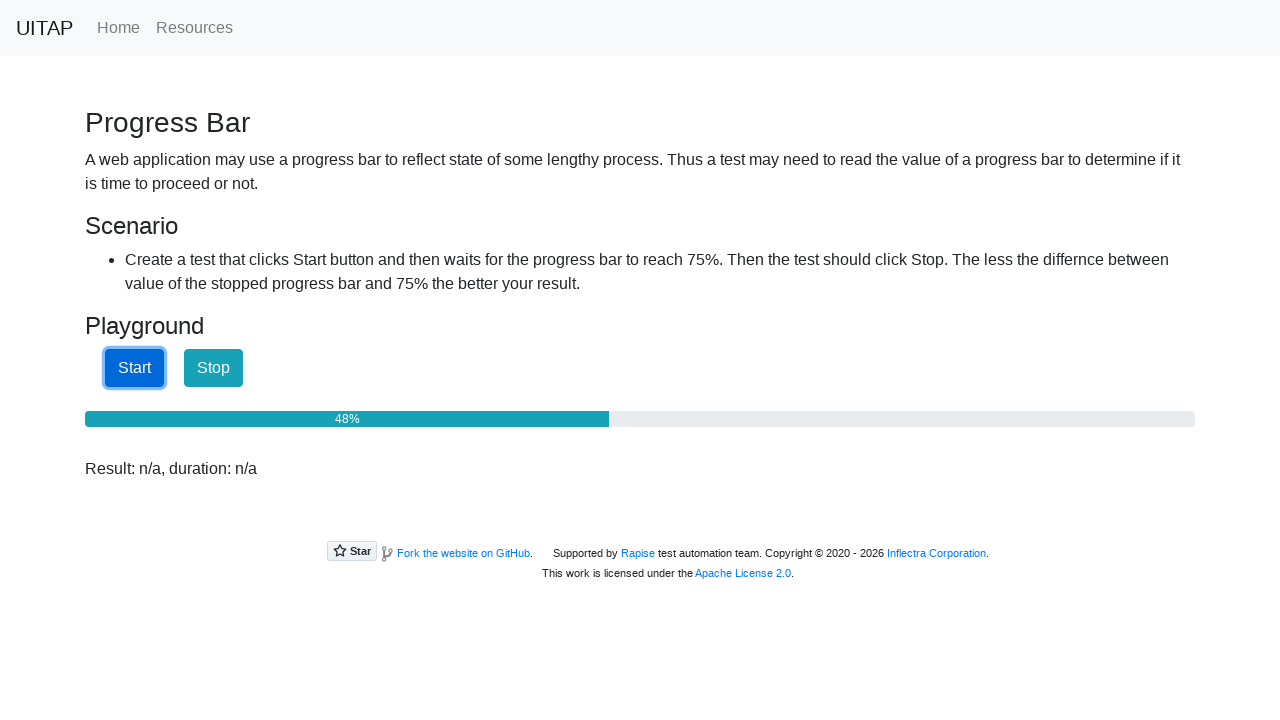

Progress bar at 48%
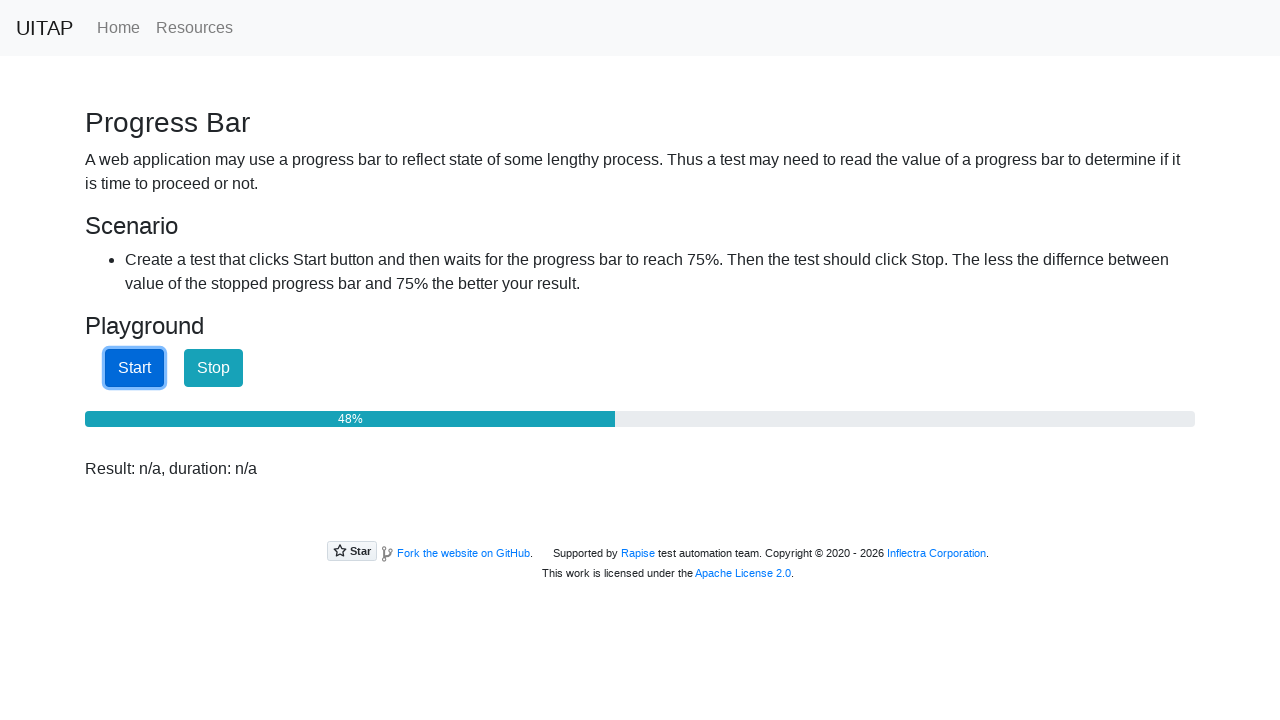

Progress bar at 48%
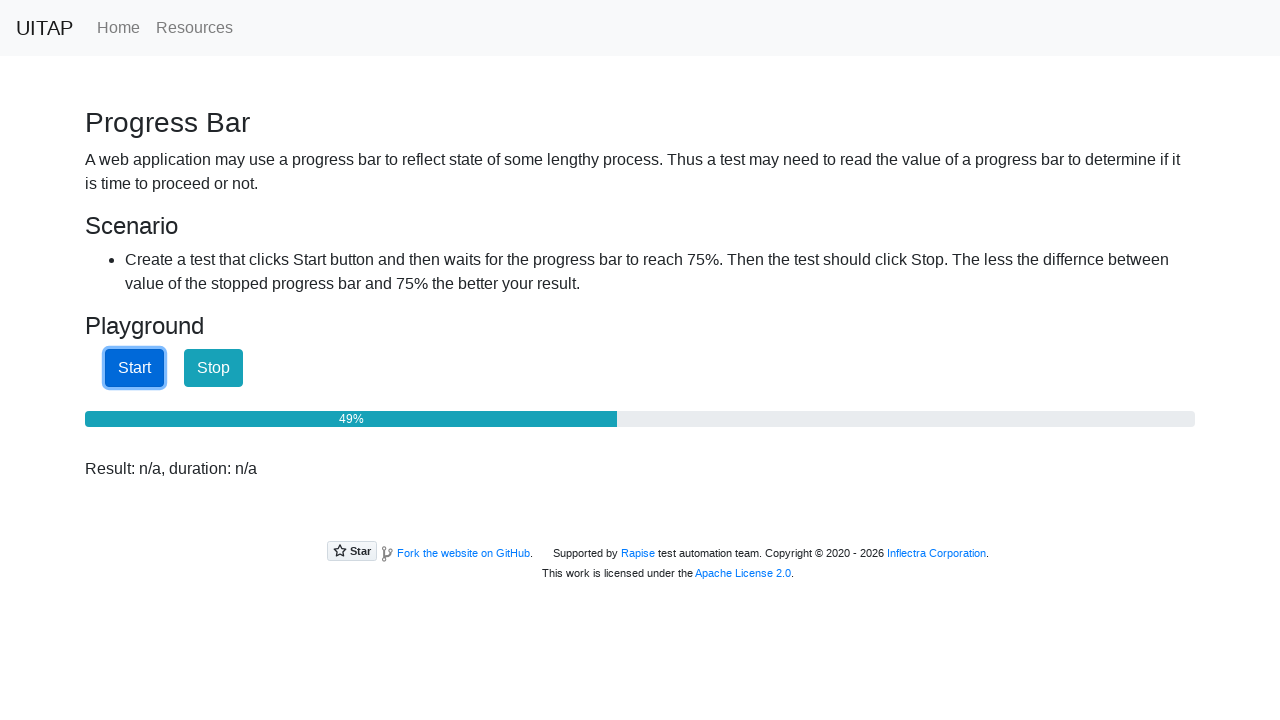

Progress bar at 49%
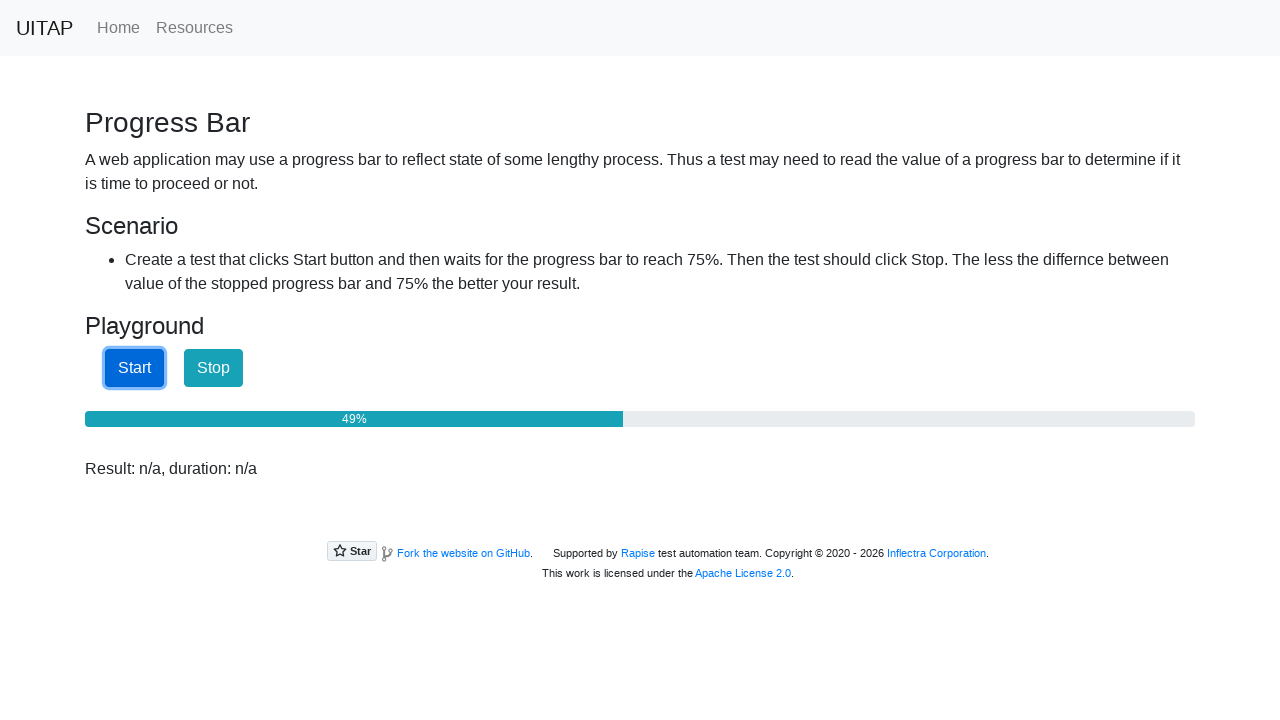

Progress bar at 49%
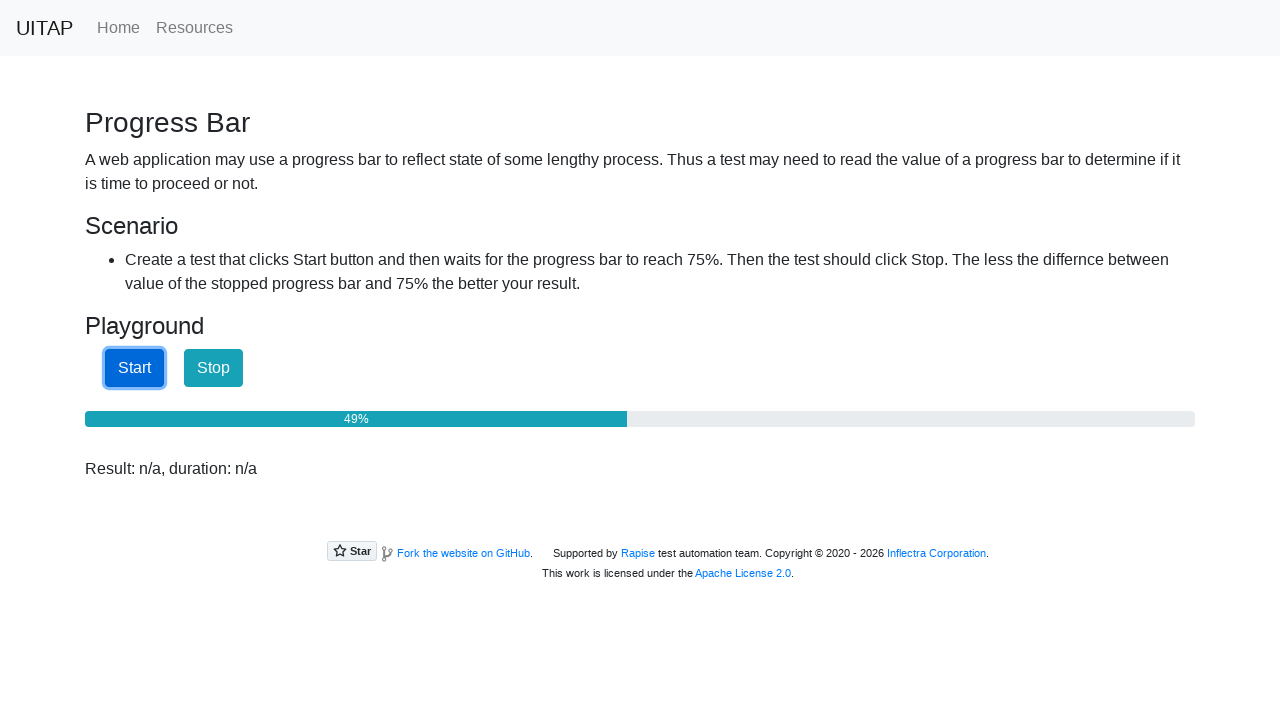

Progress bar at 50%
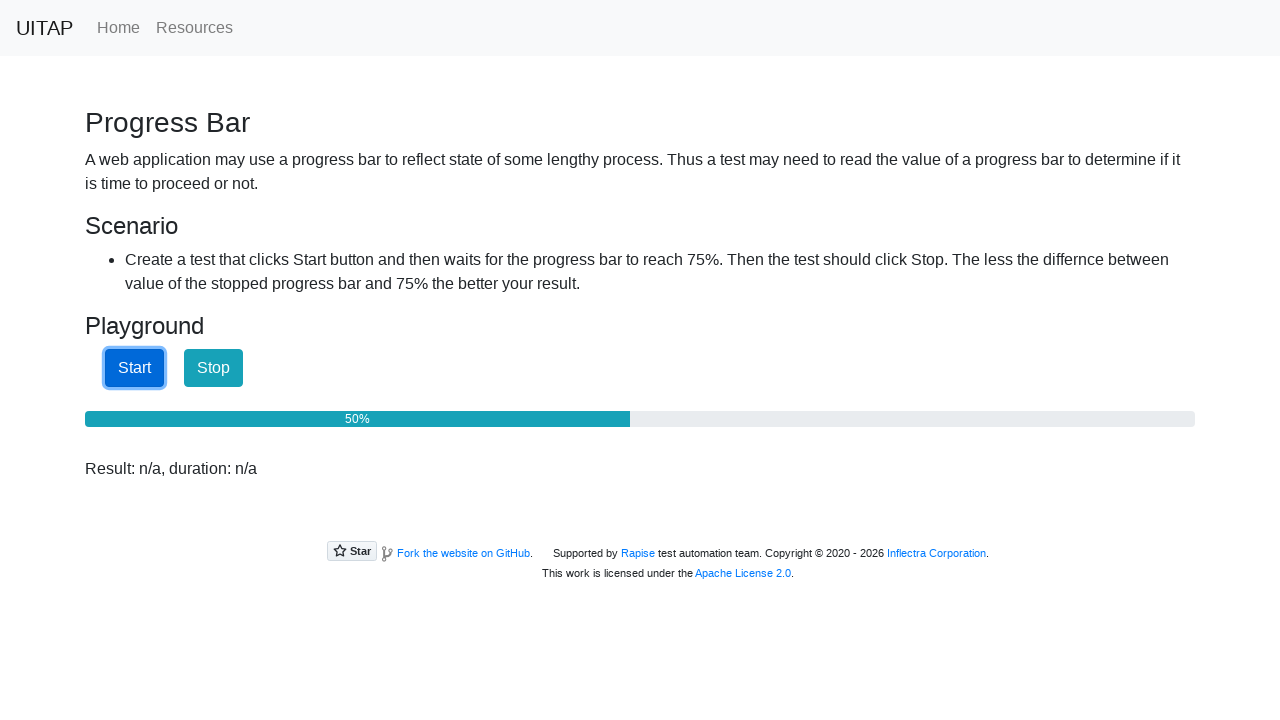

Progress bar at 50%
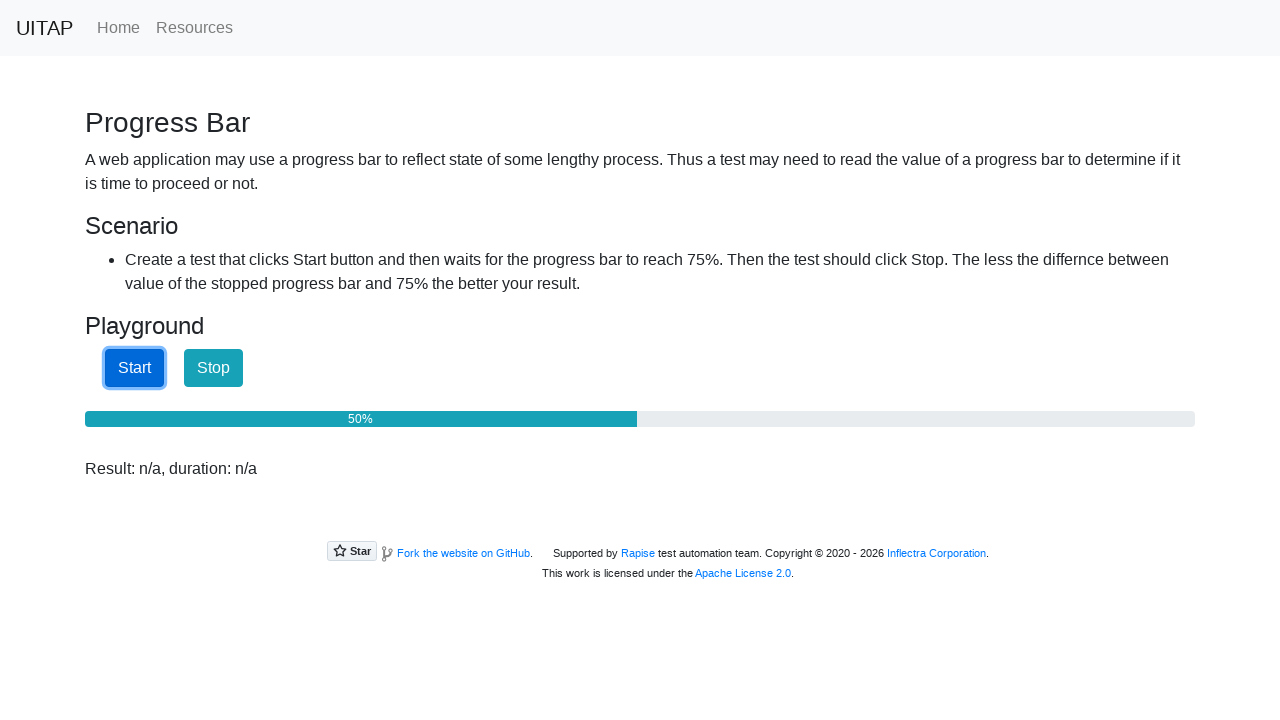

Progress bar at 50%
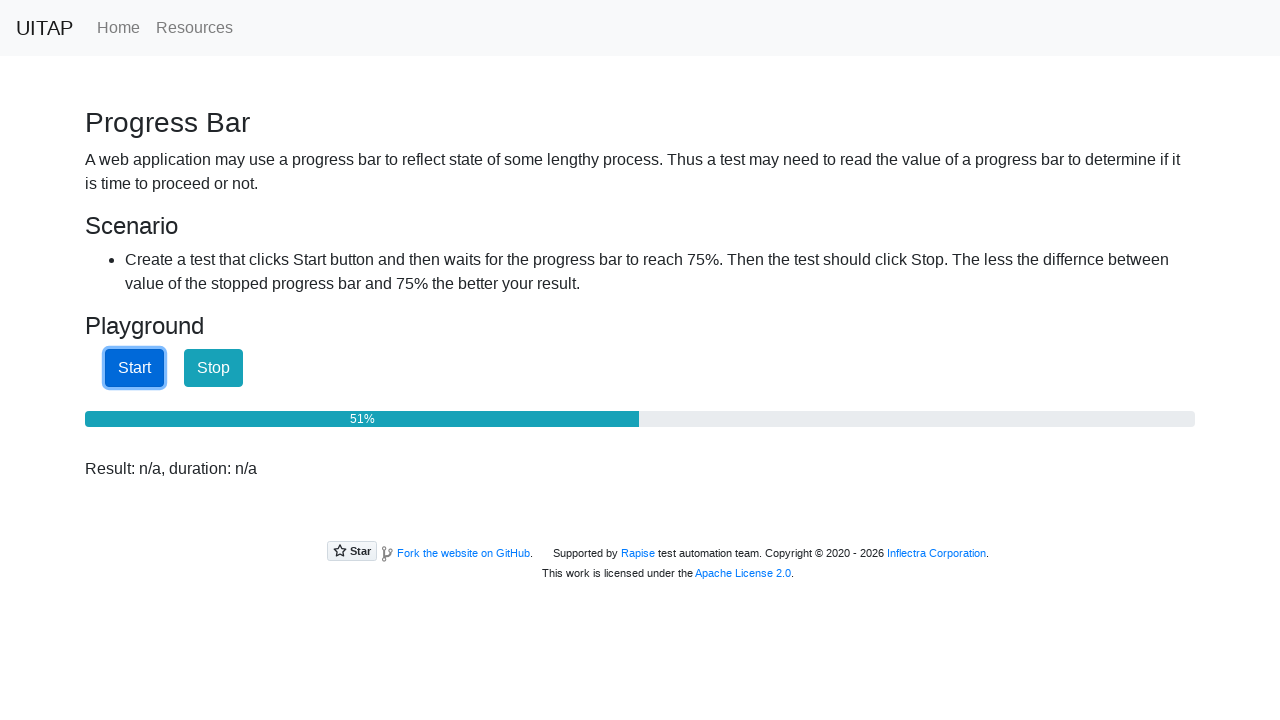

Progress bar at 51%
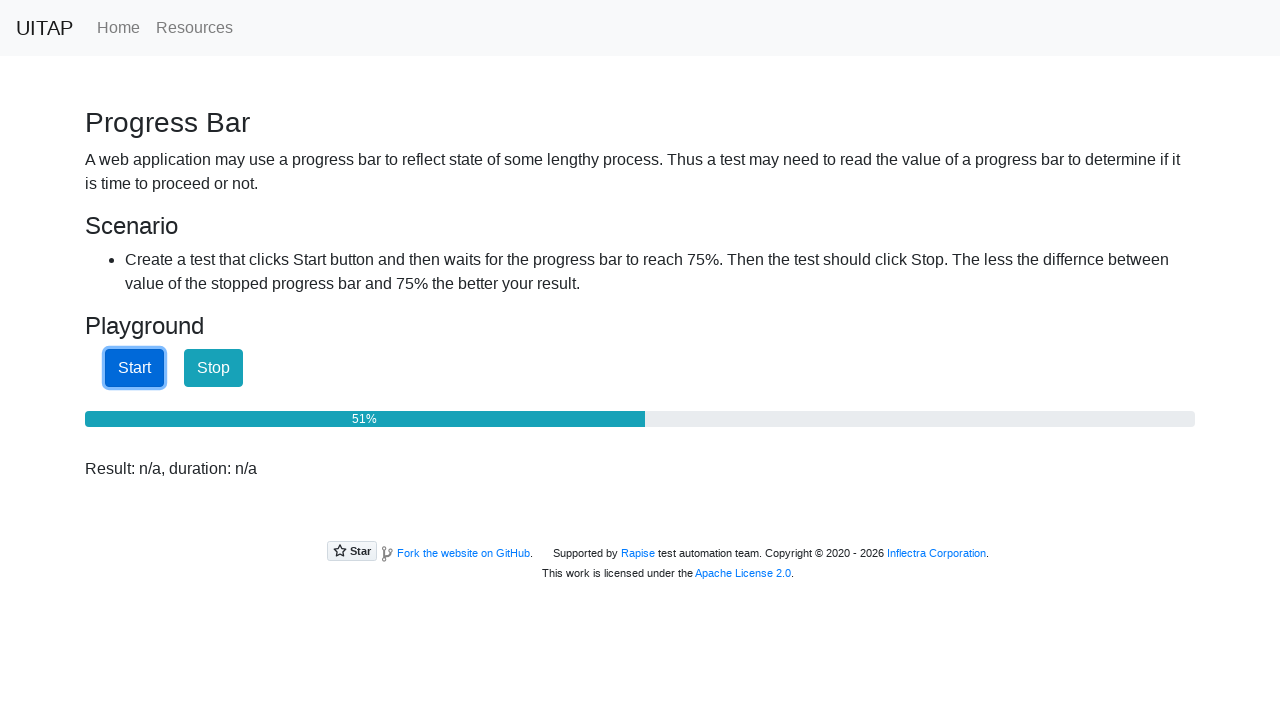

Progress bar at 51%
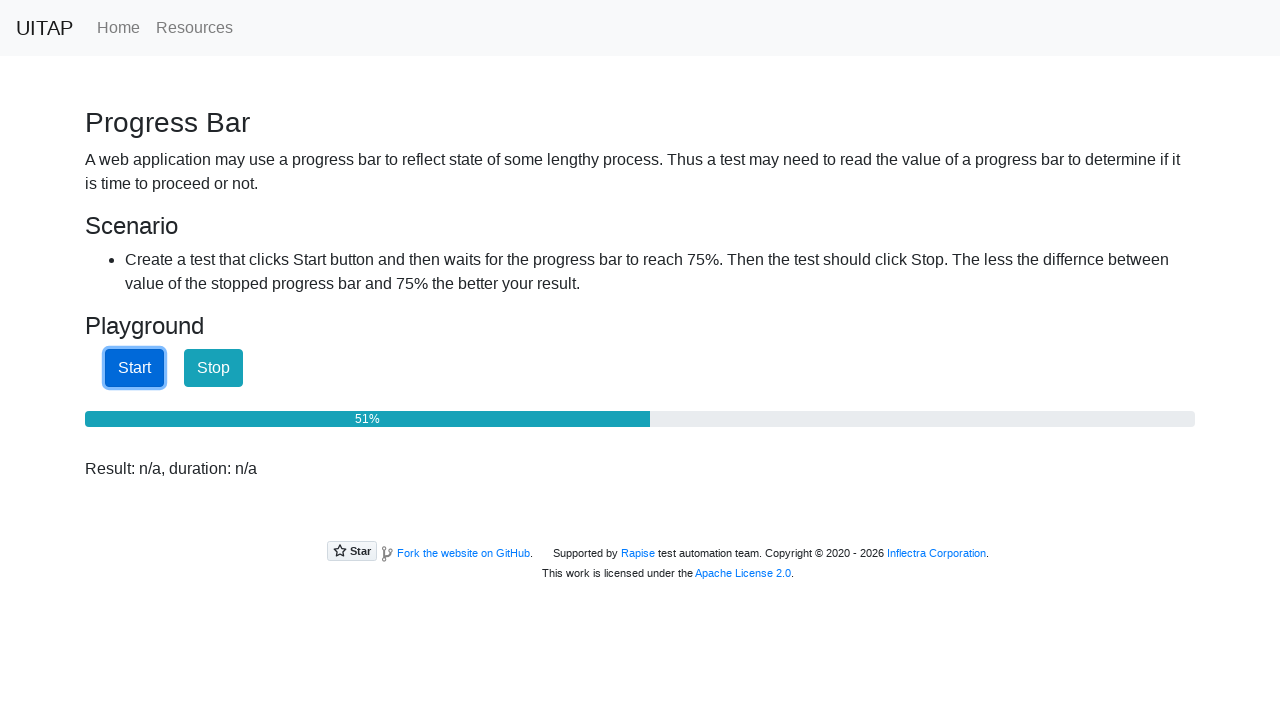

Progress bar at 52%
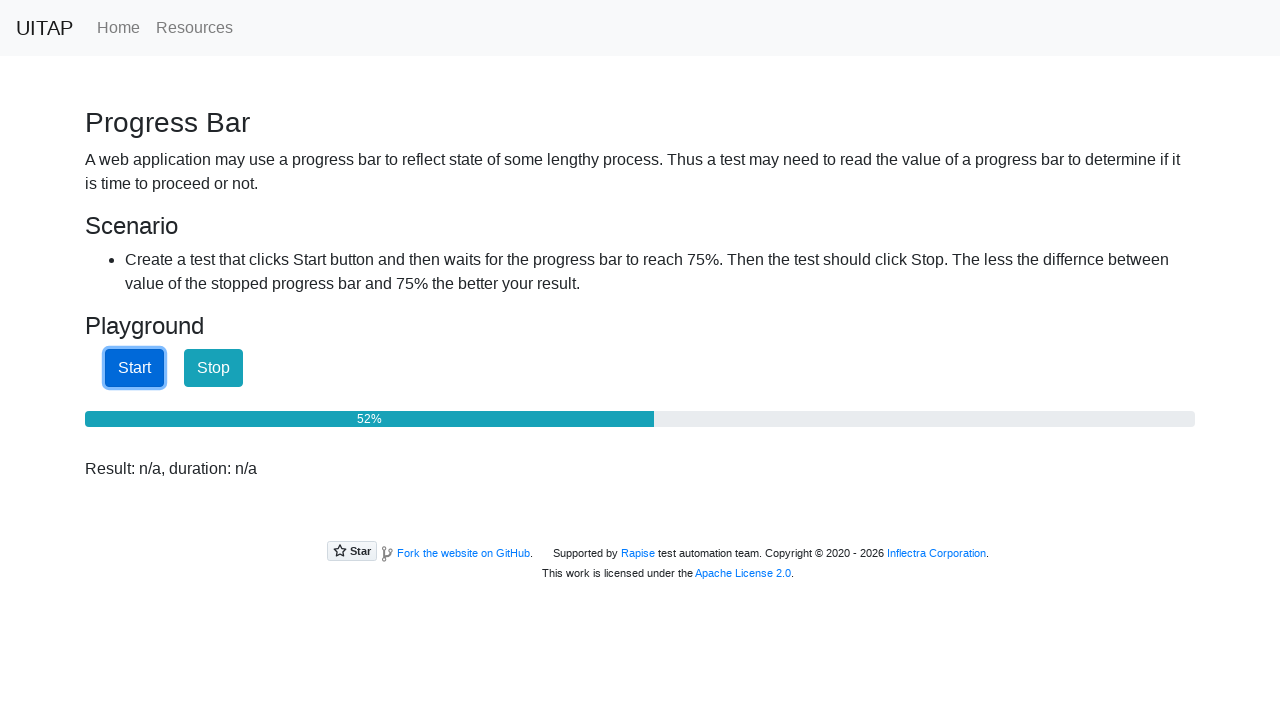

Progress bar at 52%
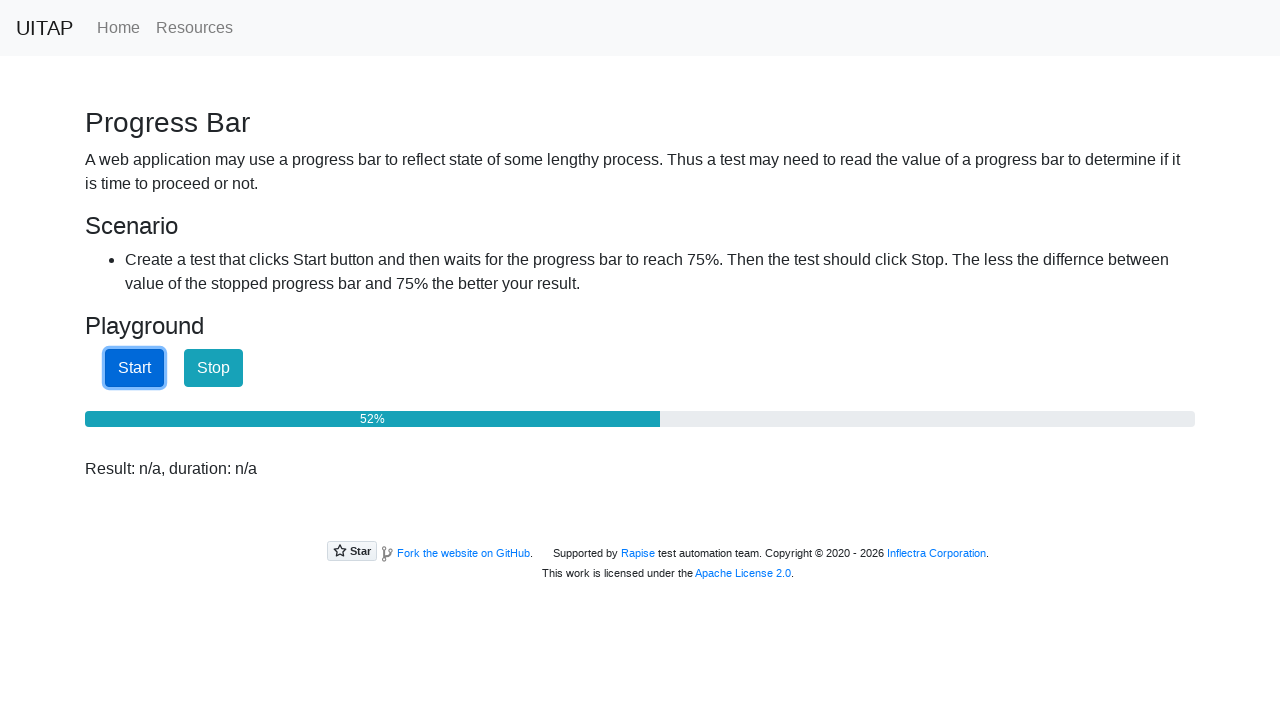

Progress bar at 52%
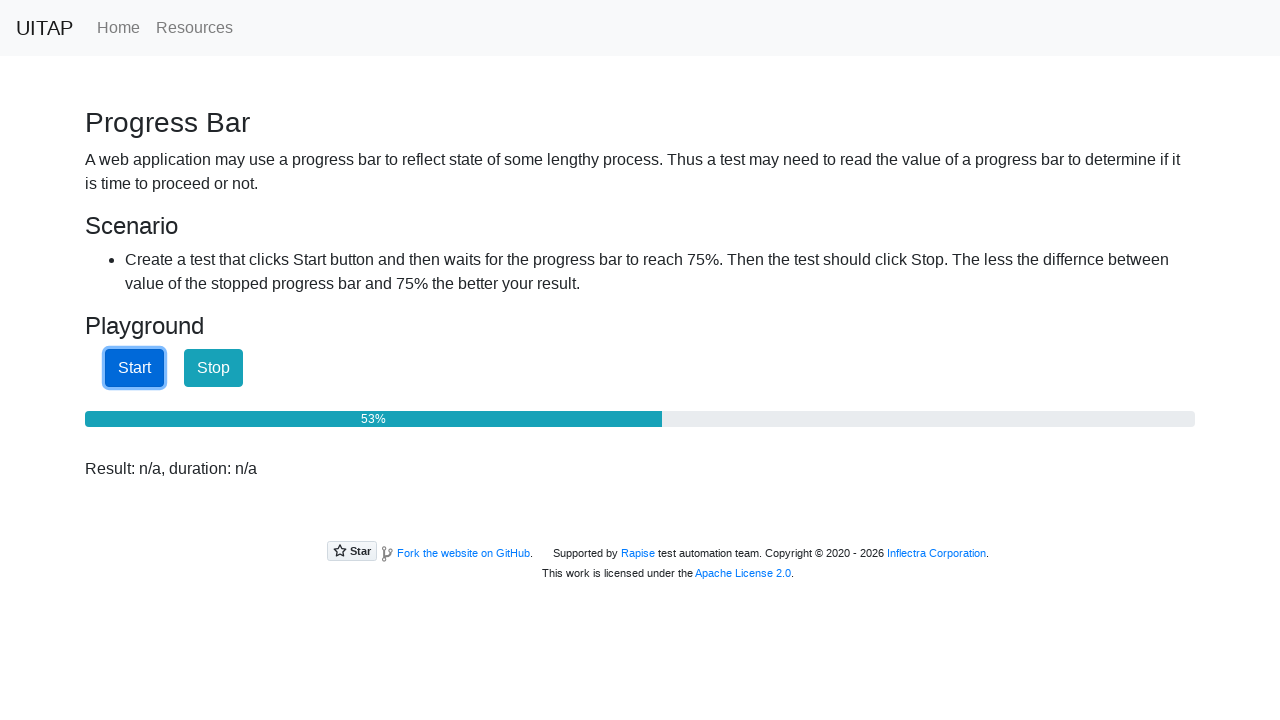

Progress bar at 53%
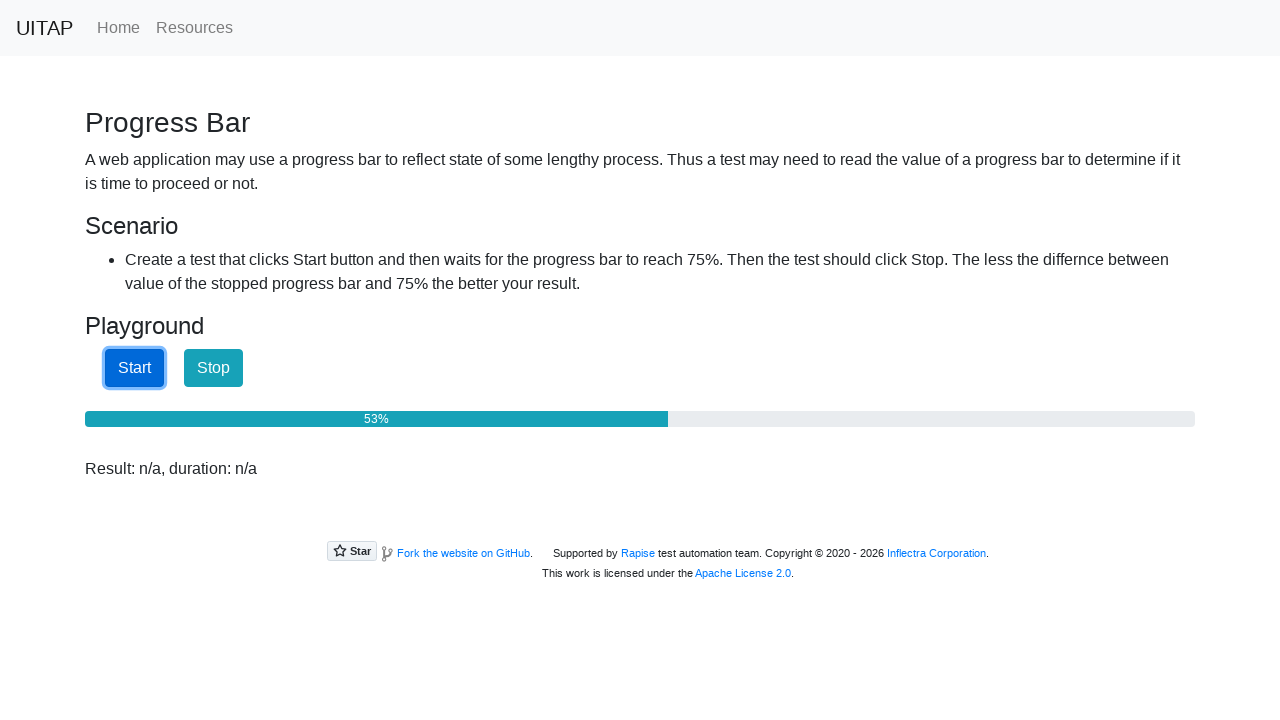

Progress bar at 53%
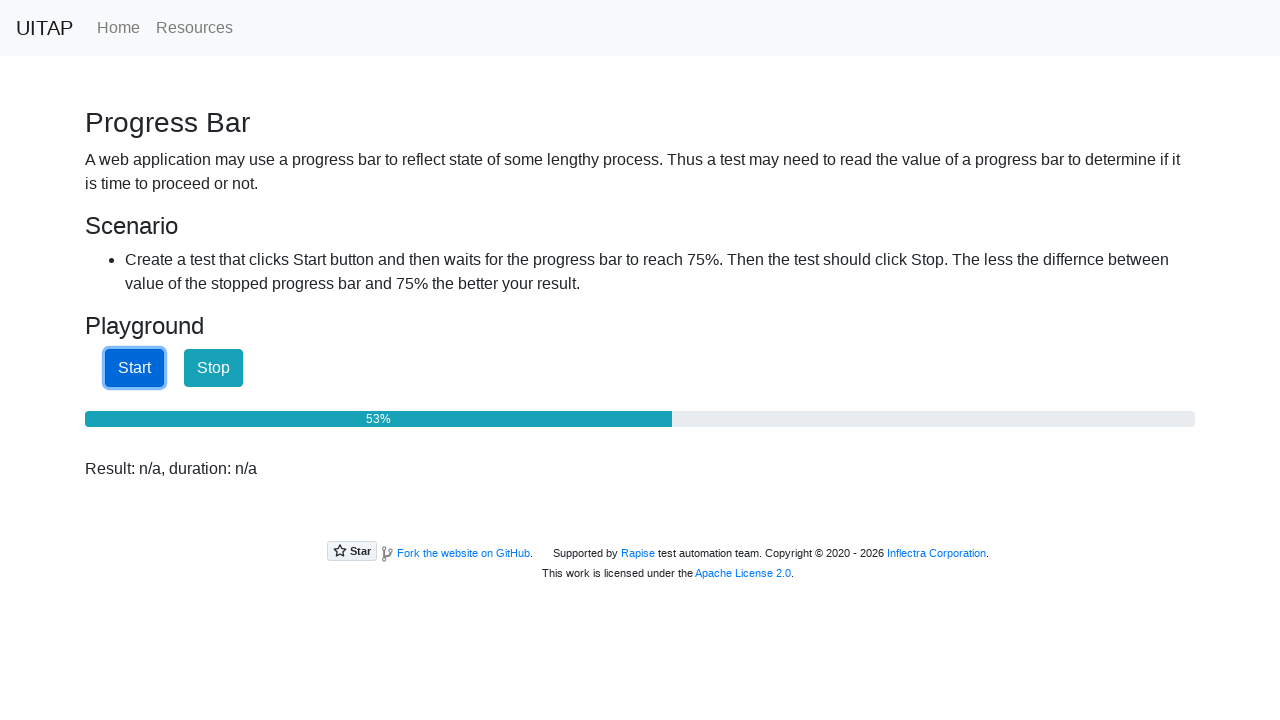

Progress bar at 54%
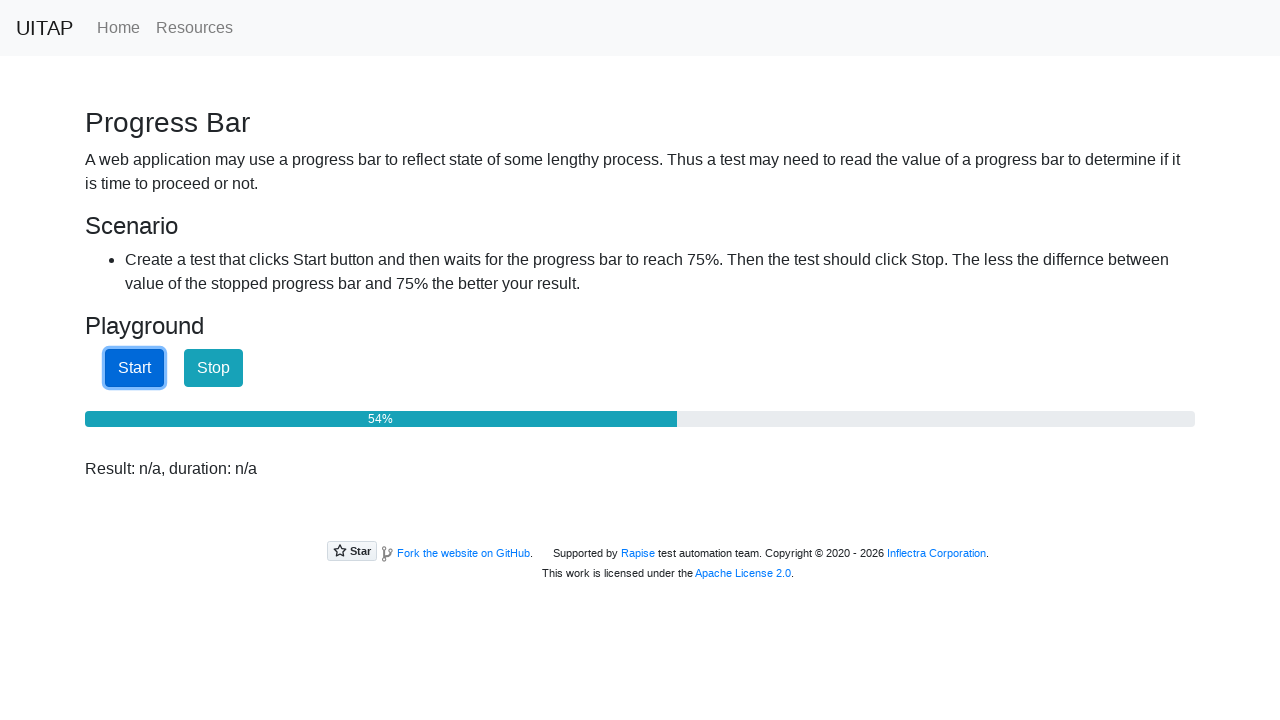

Progress bar at 54%
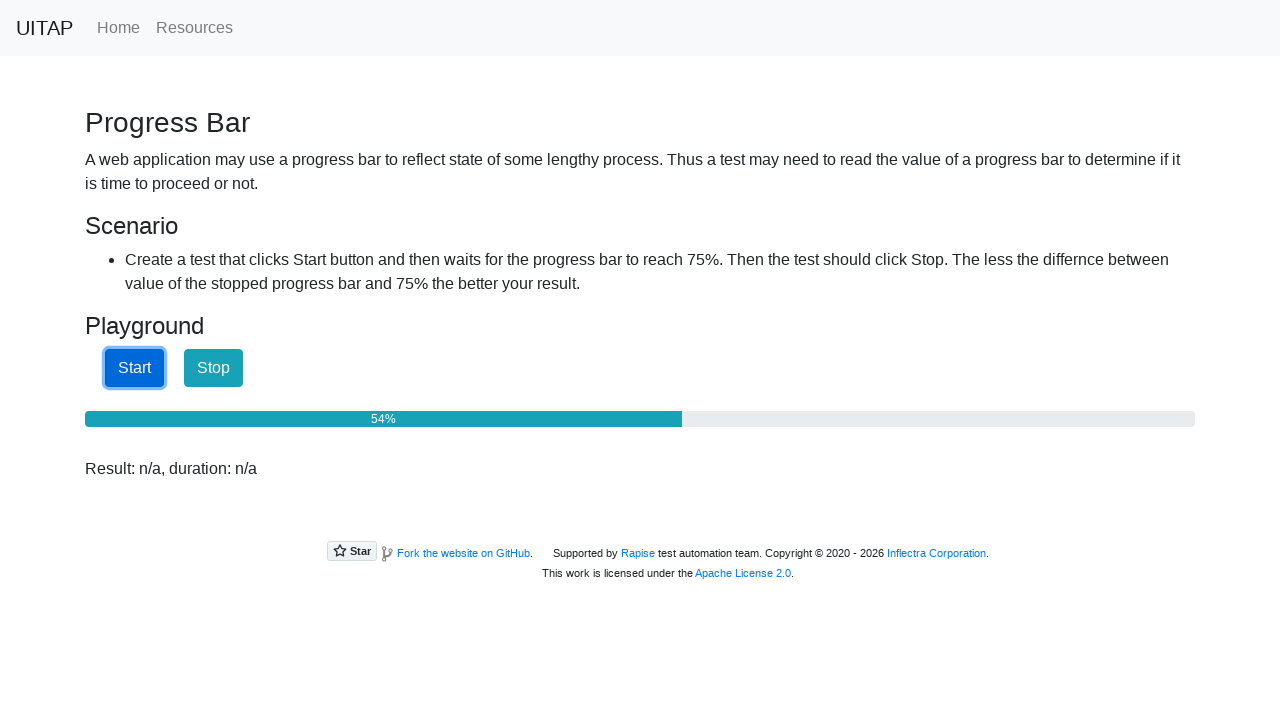

Progress bar at 54%
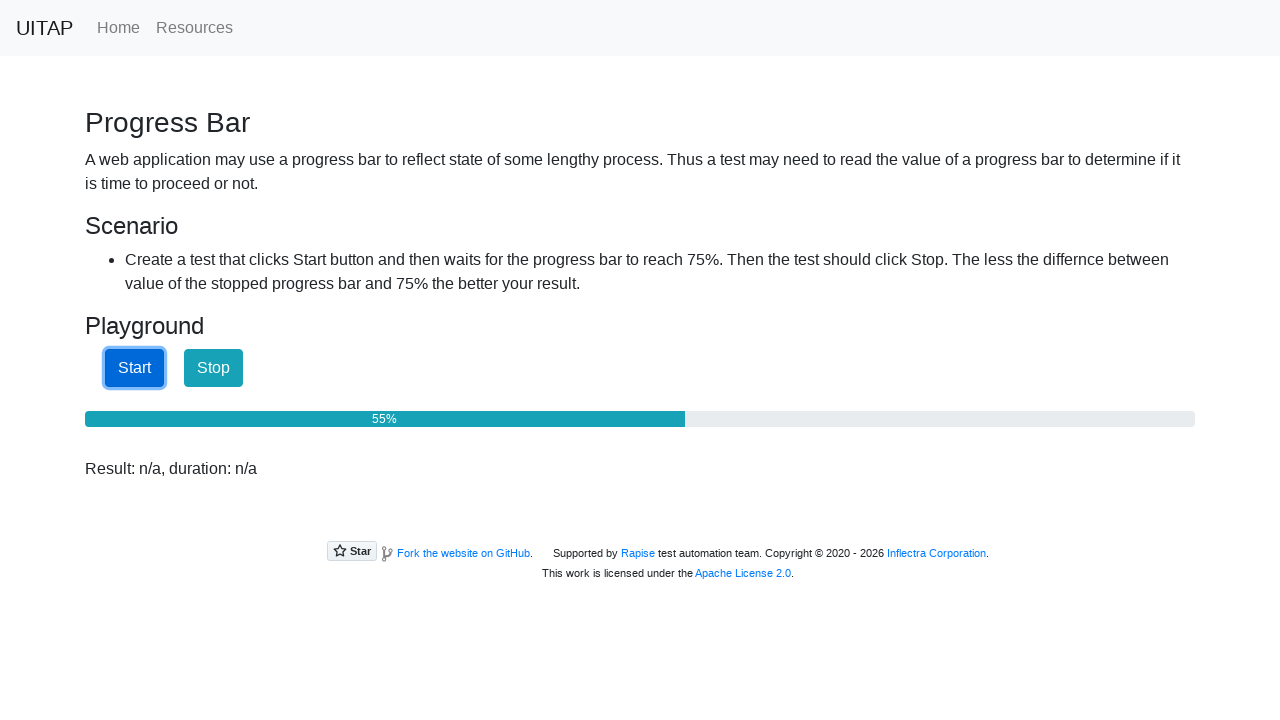

Progress bar at 55%
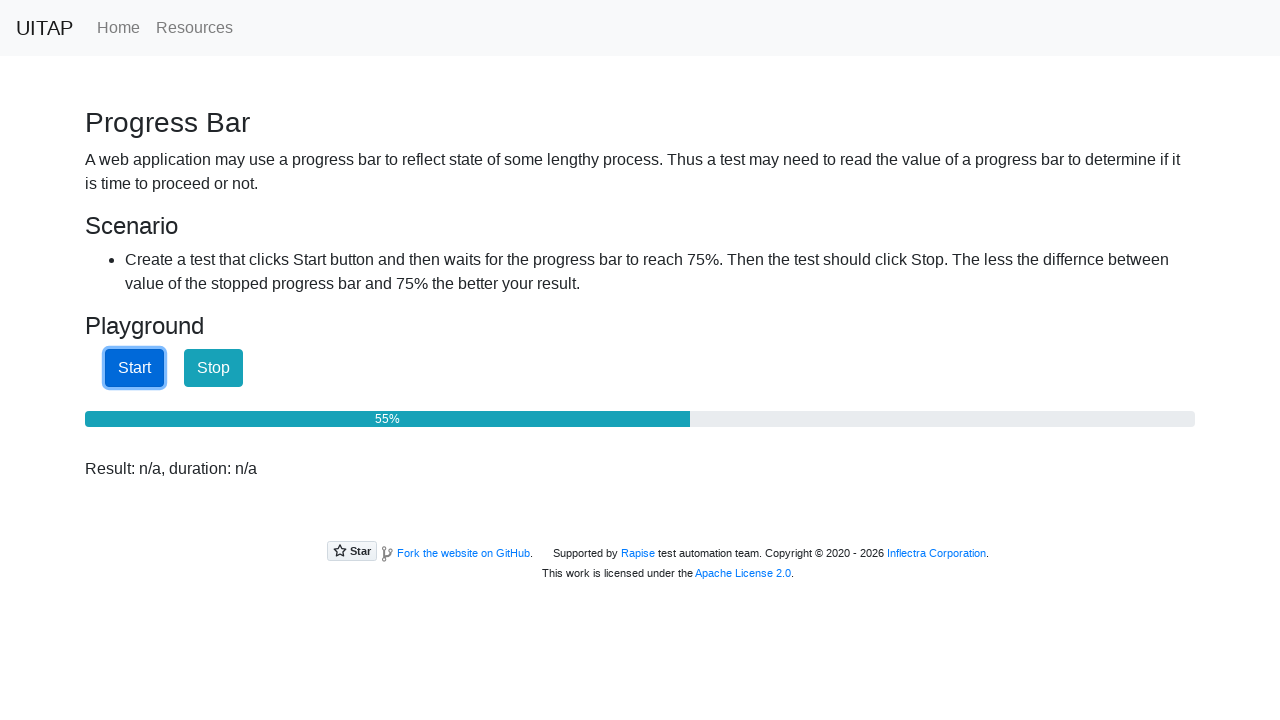

Progress bar at 55%
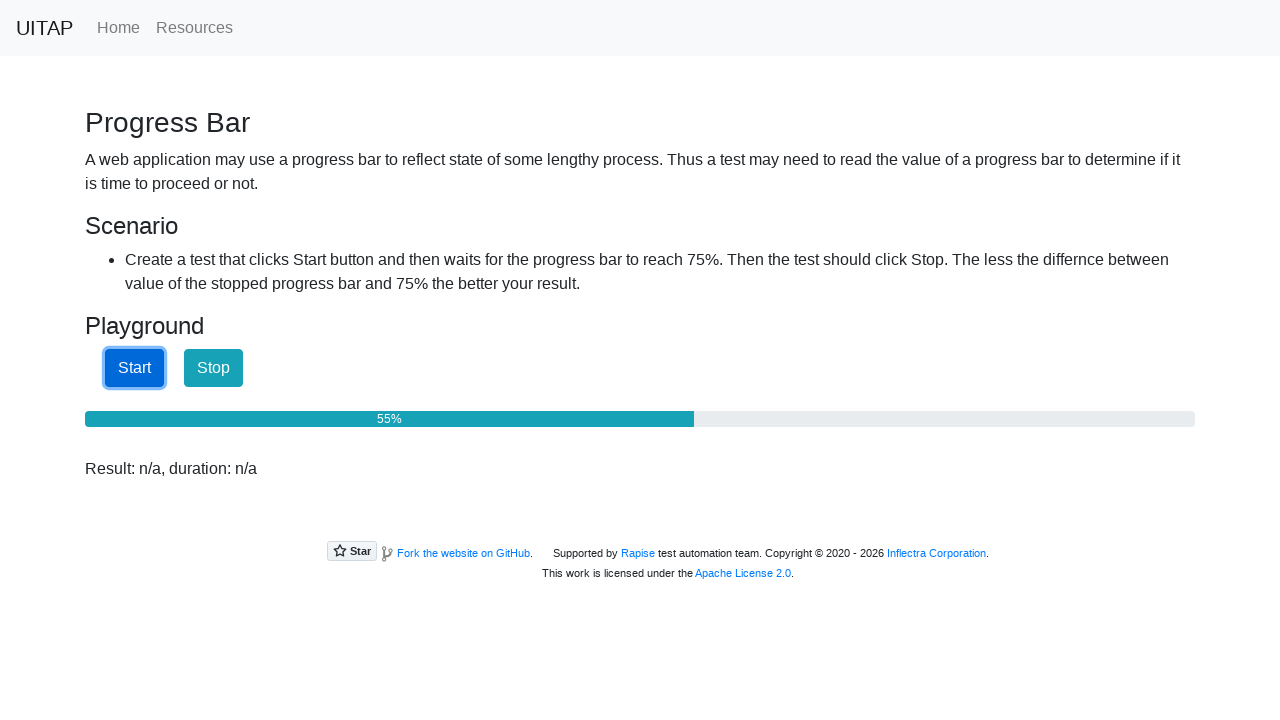

Progress bar at 56%
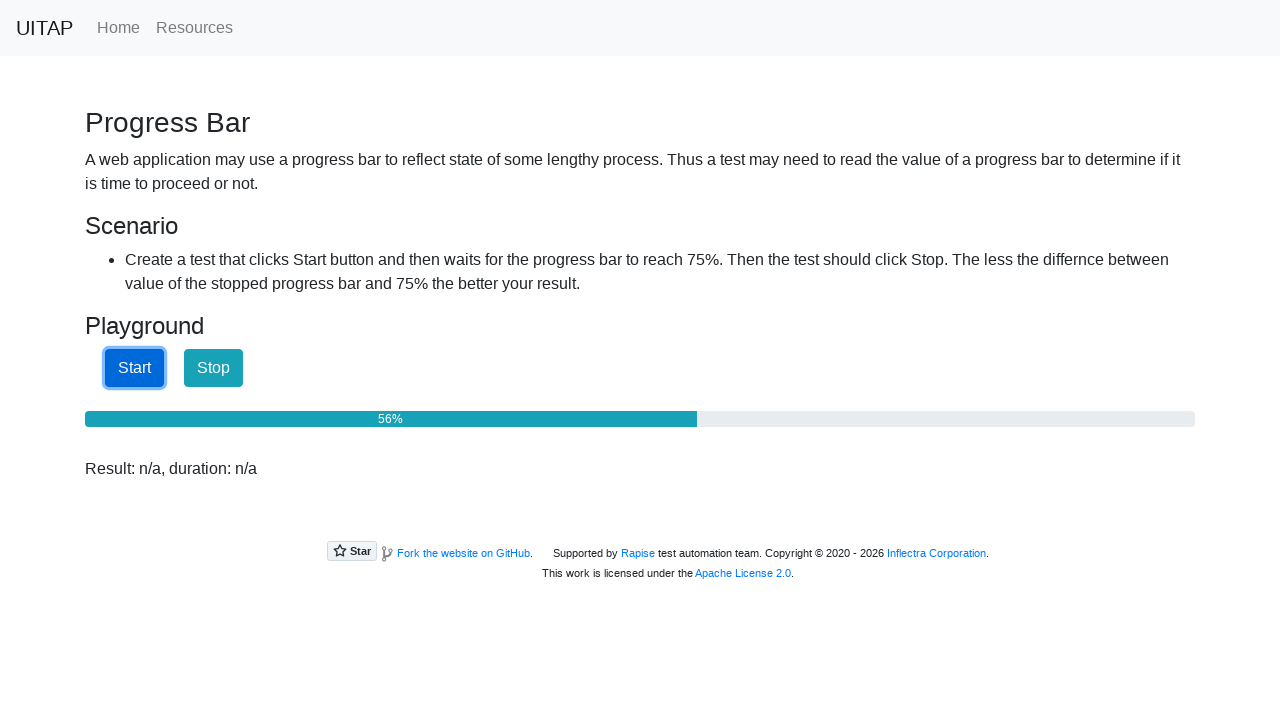

Progress bar at 56%
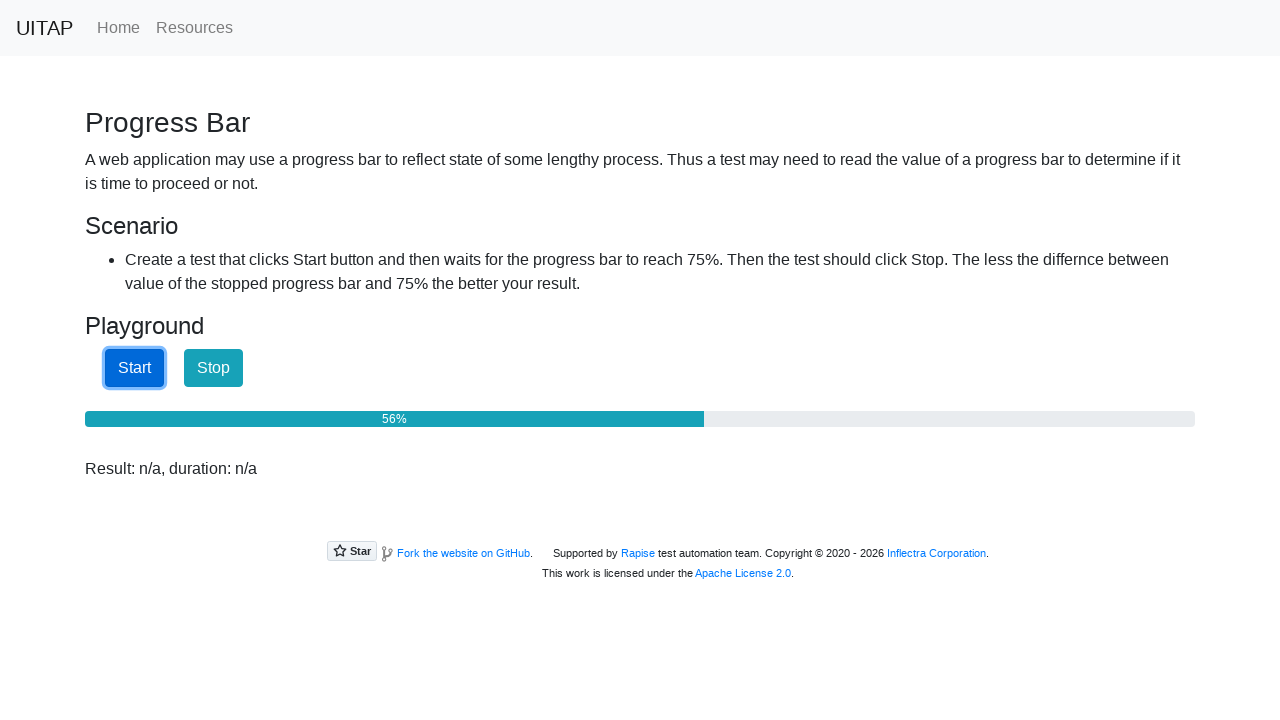

Progress bar at 56%
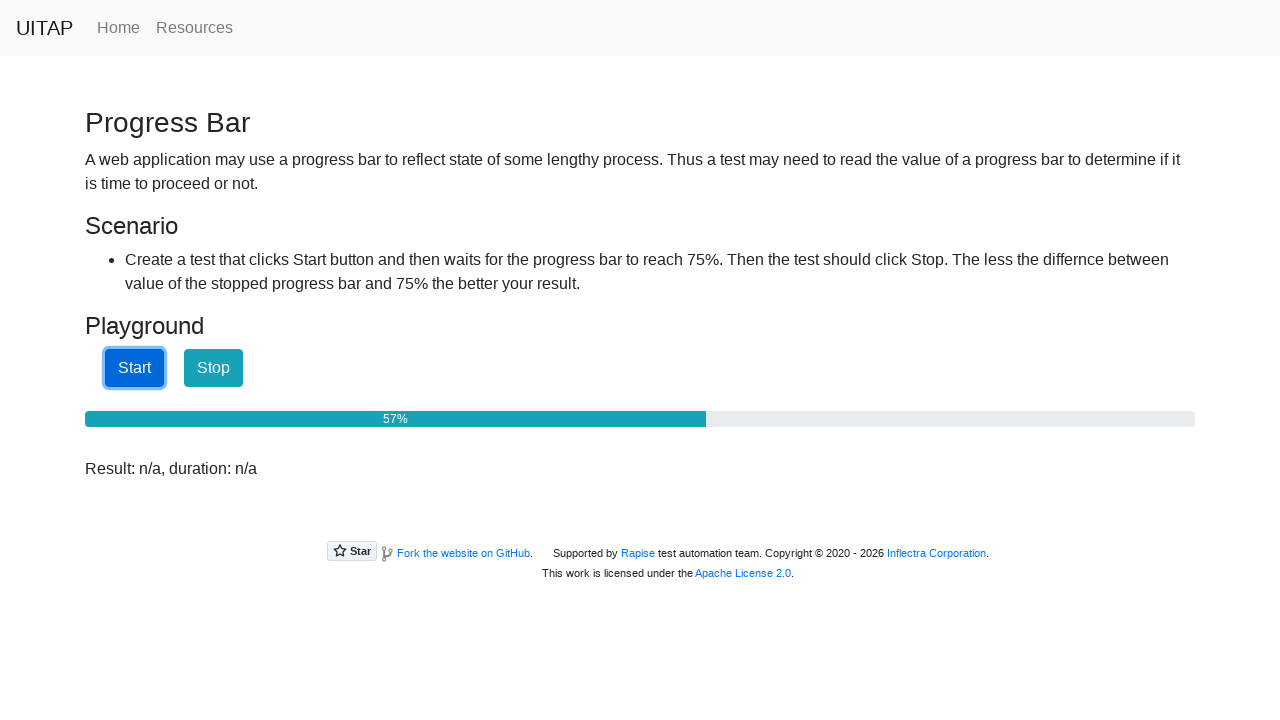

Progress bar at 57%
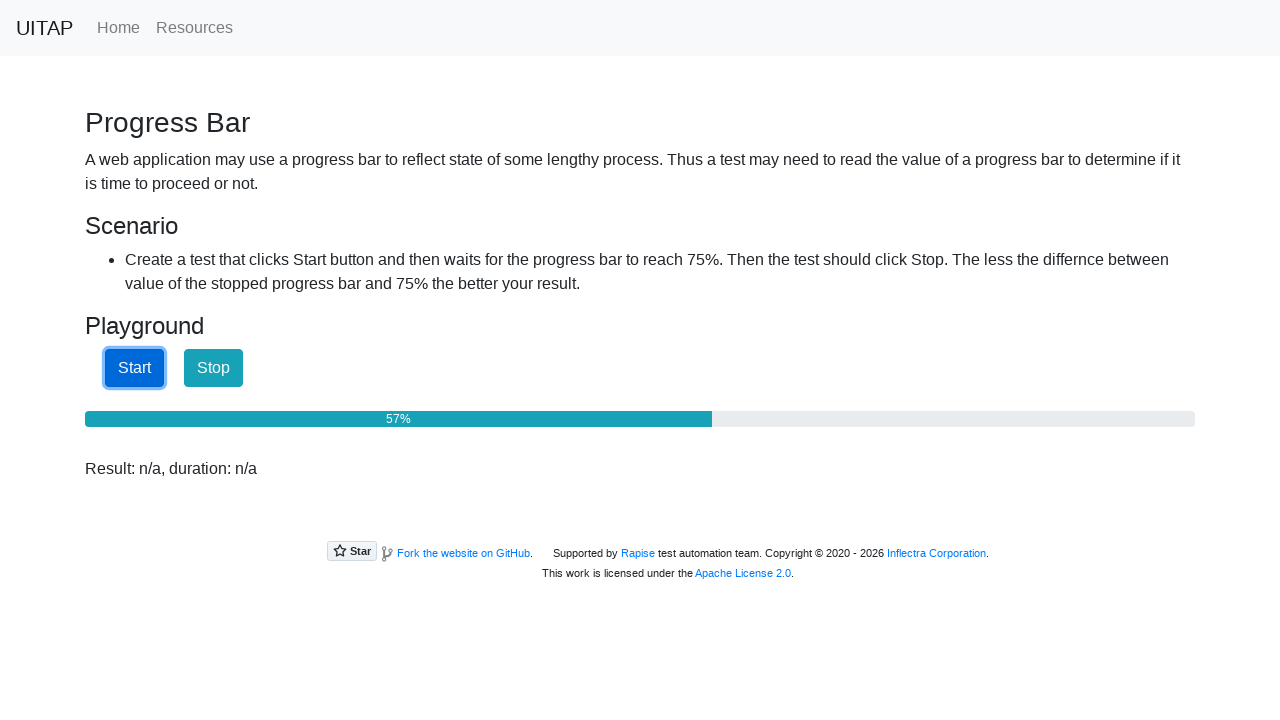

Progress bar at 57%
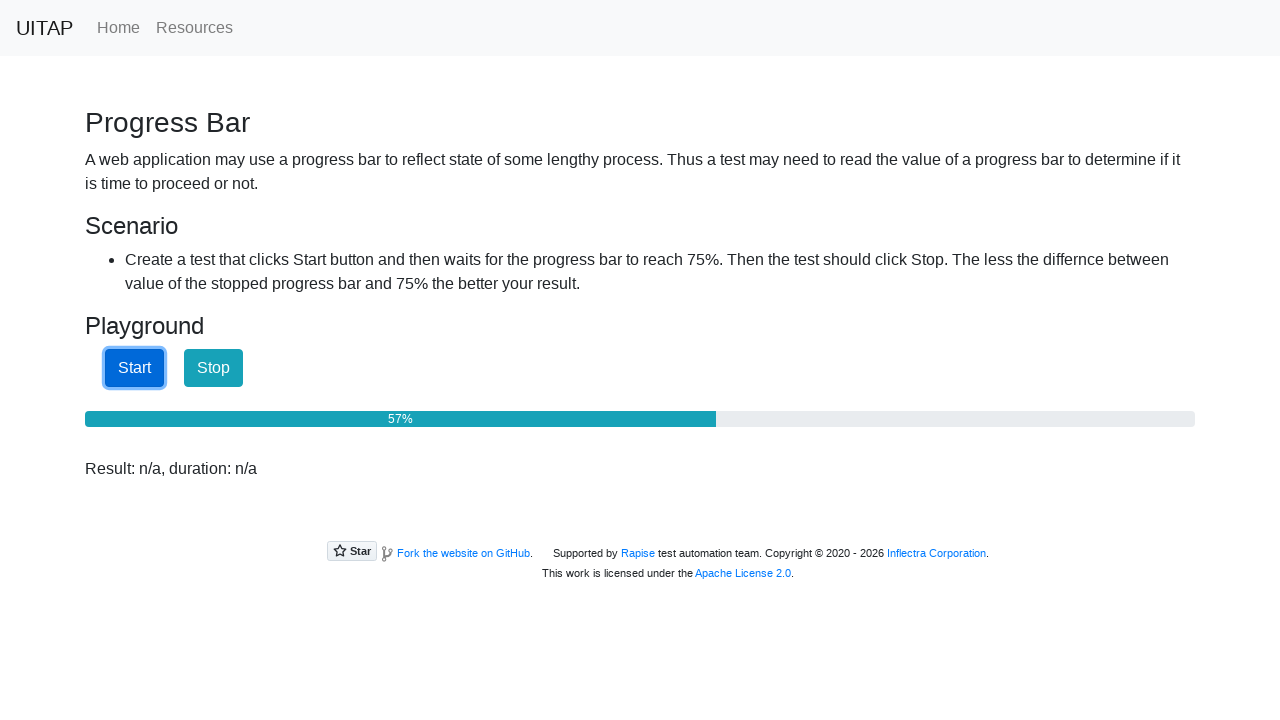

Progress bar at 58%
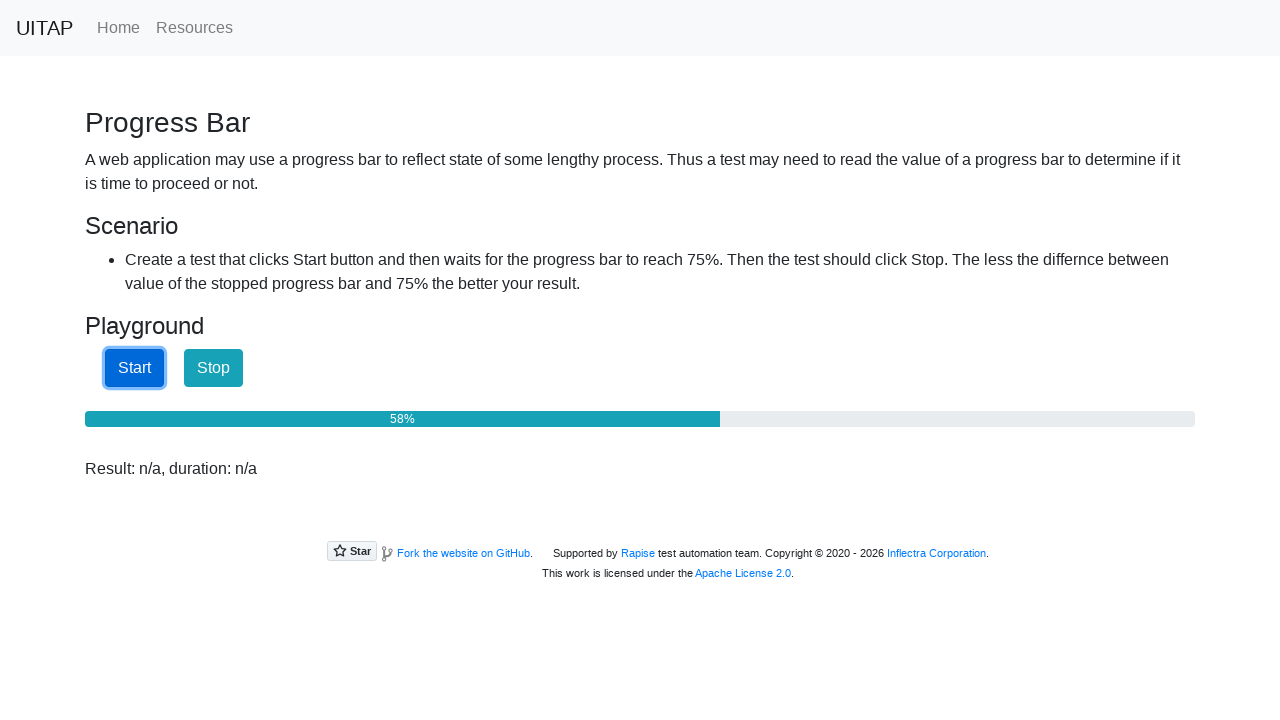

Progress bar at 58%
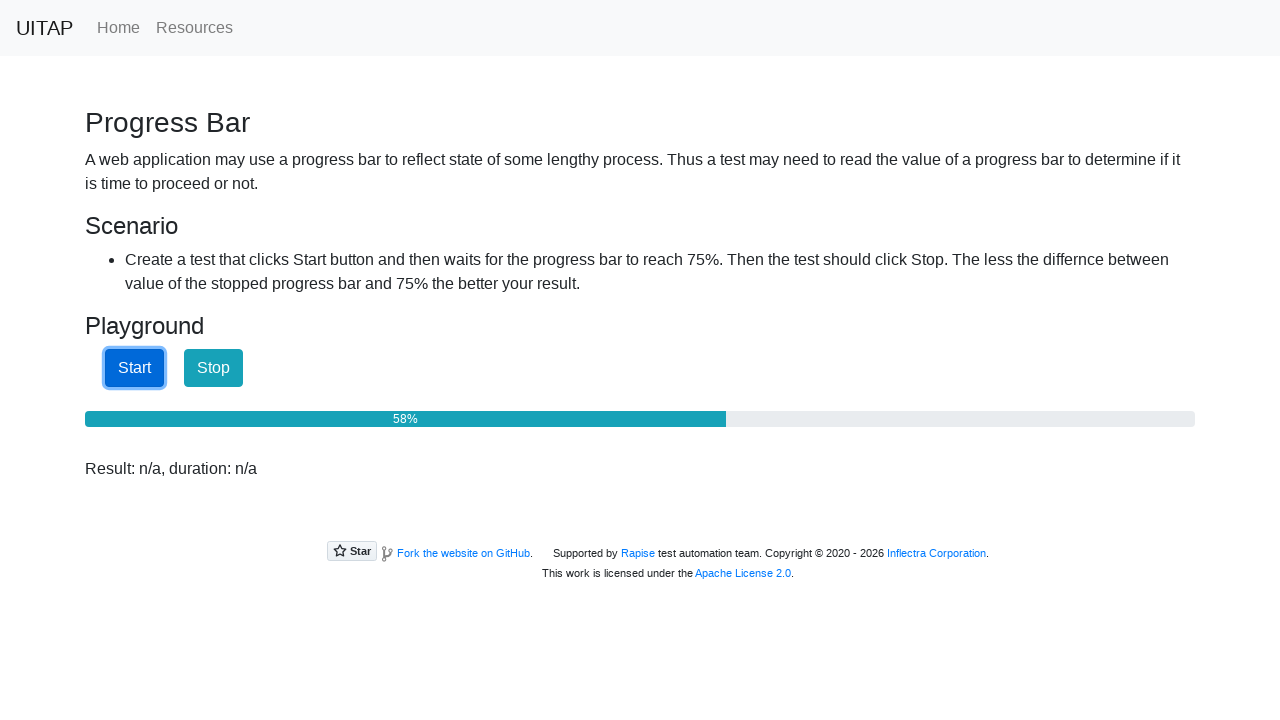

Progress bar at 58%
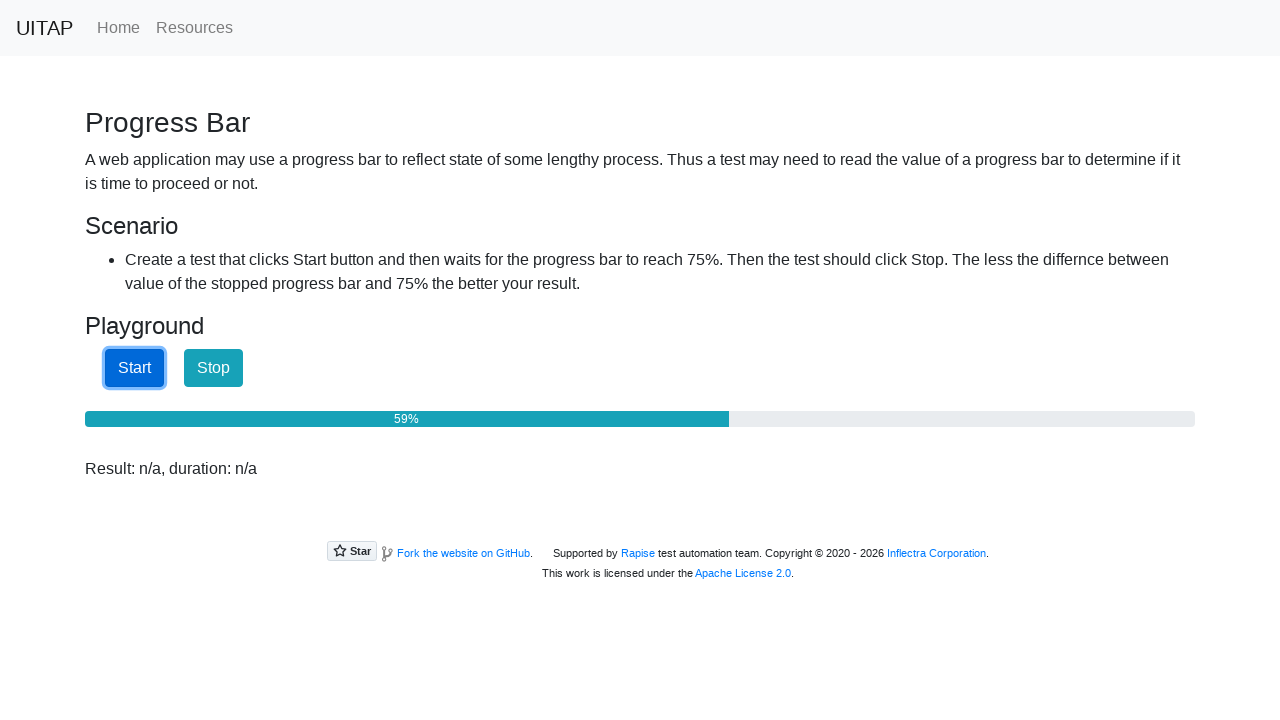

Progress bar at 59%
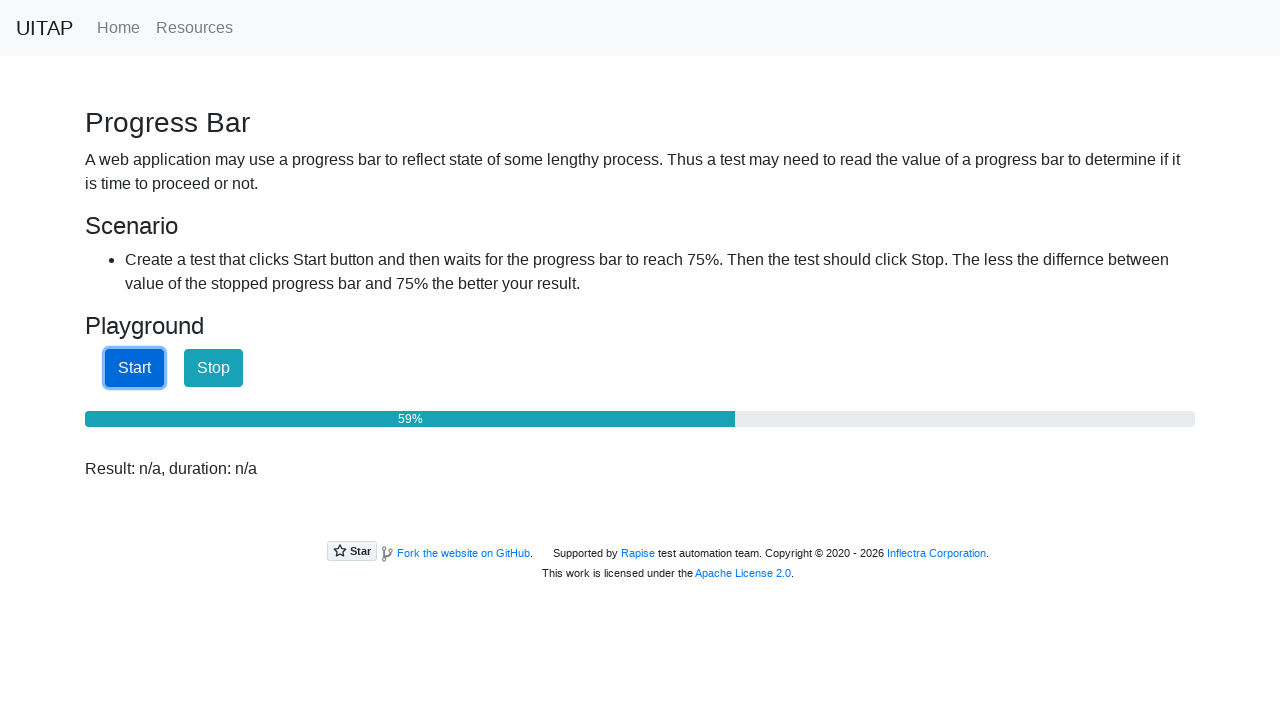

Progress bar at 59%
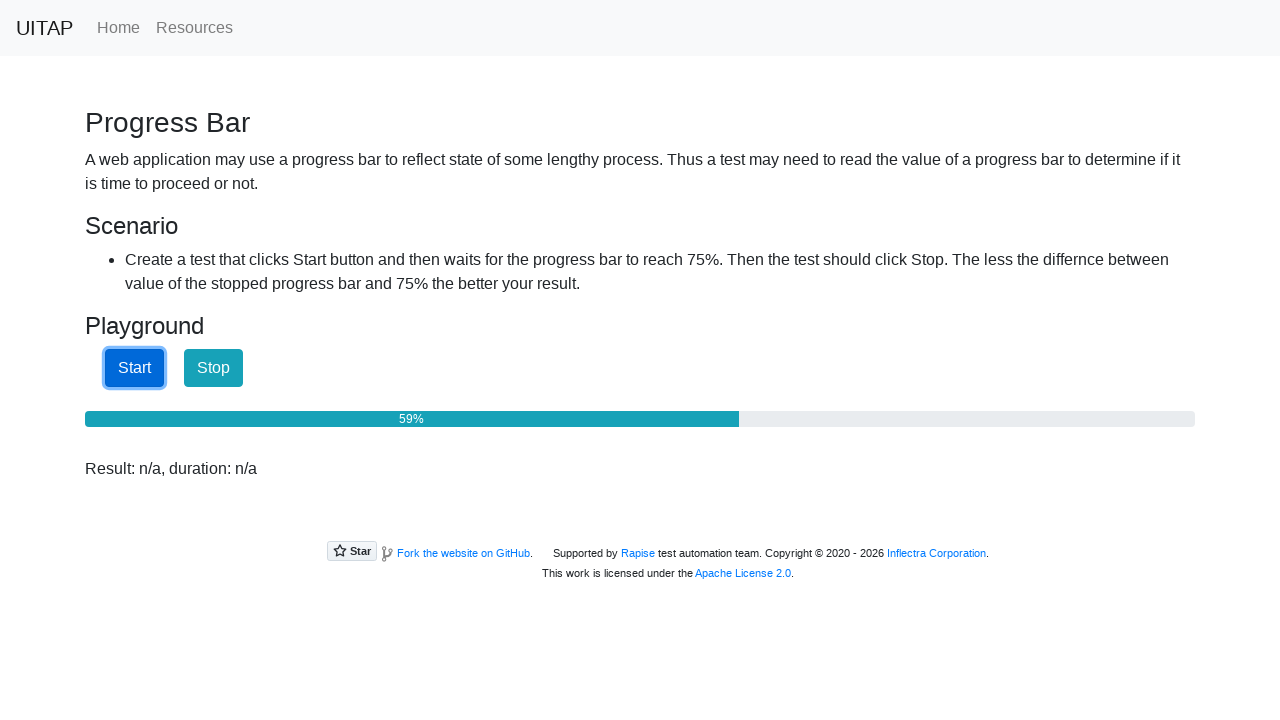

Progress bar at 60%
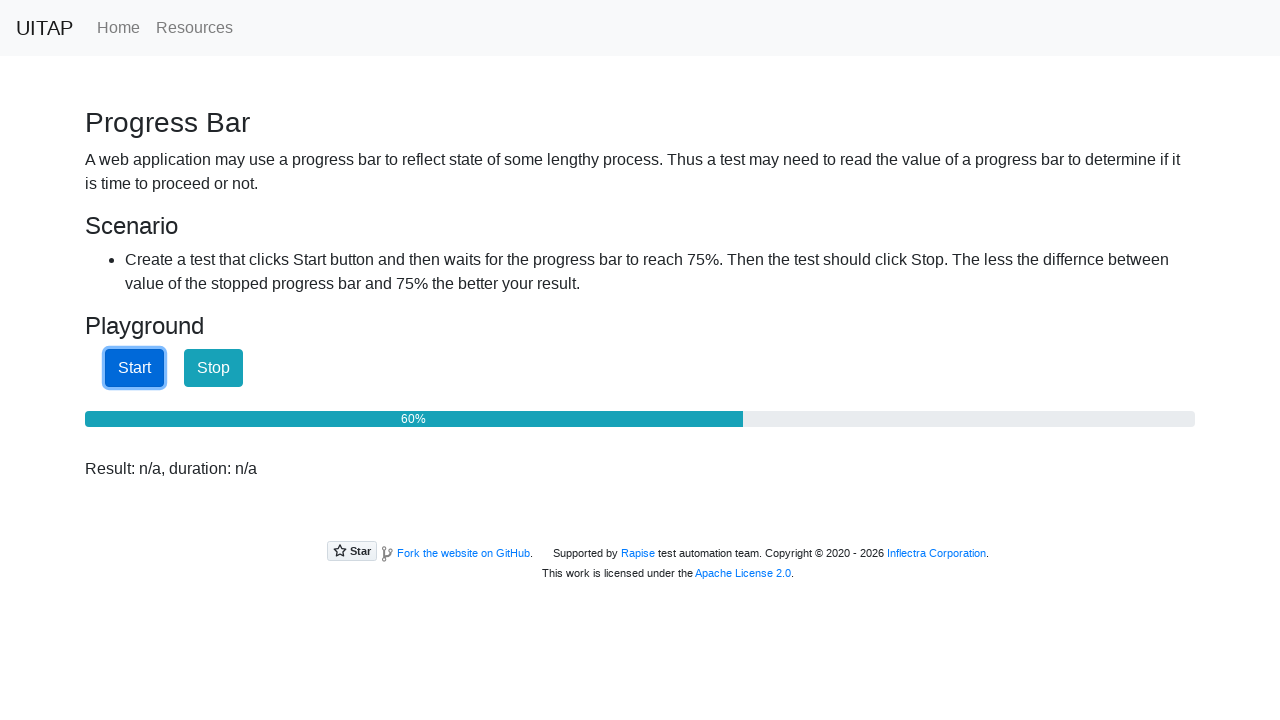

Progress bar at 60%
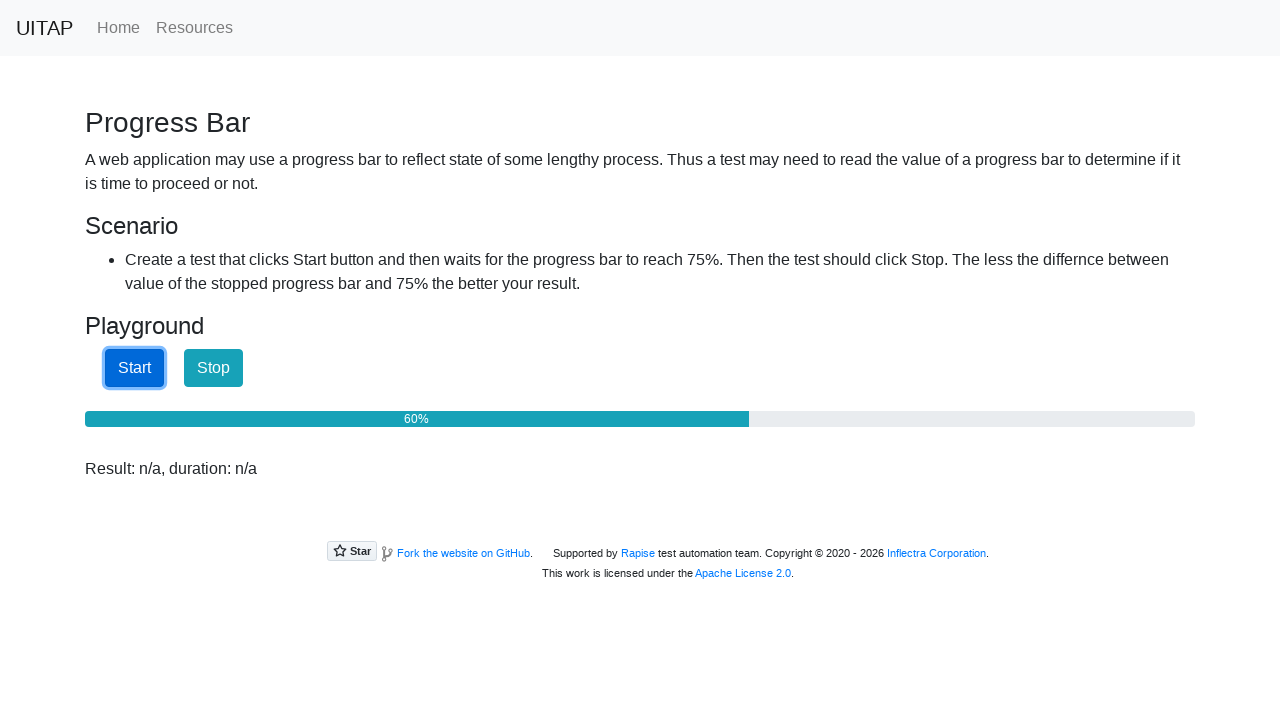

Progress bar at 61%
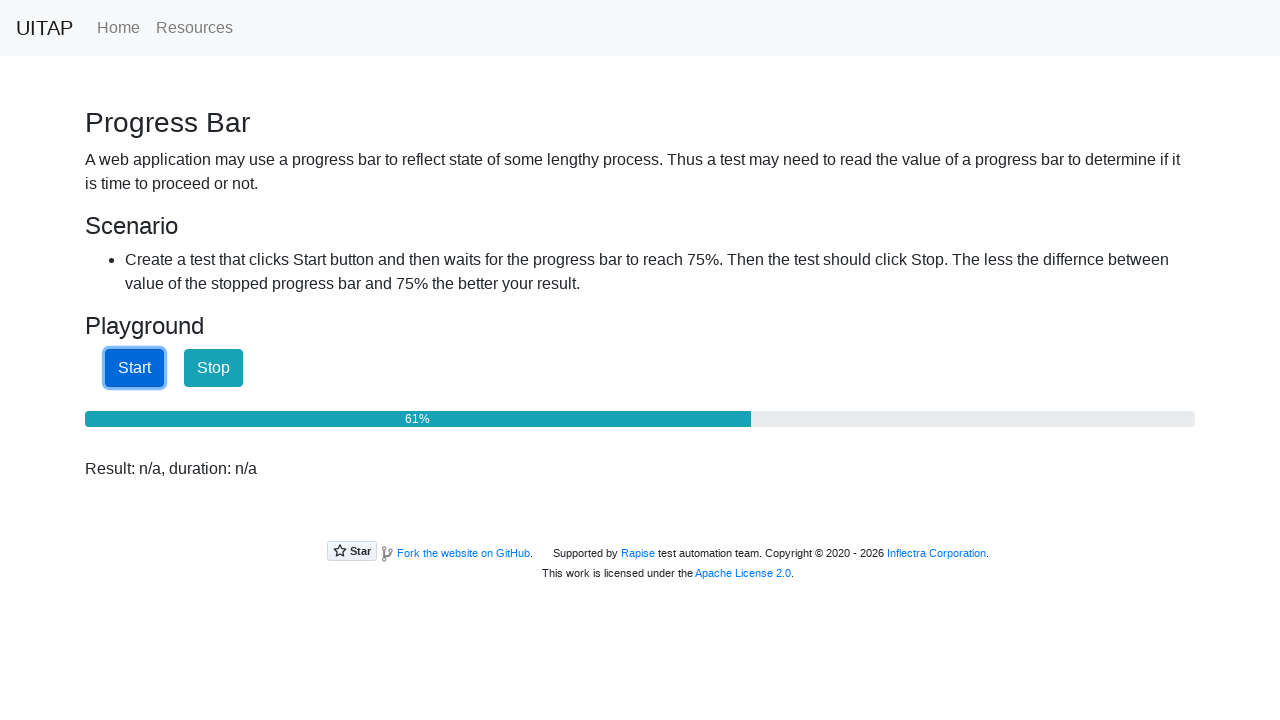

Progress bar at 61%
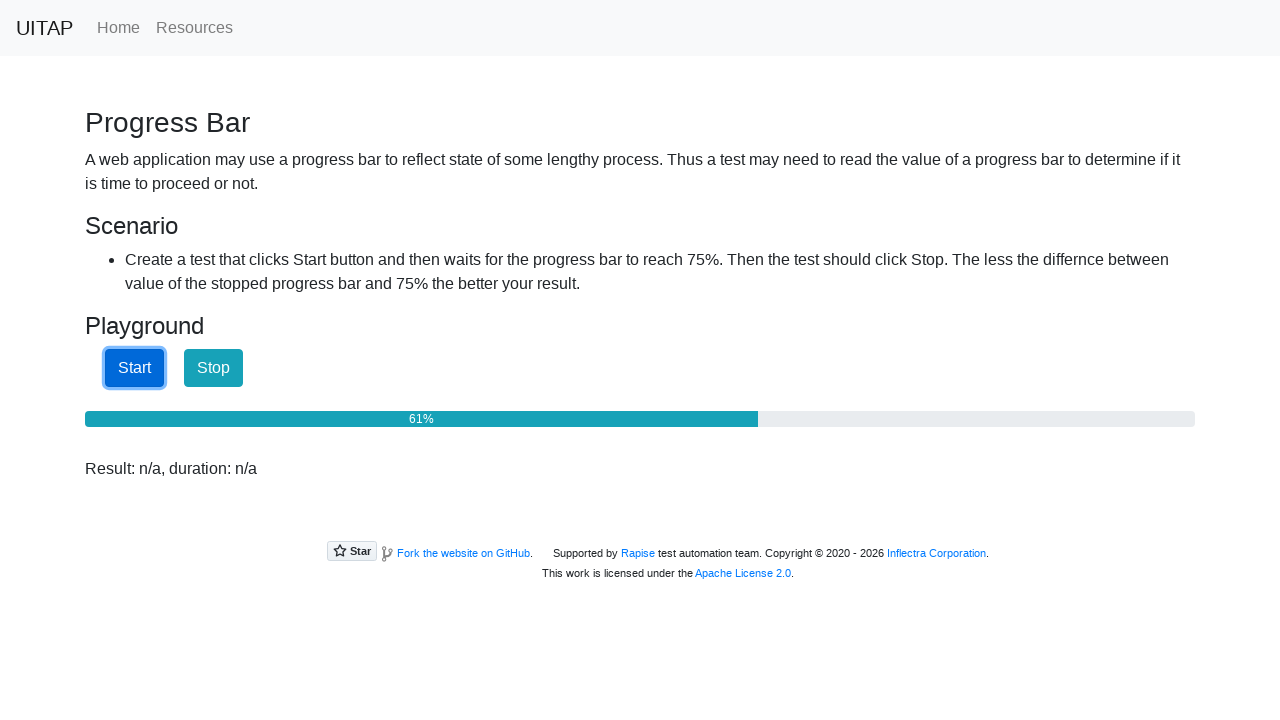

Progress bar at 61%
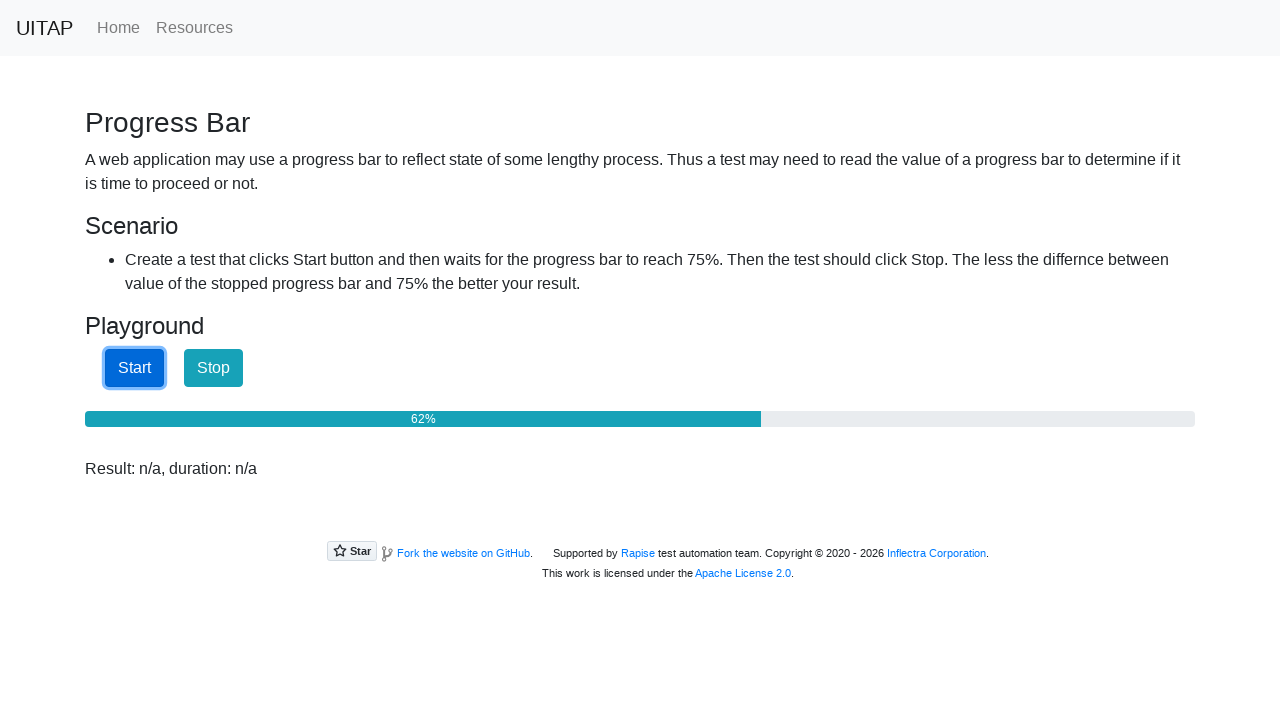

Progress bar at 62%
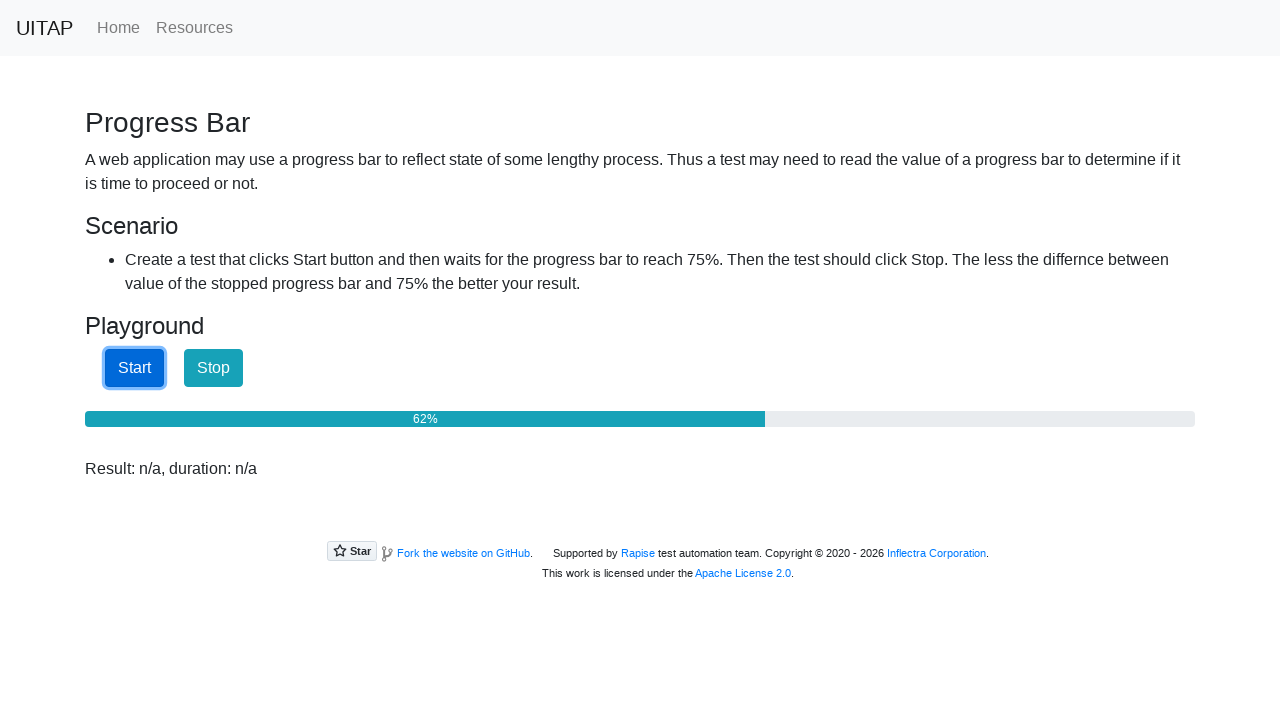

Progress bar at 62%
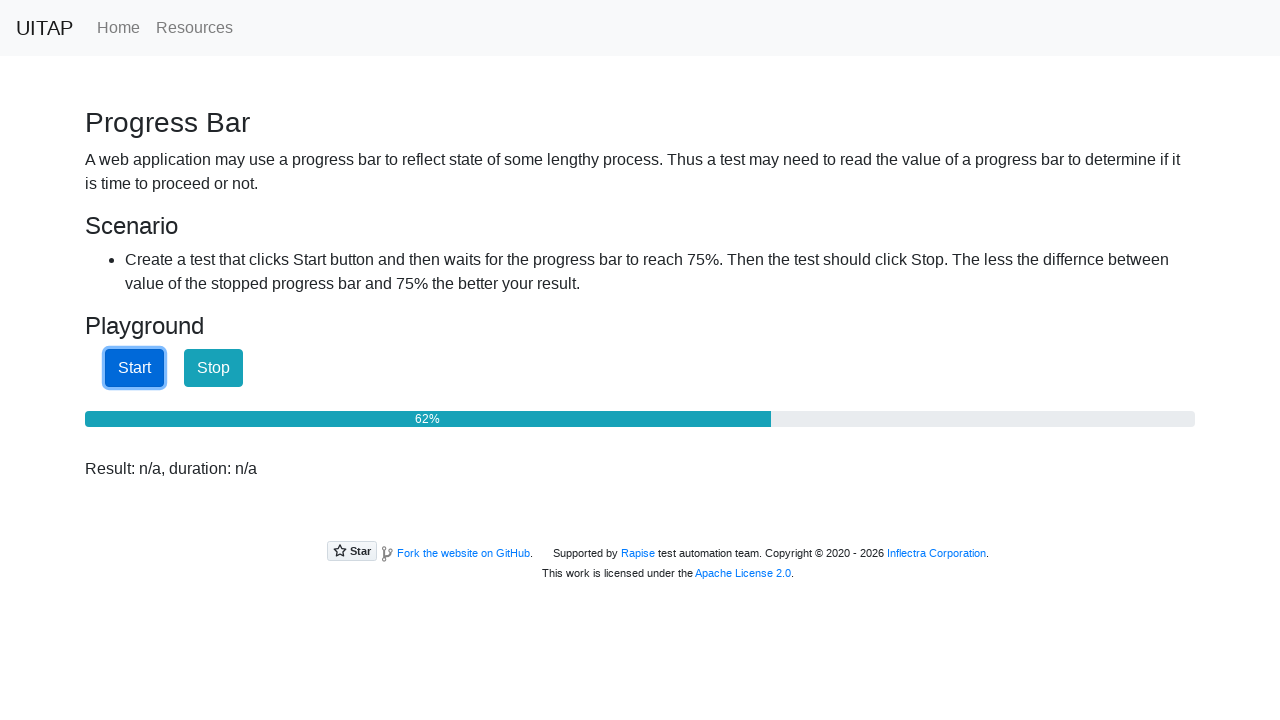

Progress bar at 63%
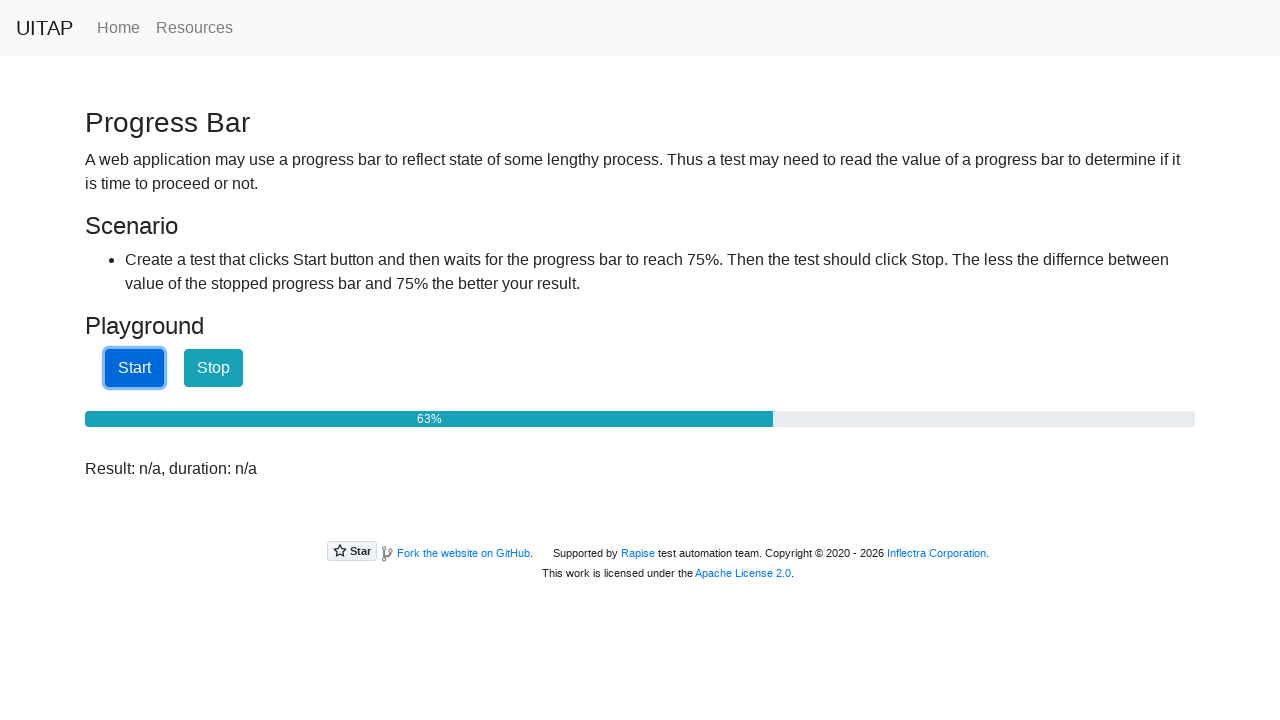

Progress bar at 63%
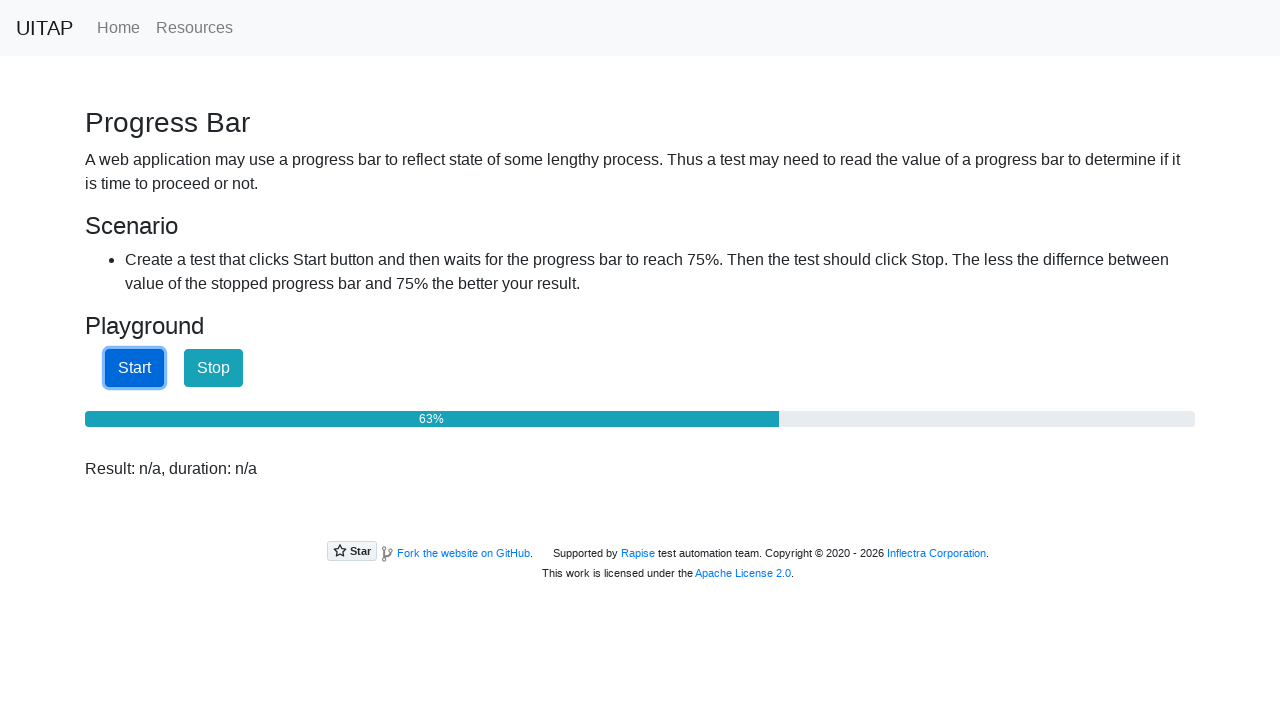

Progress bar at 63%
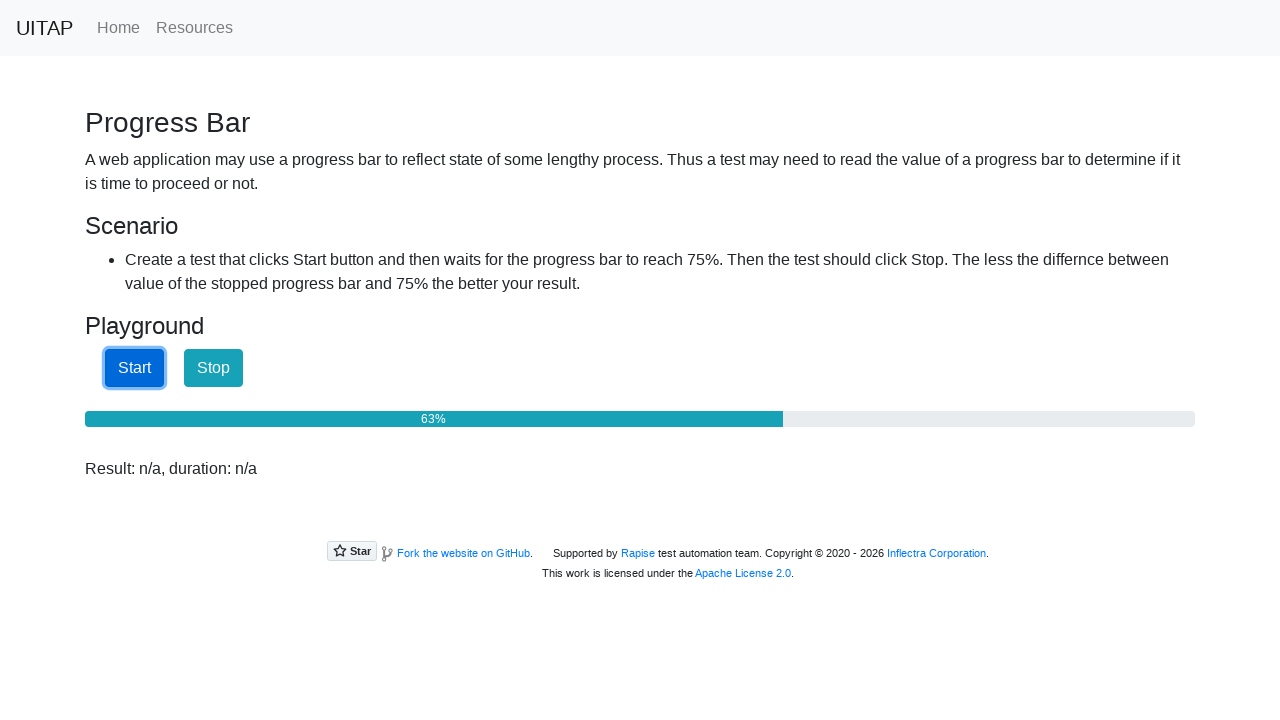

Progress bar at 64%
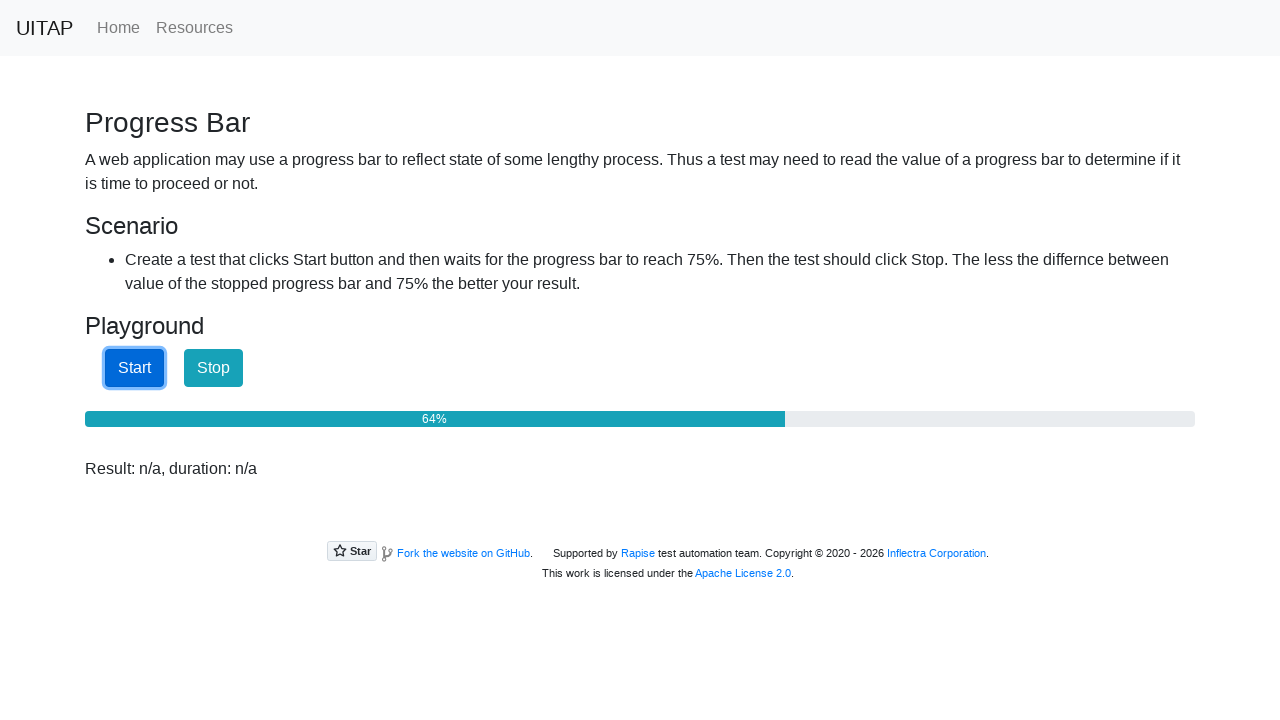

Progress bar at 64%
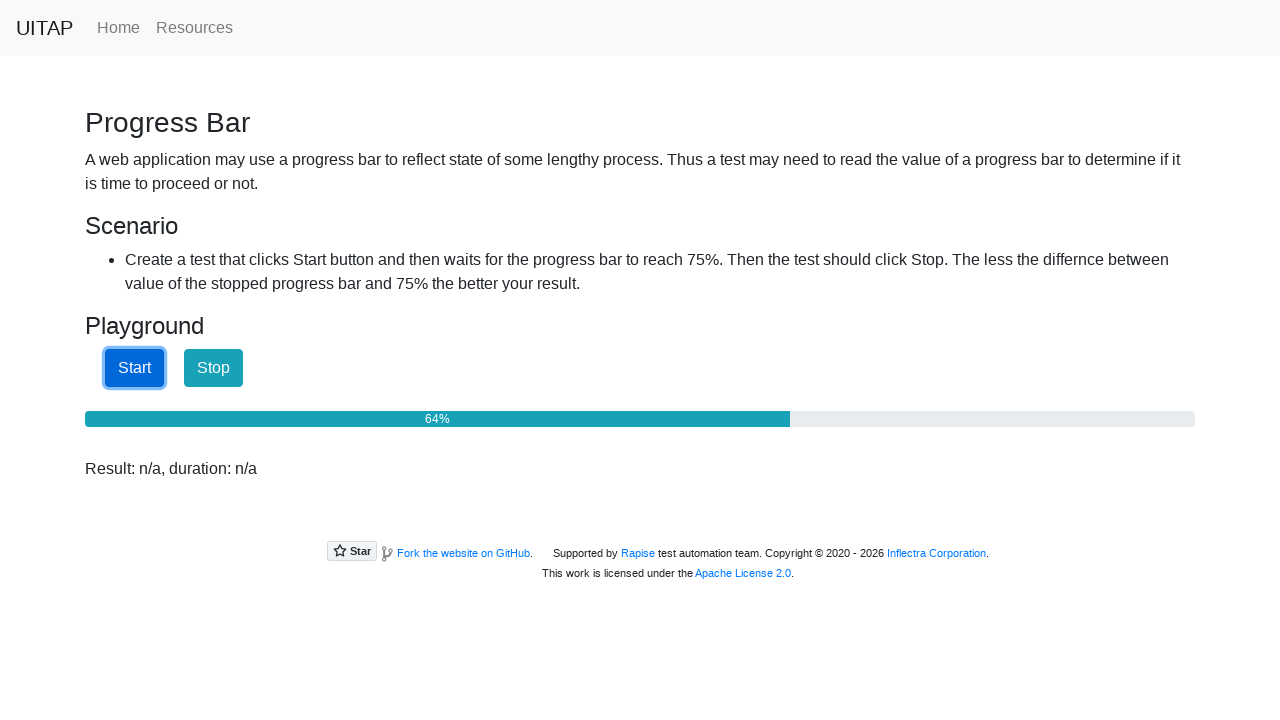

Progress bar at 64%
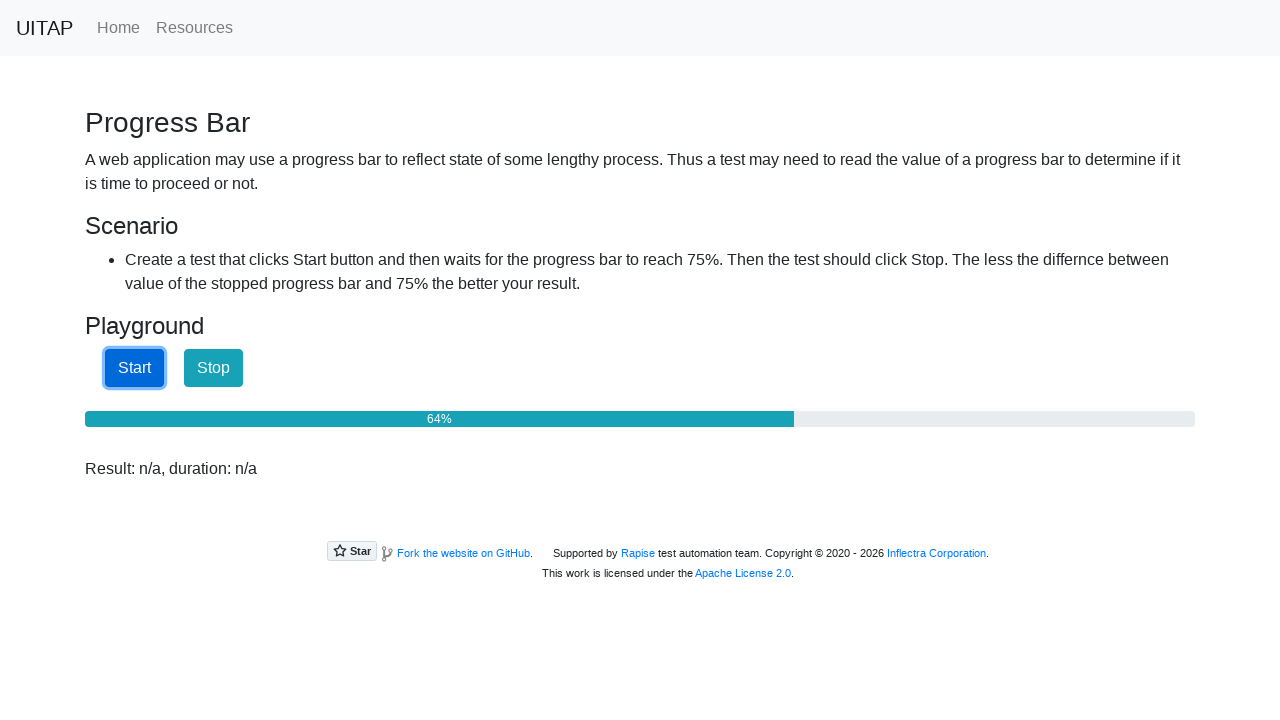

Progress bar at 65%
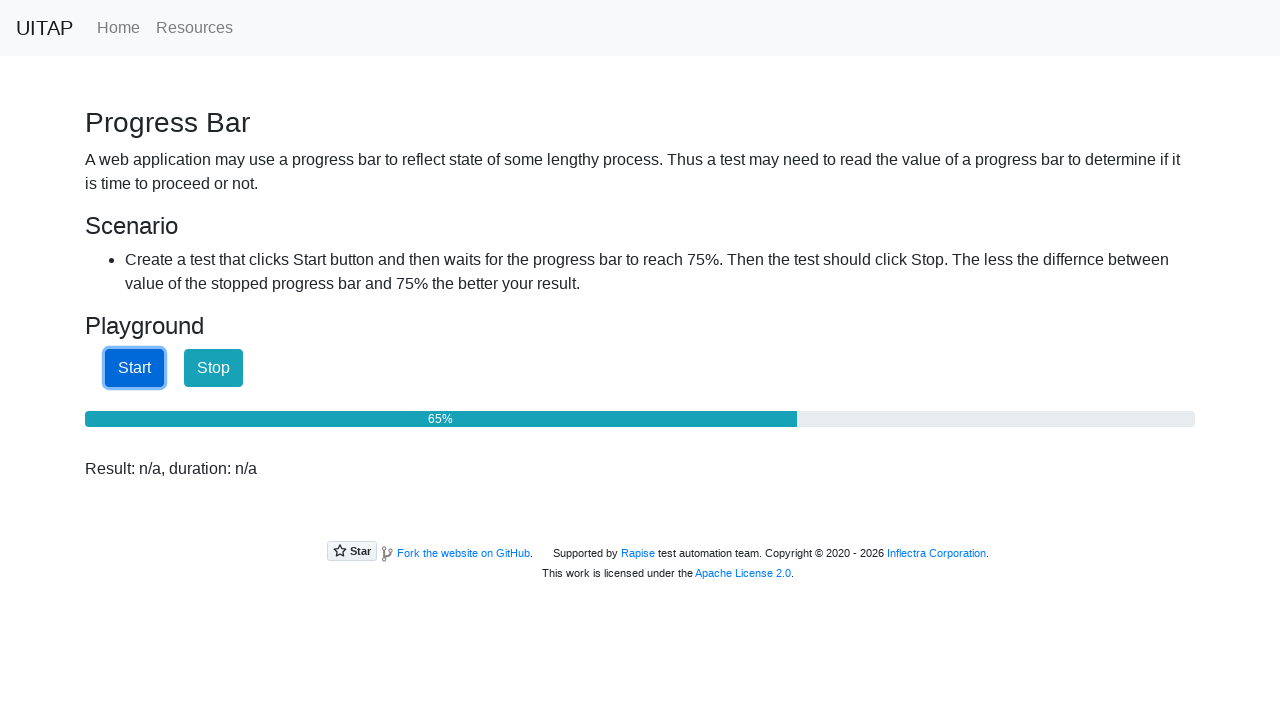

Progress bar at 65%
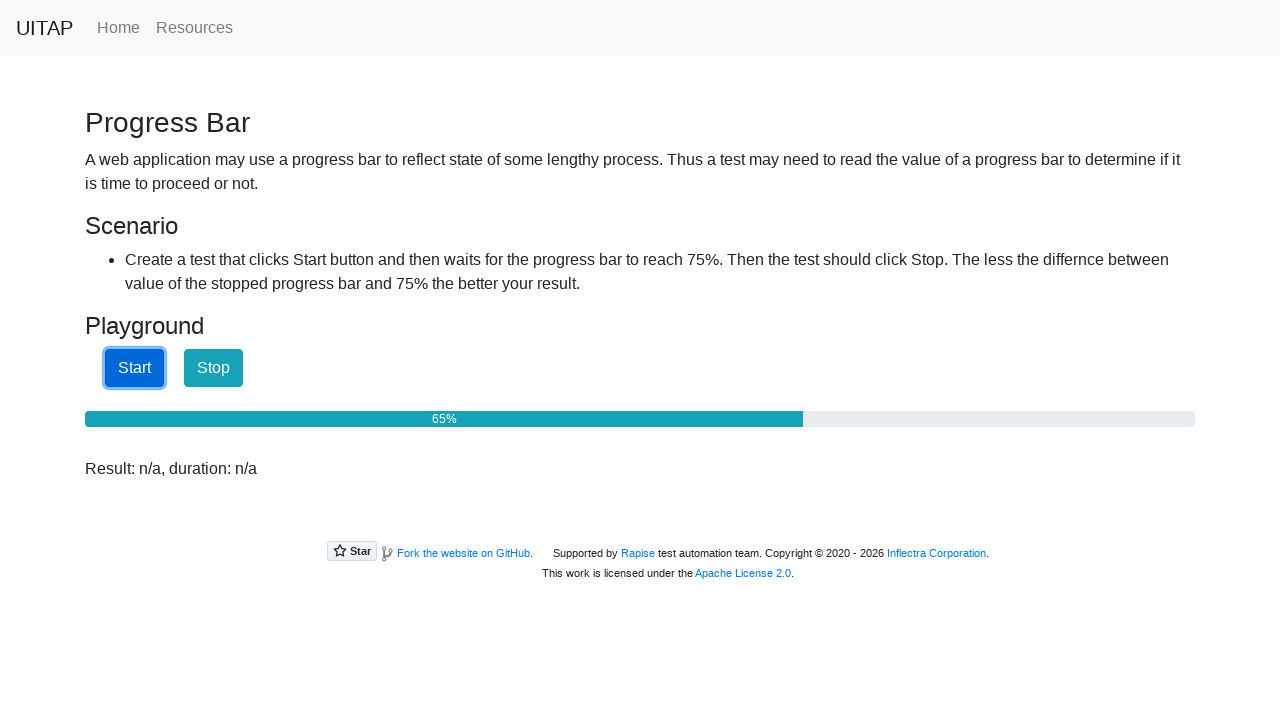

Progress bar at 65%
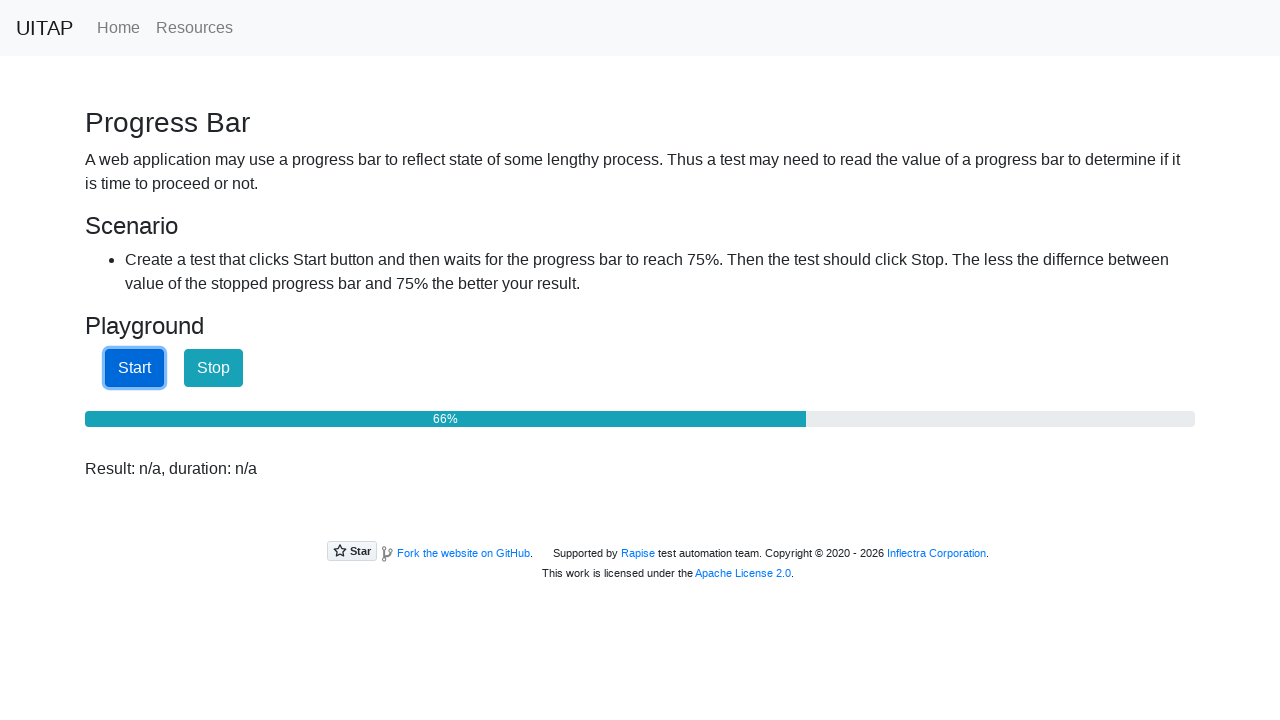

Progress bar at 66%
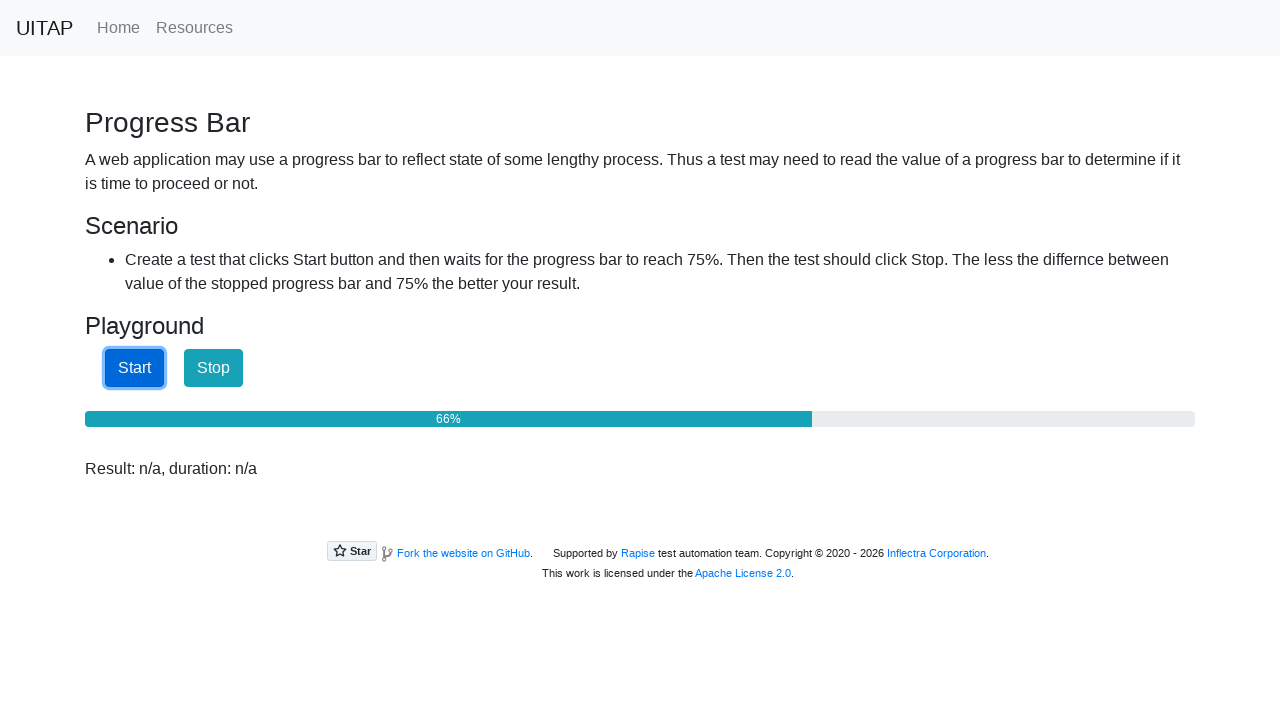

Progress bar at 66%
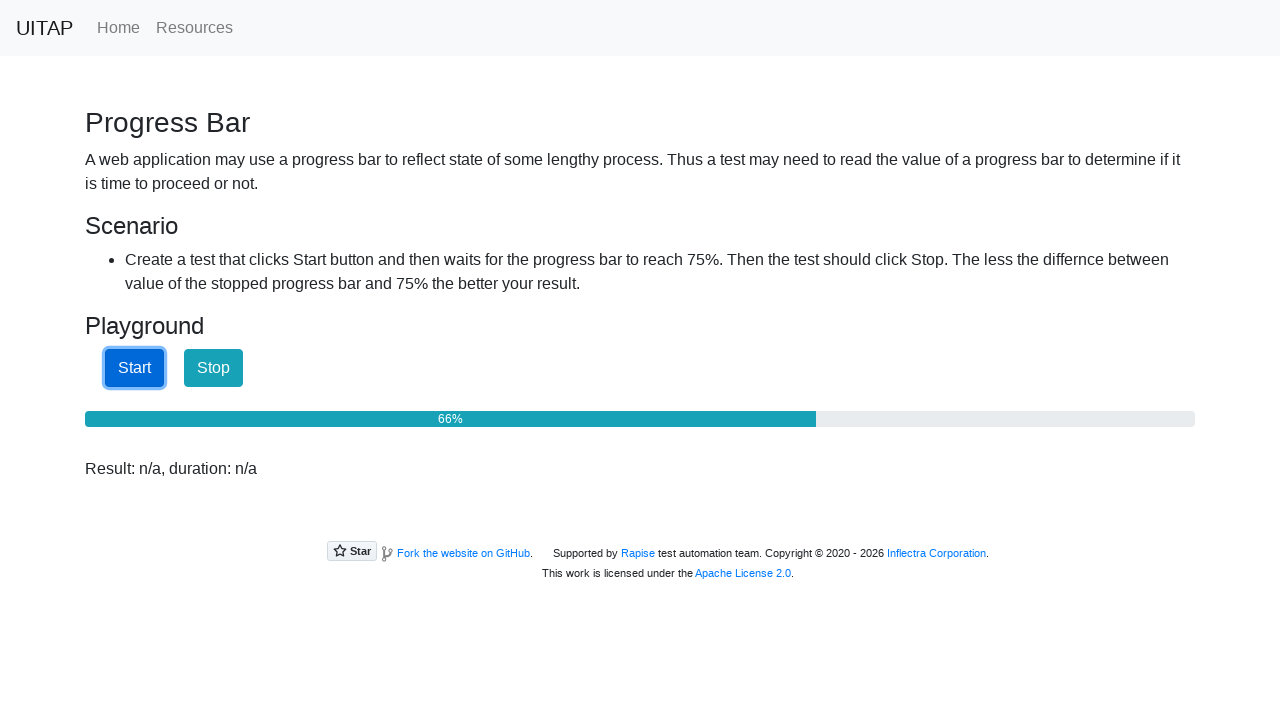

Progress bar at 67%
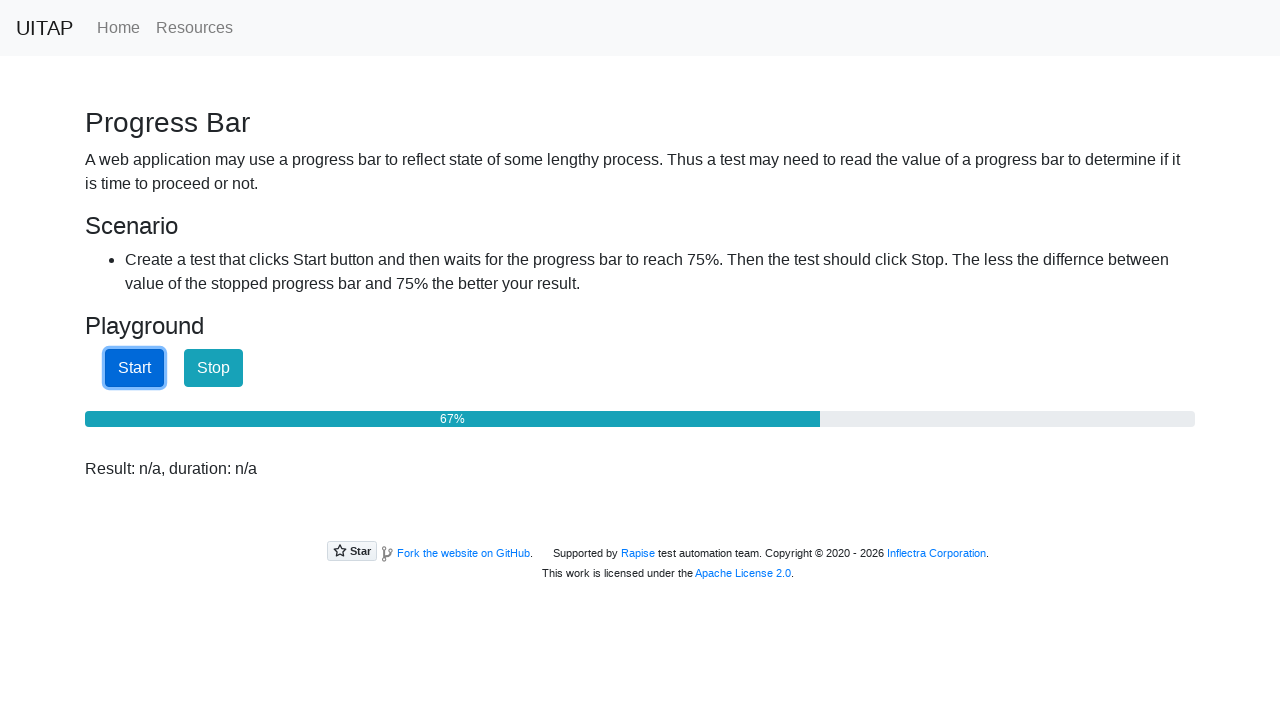

Progress bar at 67%
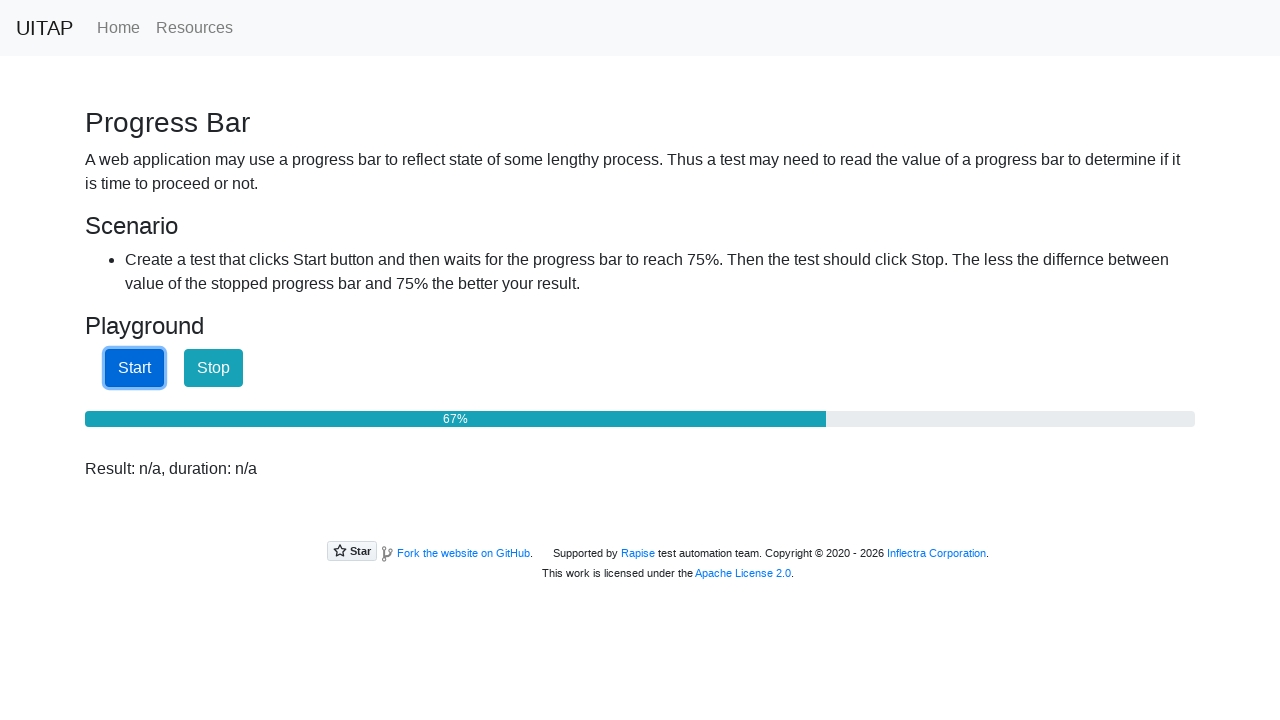

Progress bar at 68%
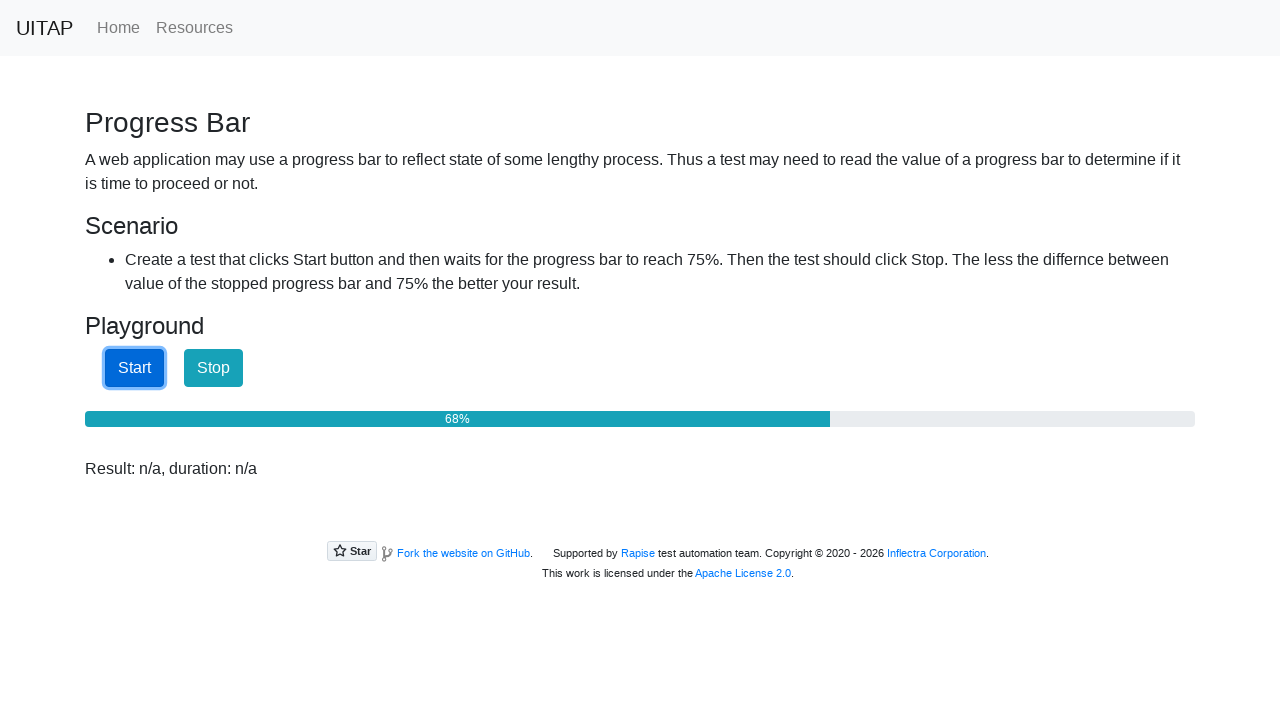

Progress bar at 68%
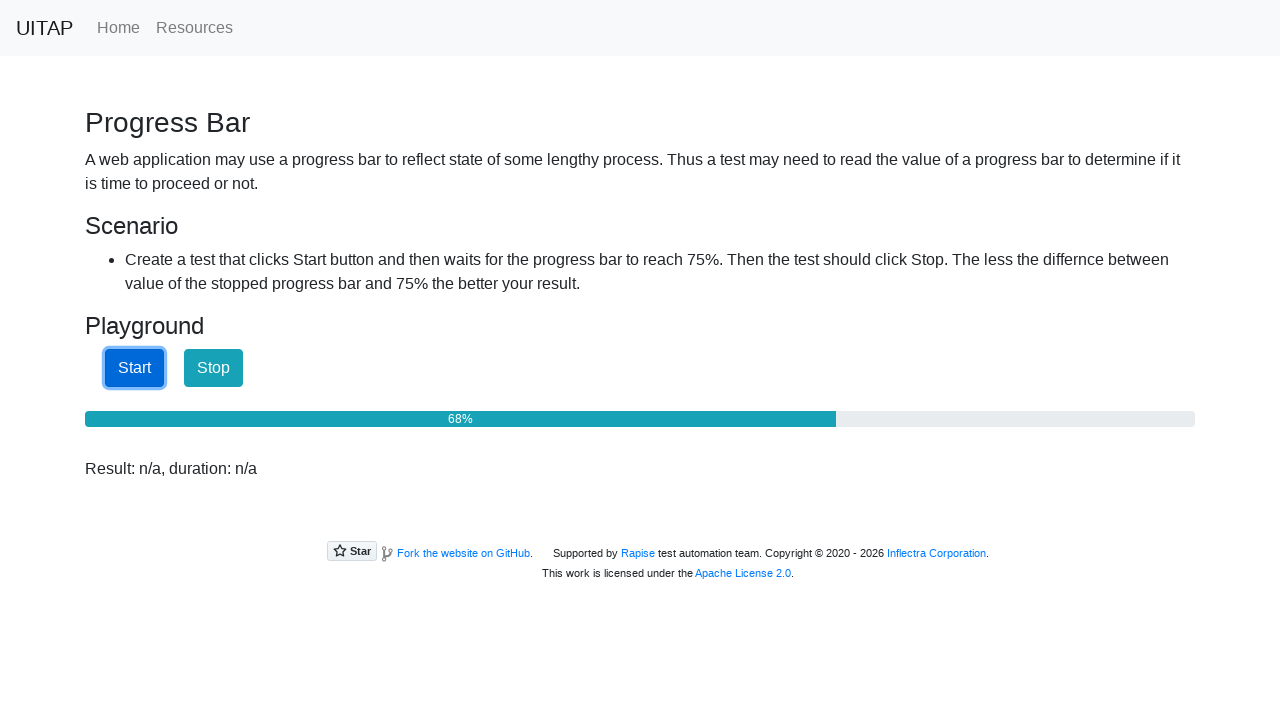

Progress bar at 68%
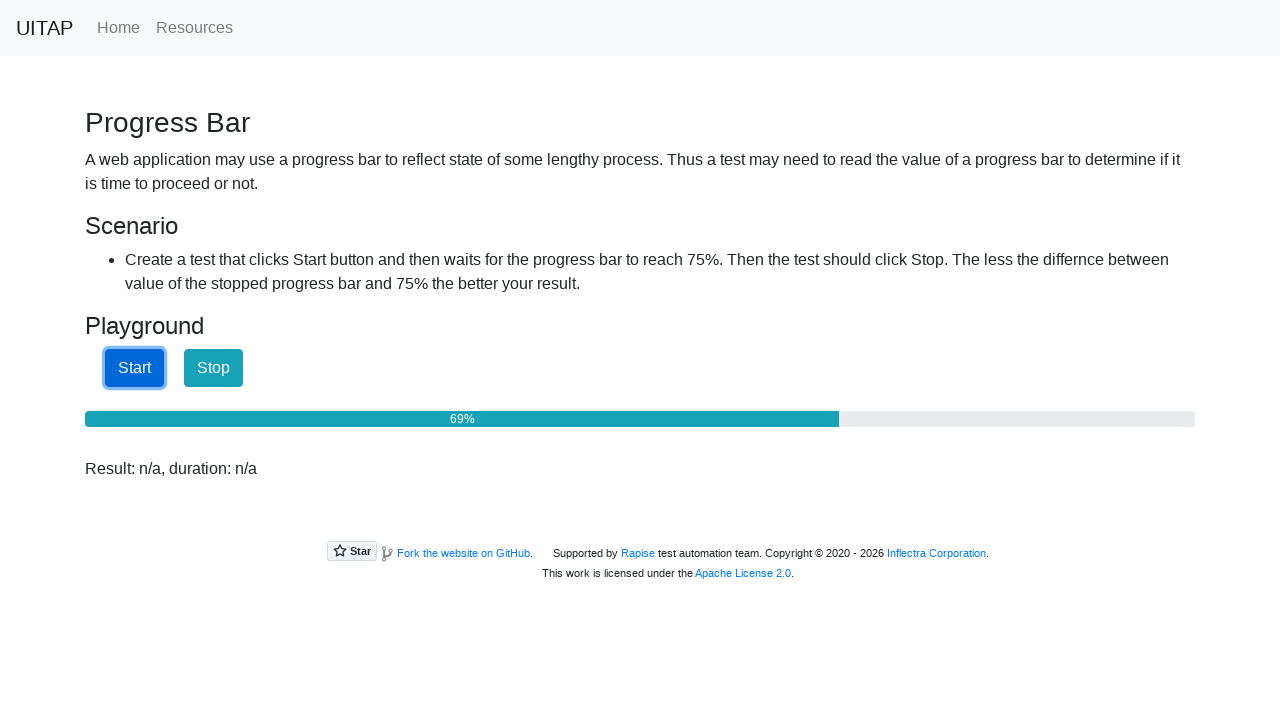

Progress bar at 69%
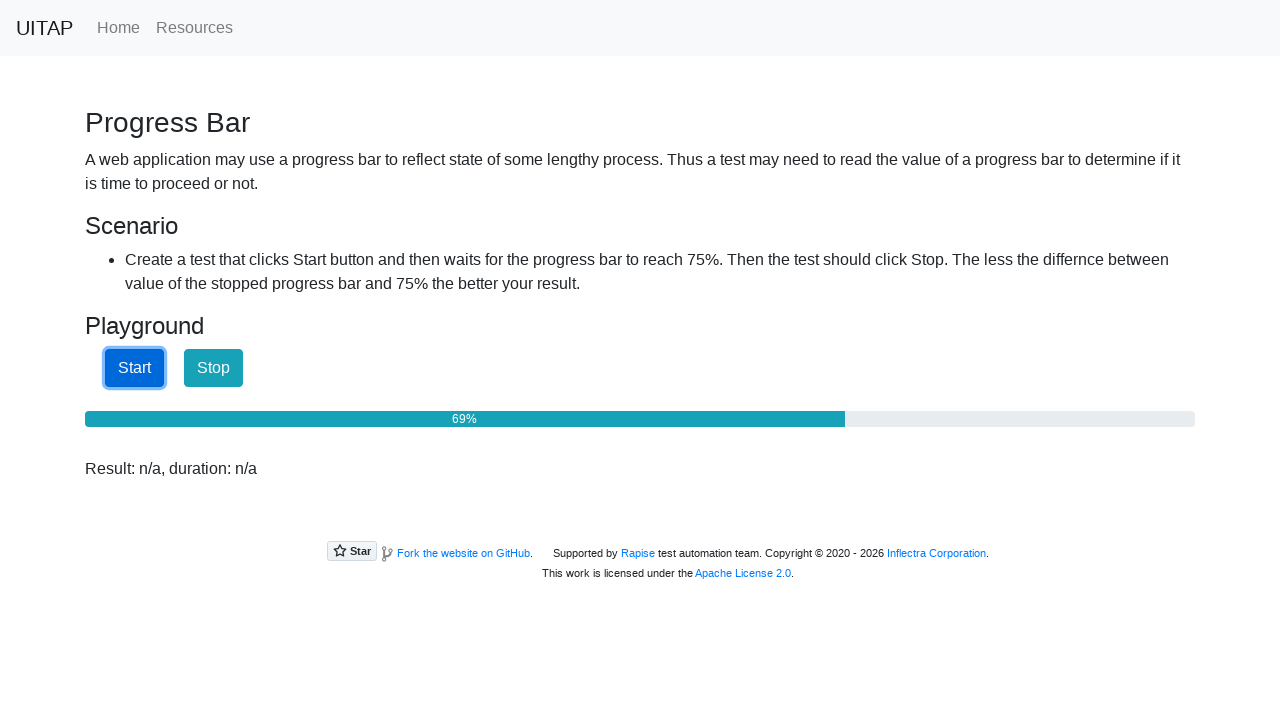

Progress bar at 69%
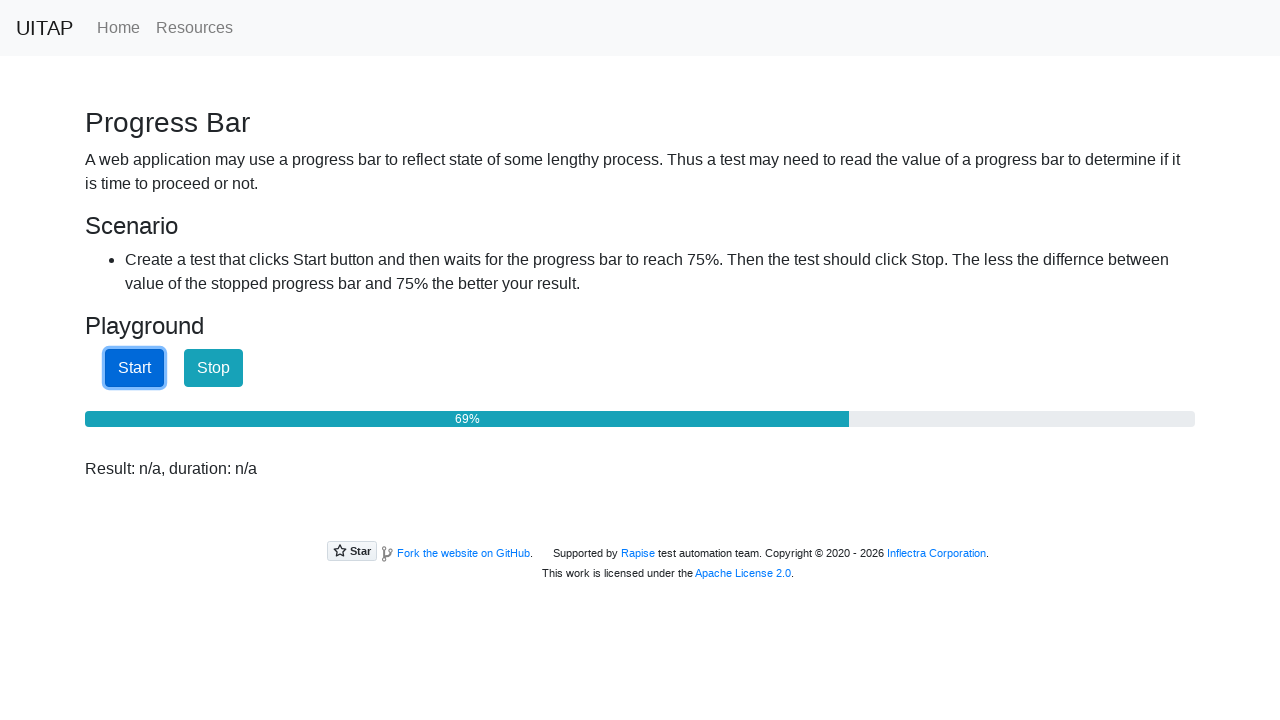

Progress bar at 70%
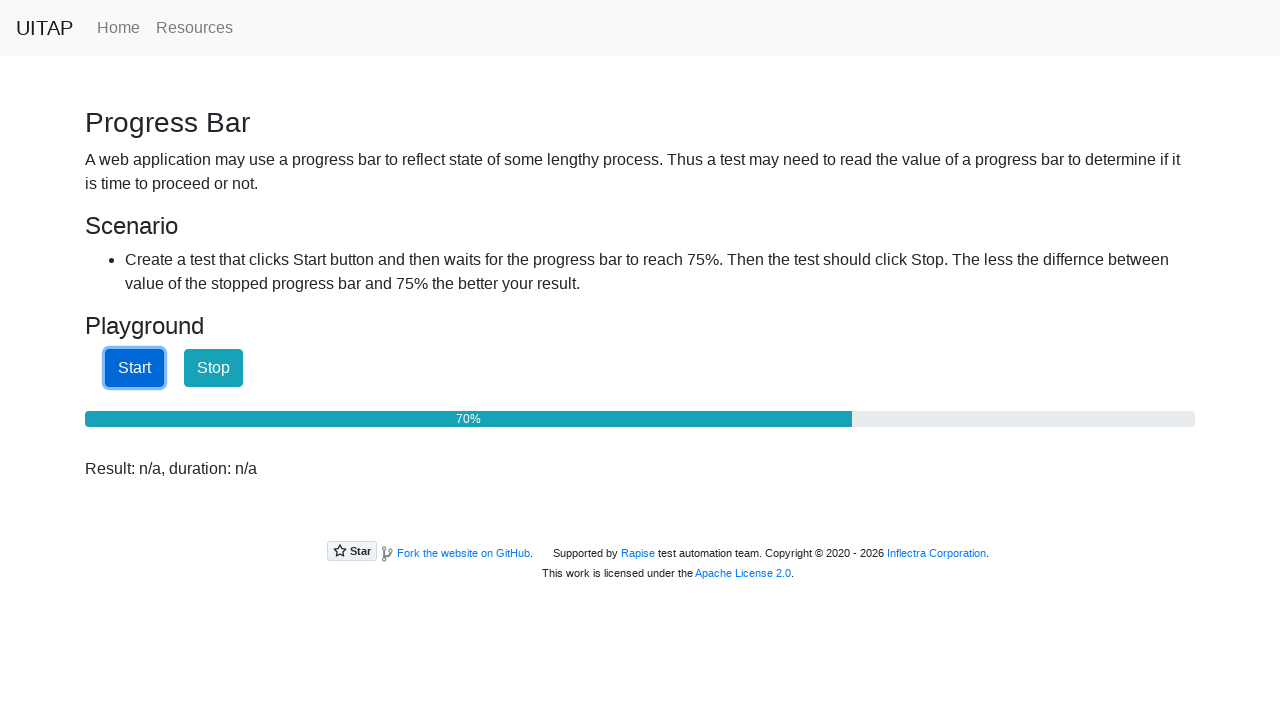

Progress bar at 70%
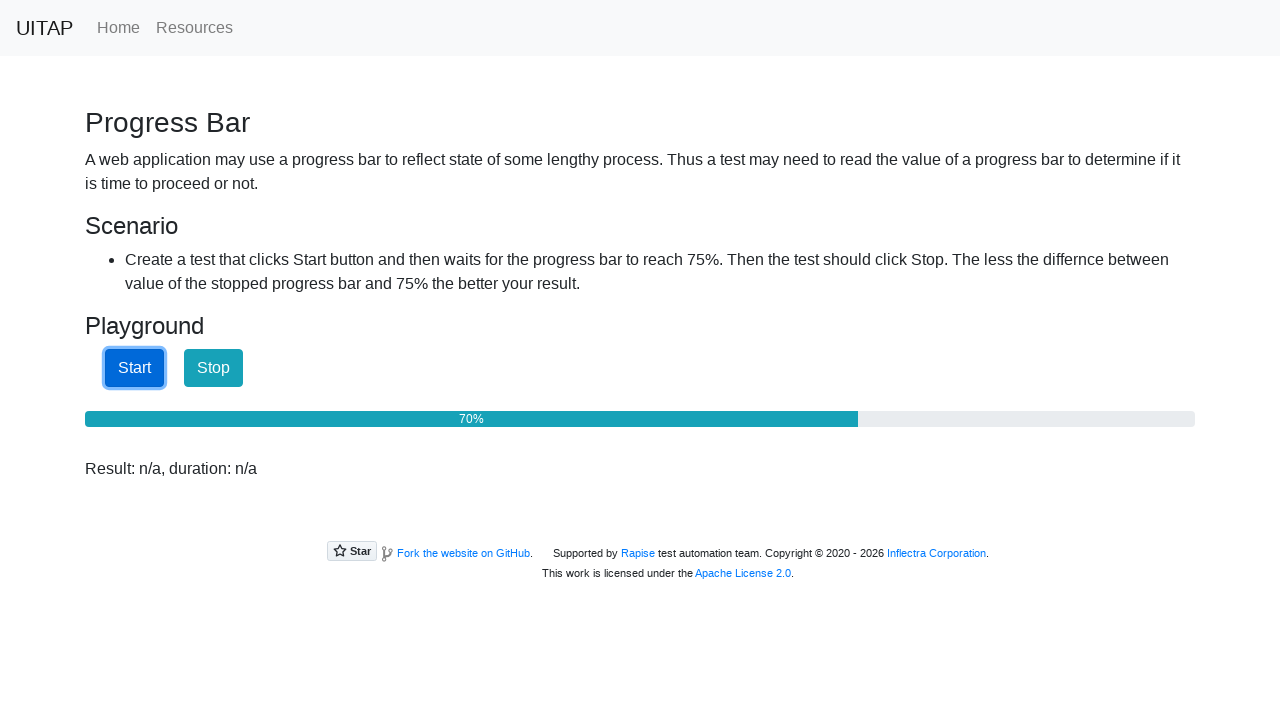

Progress bar at 70%
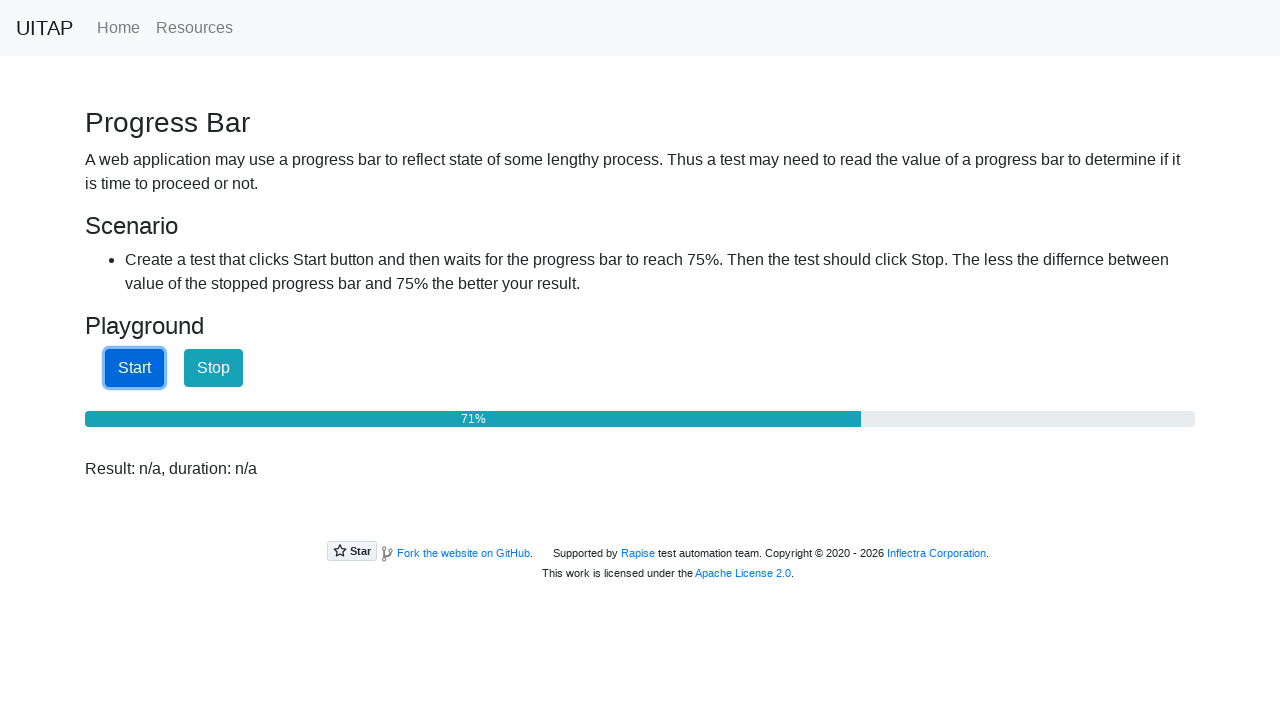

Progress bar at 71%
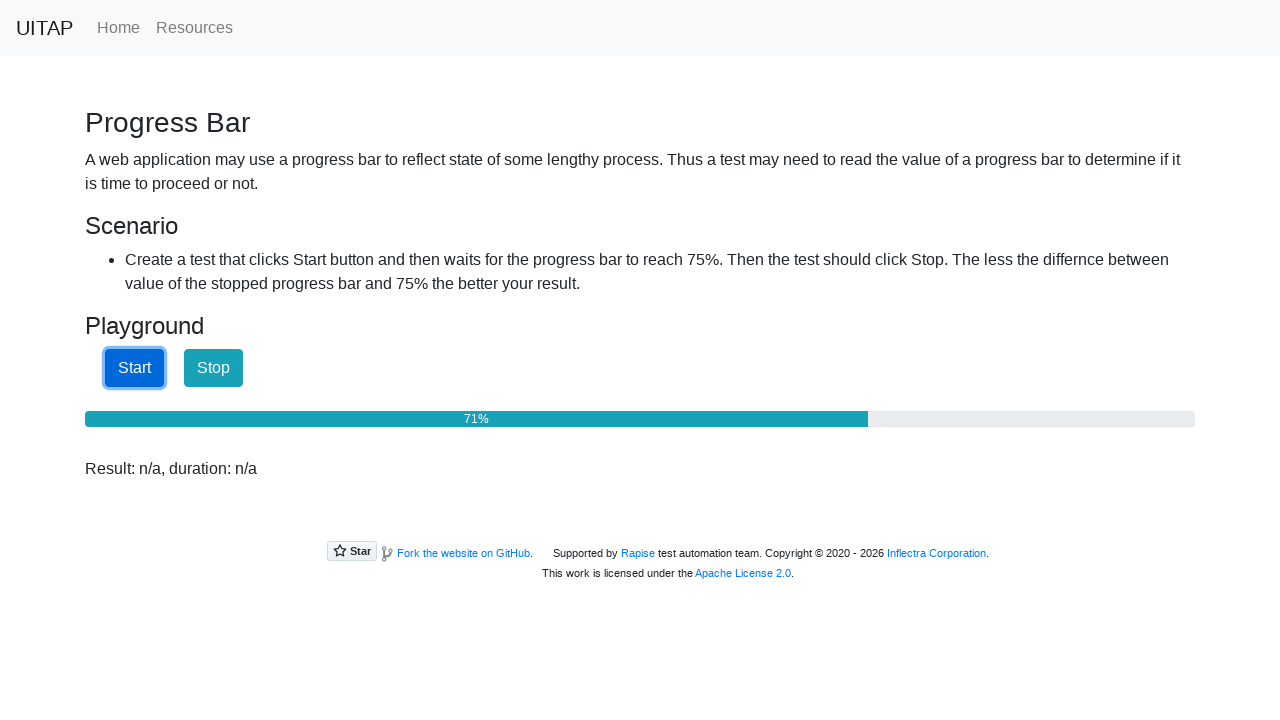

Progress bar at 71%
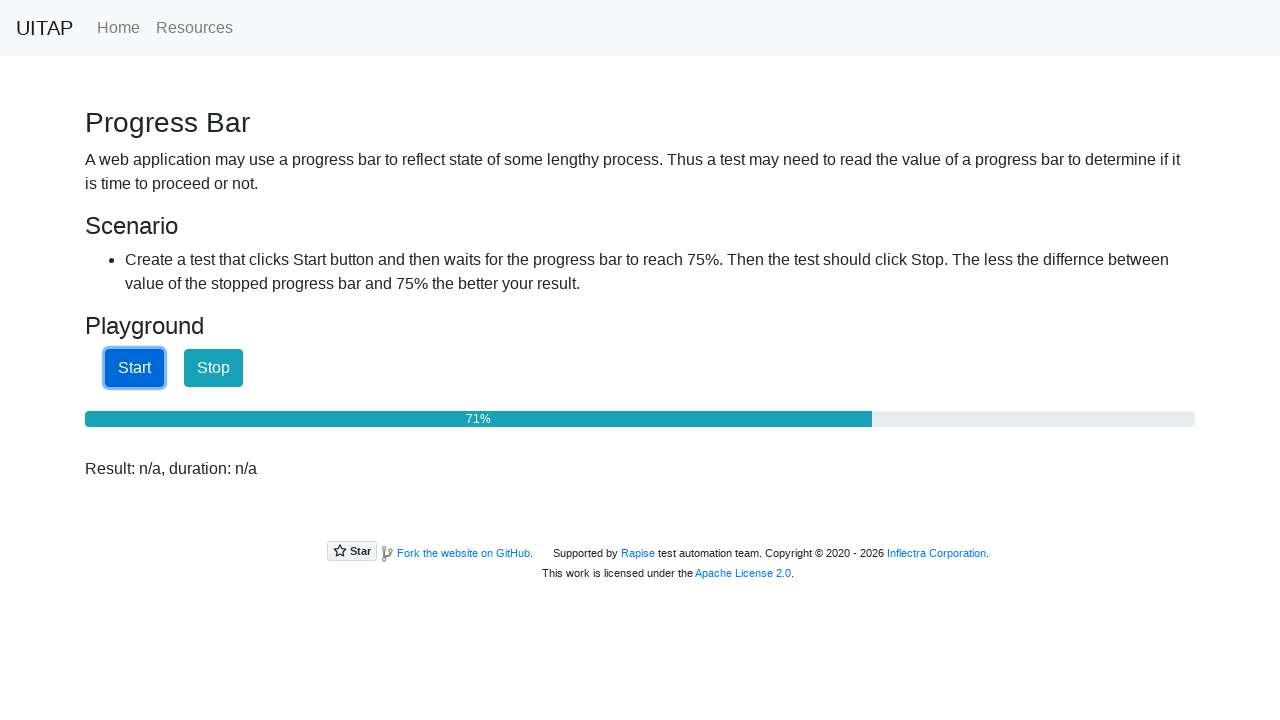

Progress bar at 72%
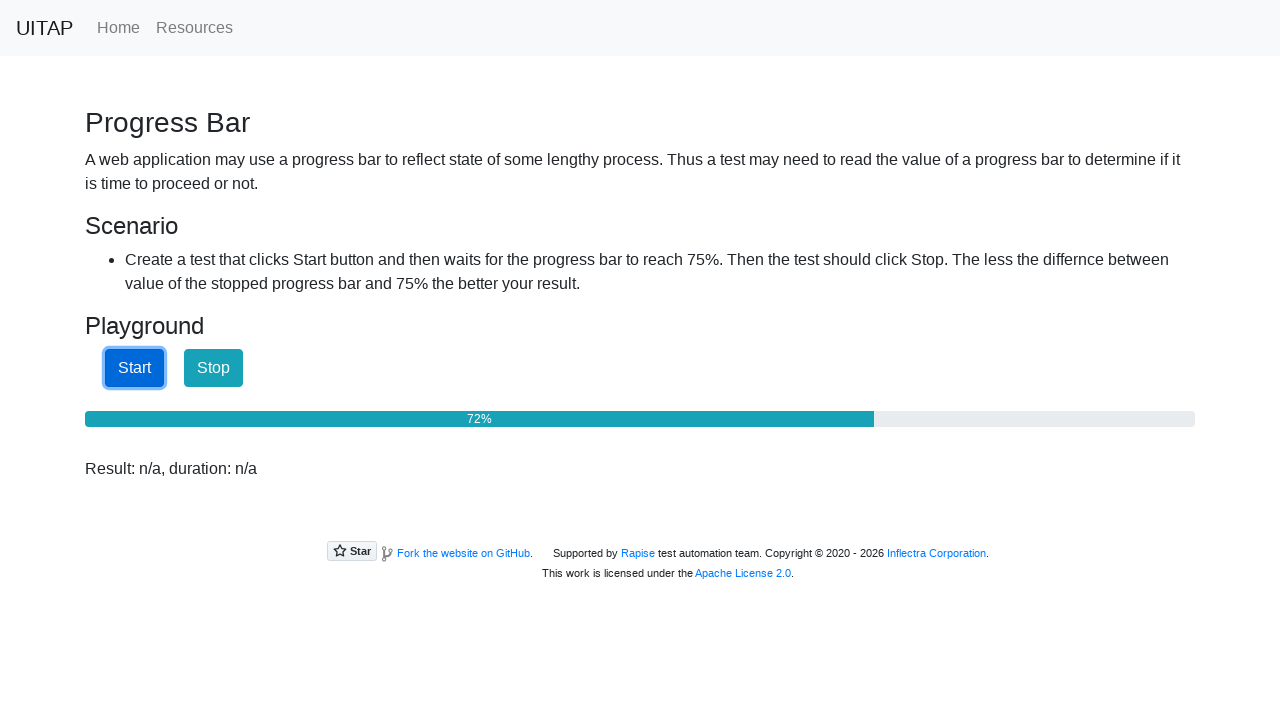

Progress bar at 72%
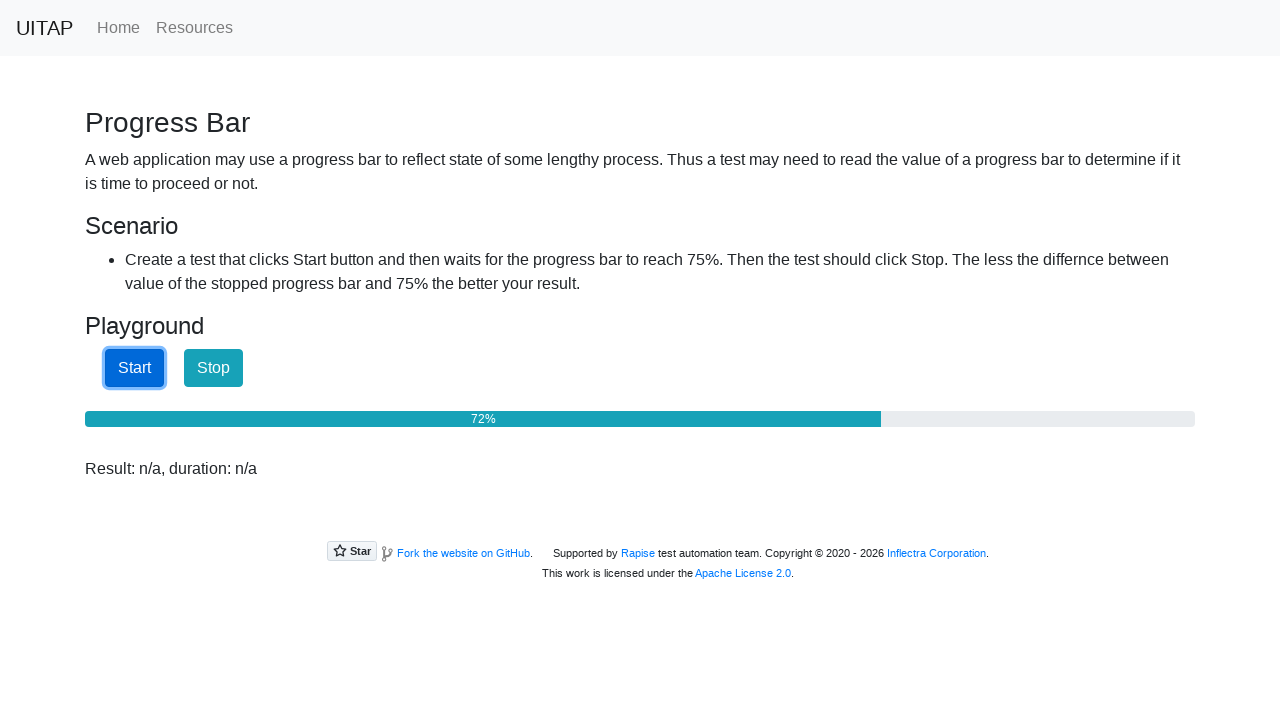

Progress bar at 72%
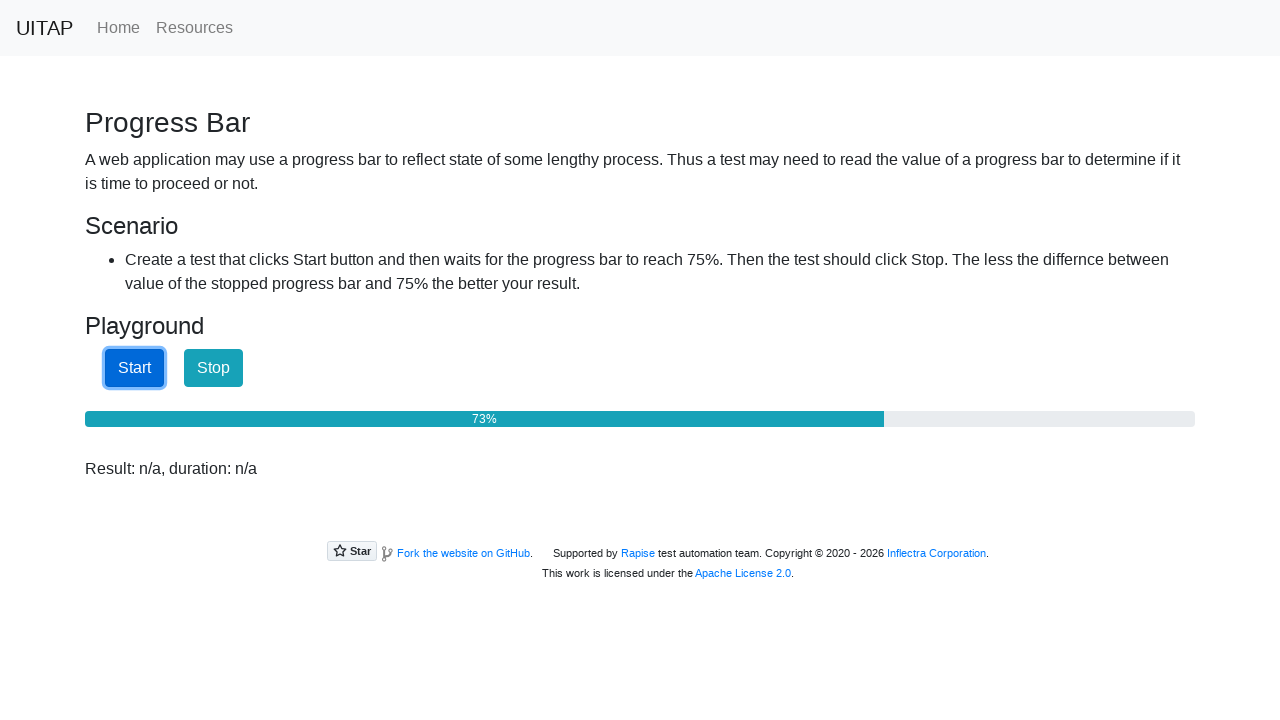

Progress bar at 73%
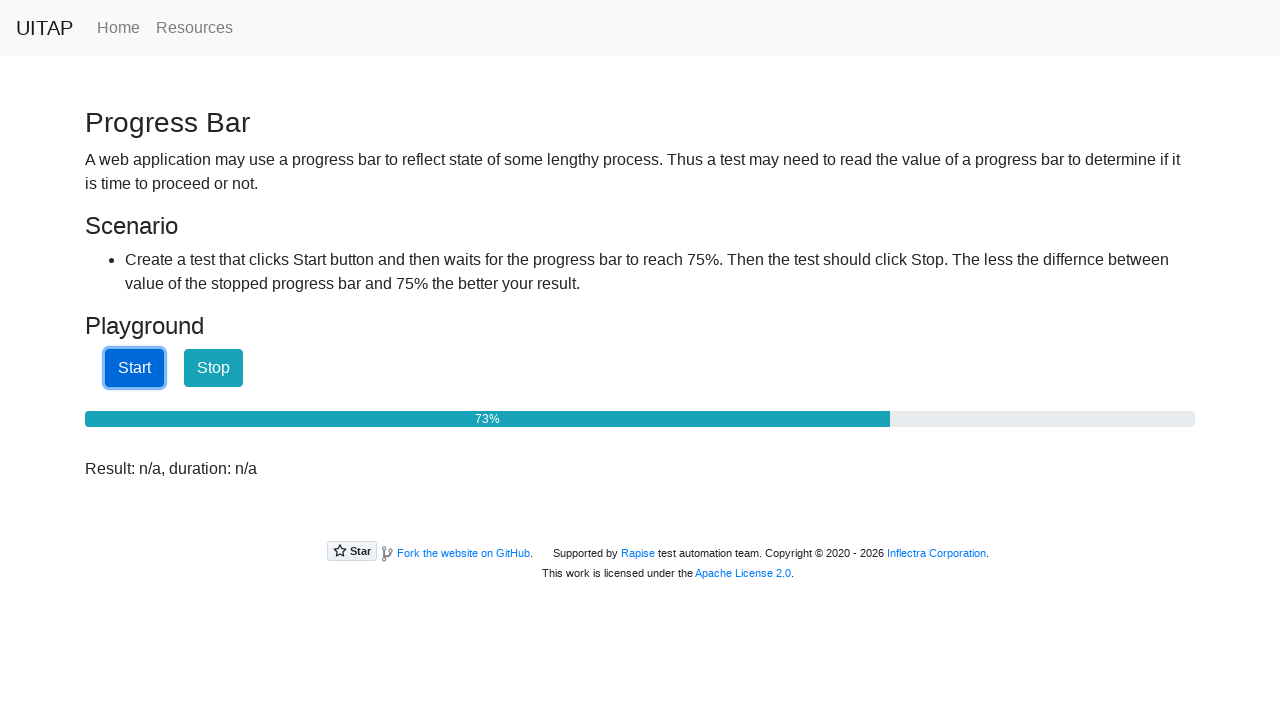

Progress bar at 73%
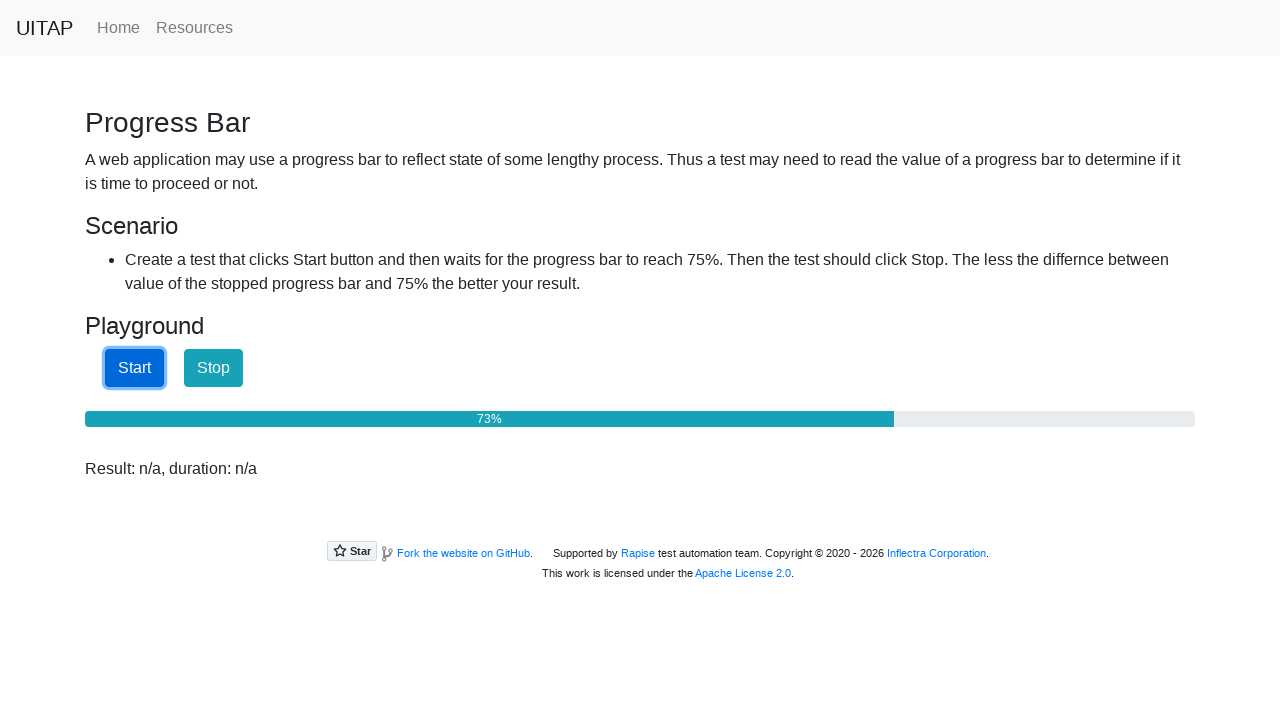

Progress bar at 74%
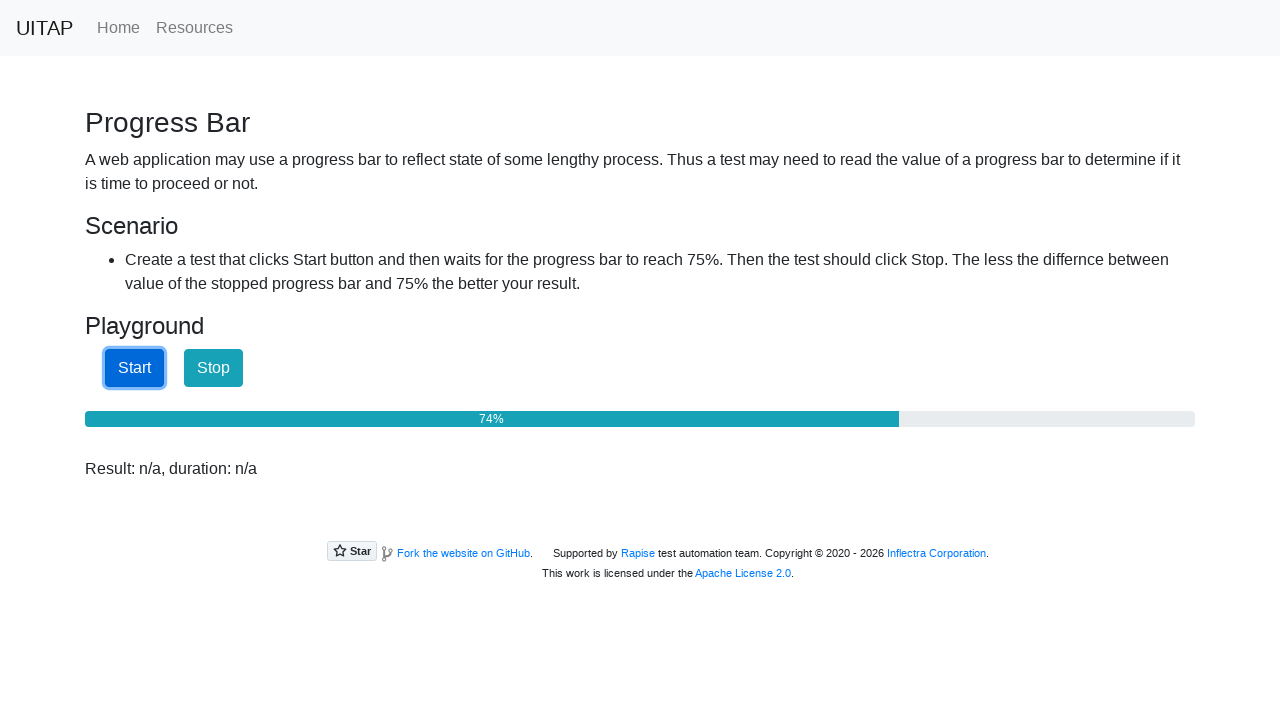

Progress bar at 74%
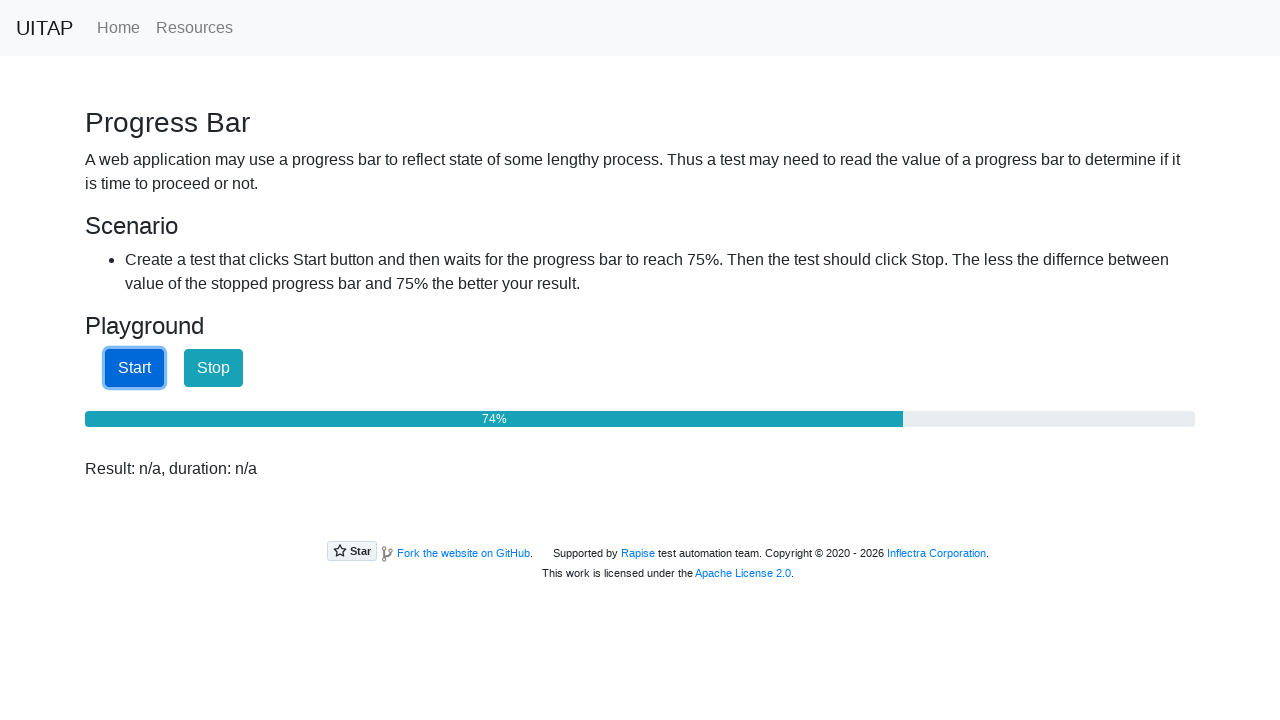

Progress bar at 74%
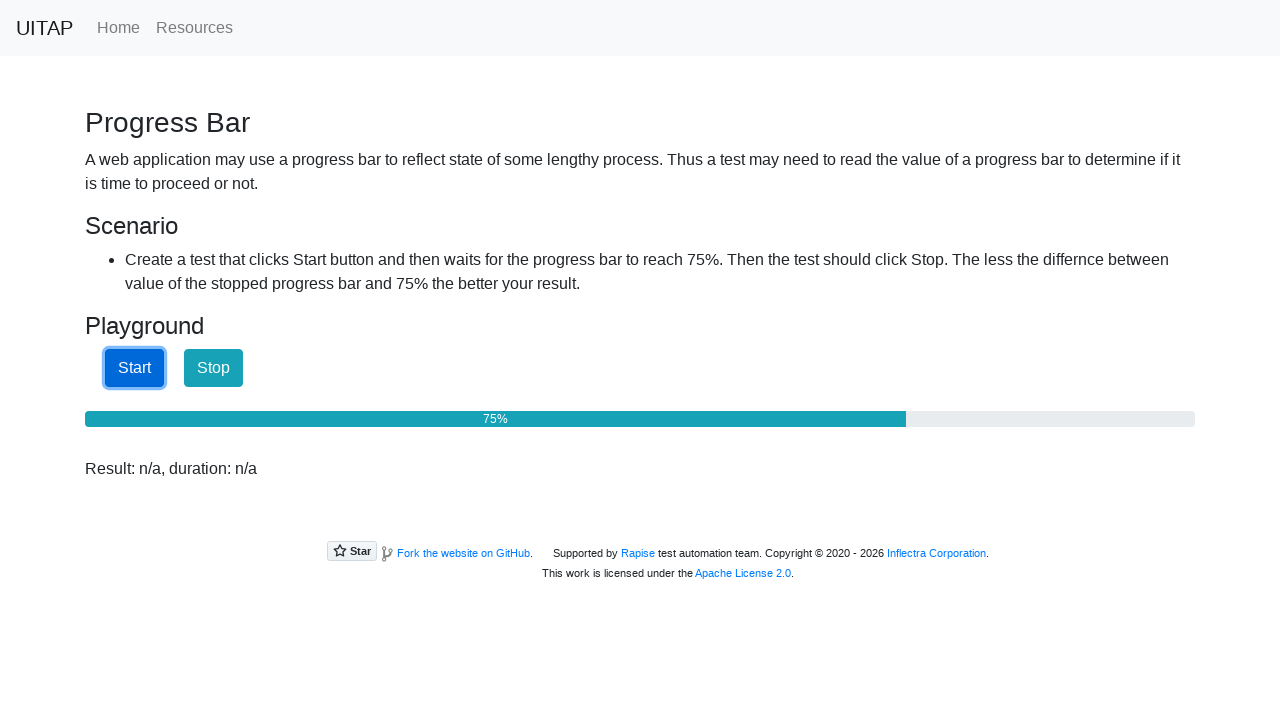

Progress bar at 75%
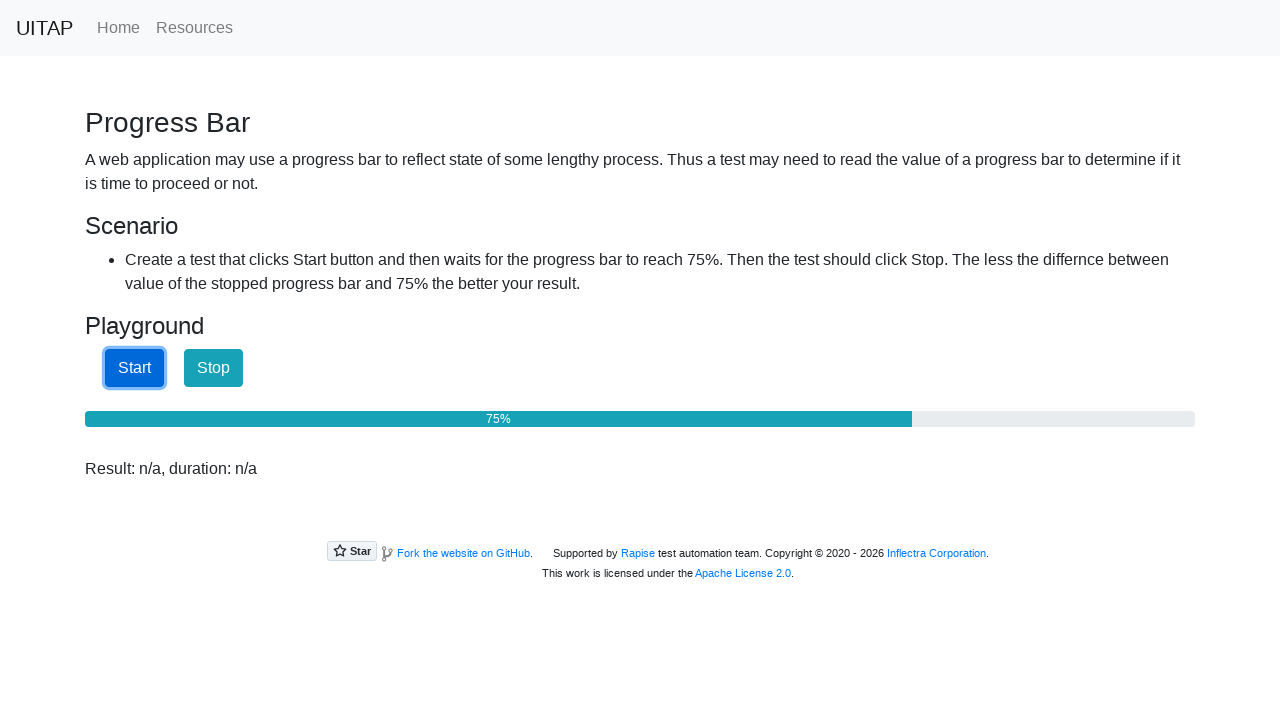

Clicked Stop button when progress reached 75% at (214, 368) on internal:role=button[name="Stop"i]
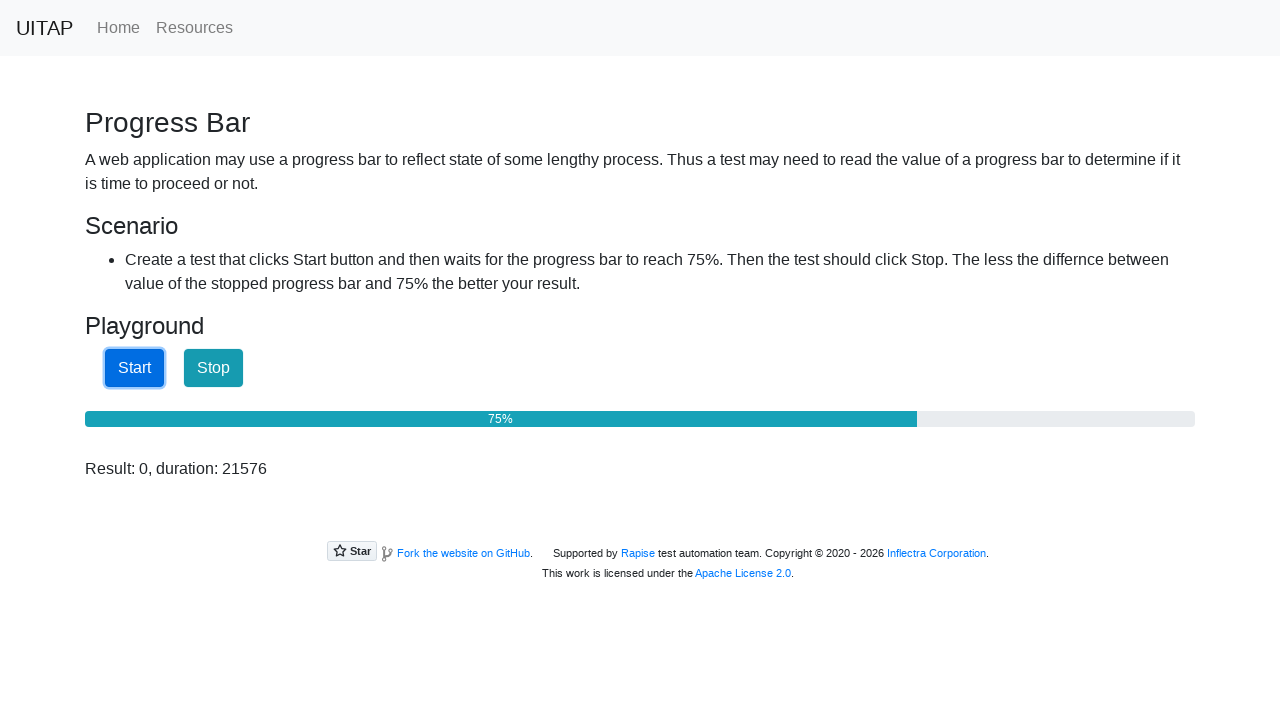

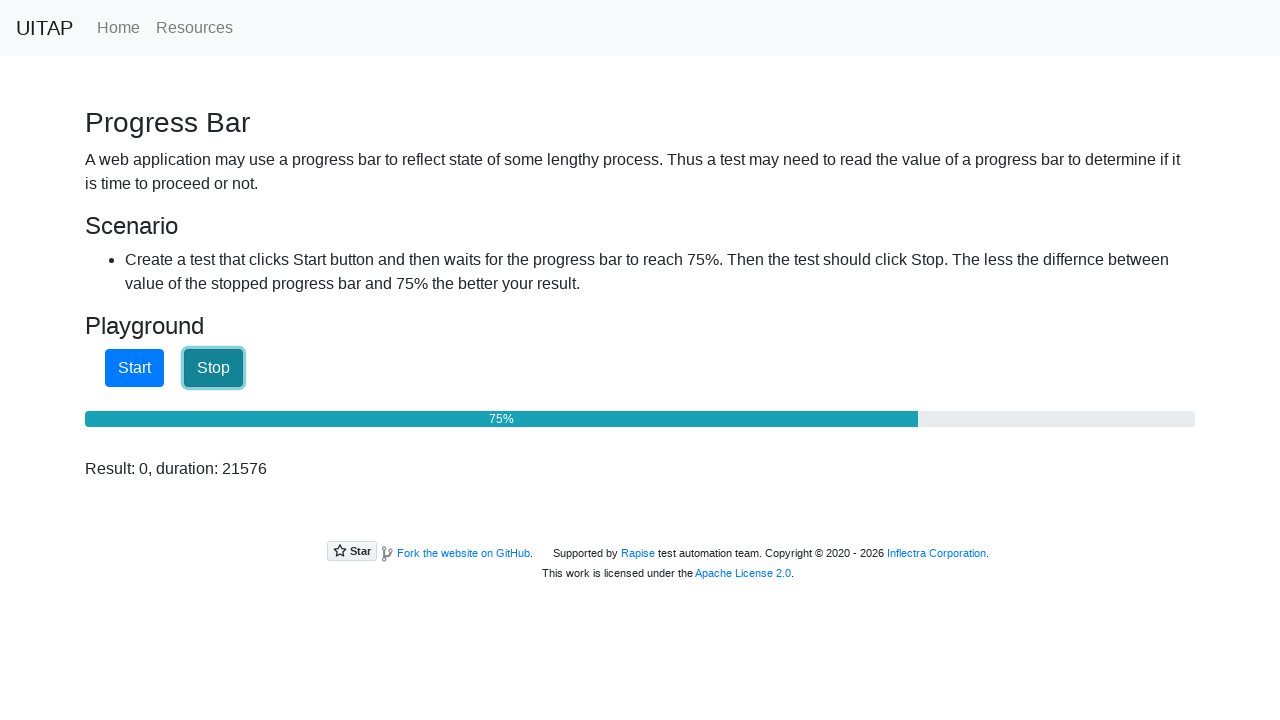